Automates solving a 1-to-50 number clicking puzzle game by sequentially finding and clicking numbers from 1 to 50

Starting URL: https://zzzscore.com/1to50/en/

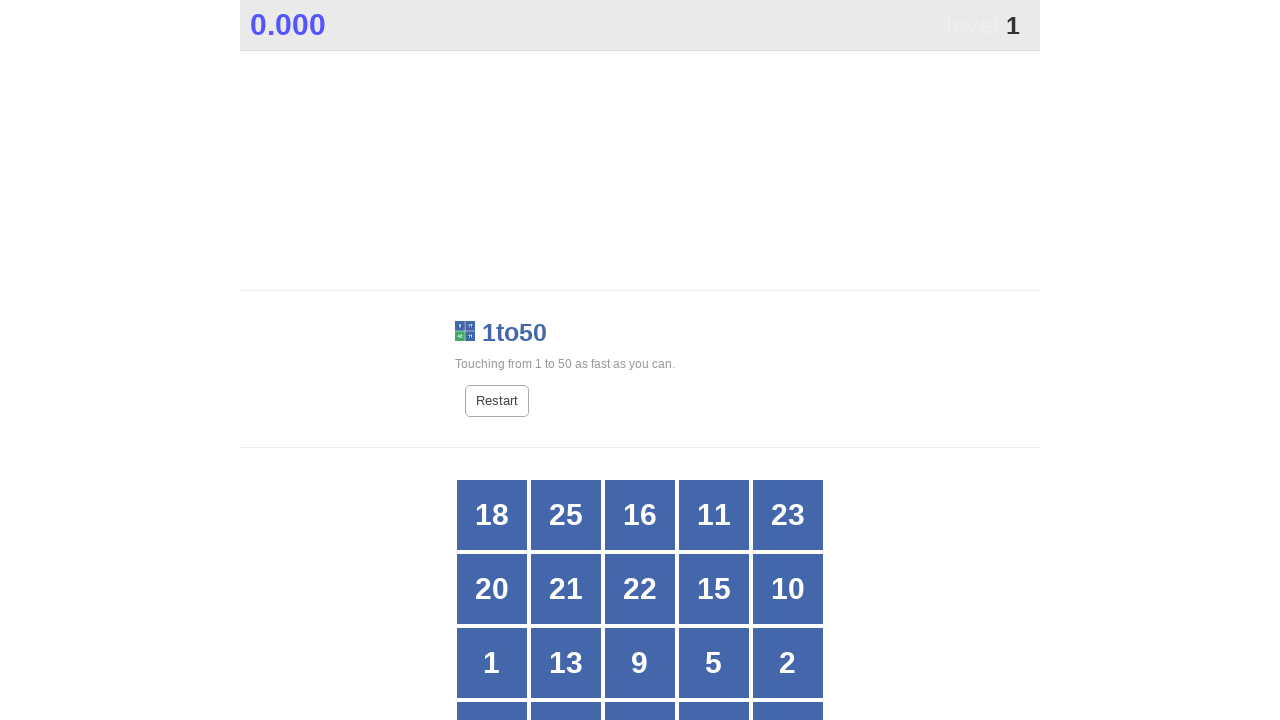

Clicked number 1 at (492, 663) on xpath=//div[text()='1']
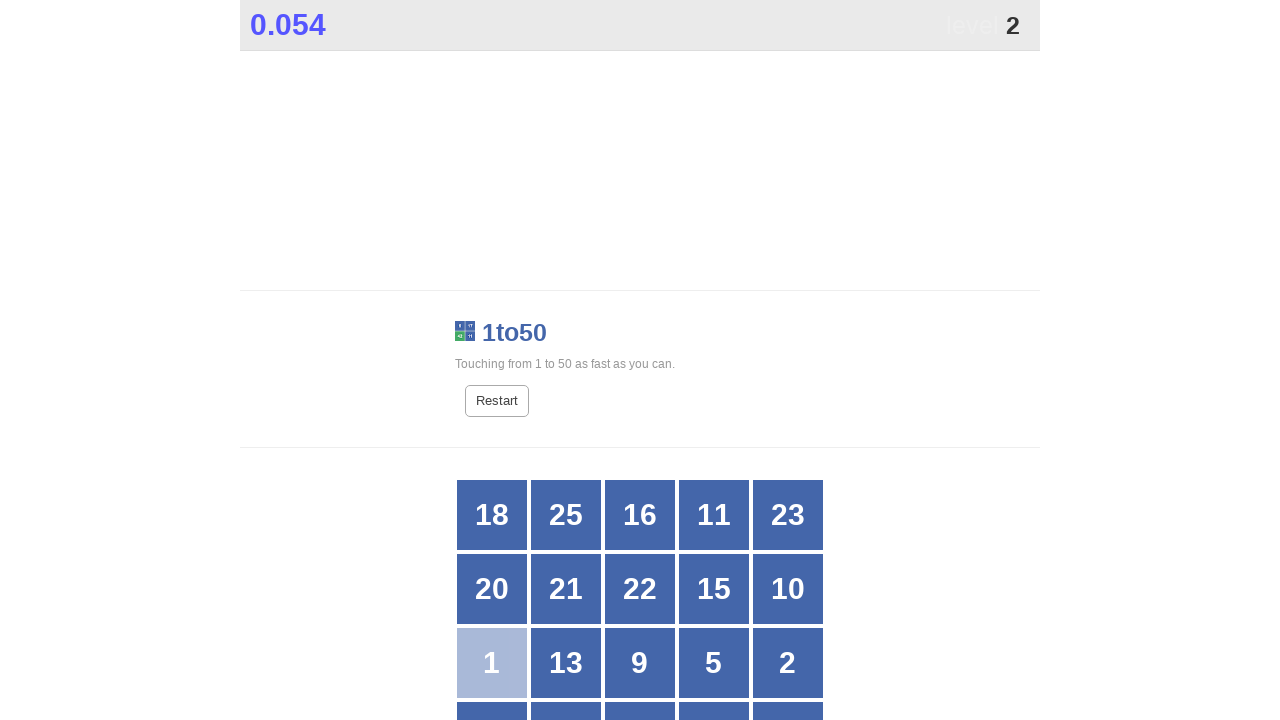

Waited 100ms after clicking number 1
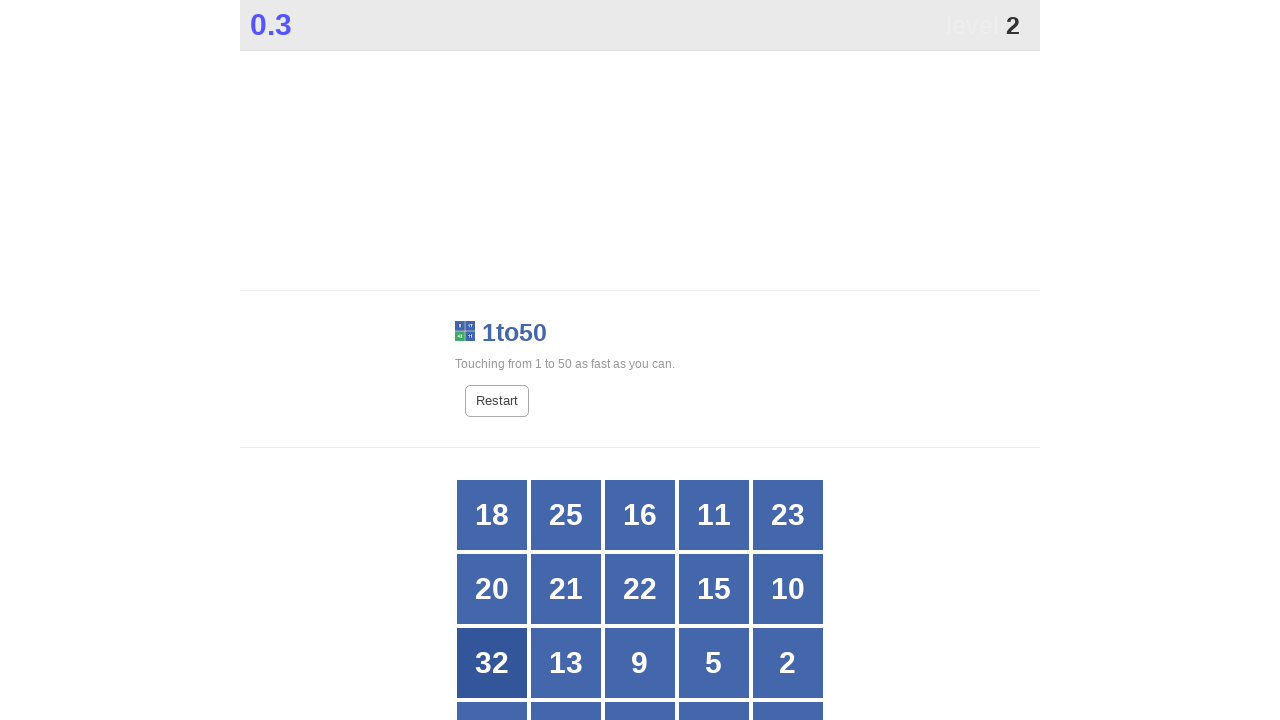

Clicked number 2 at (788, 663) on xpath=//div[text()='2']
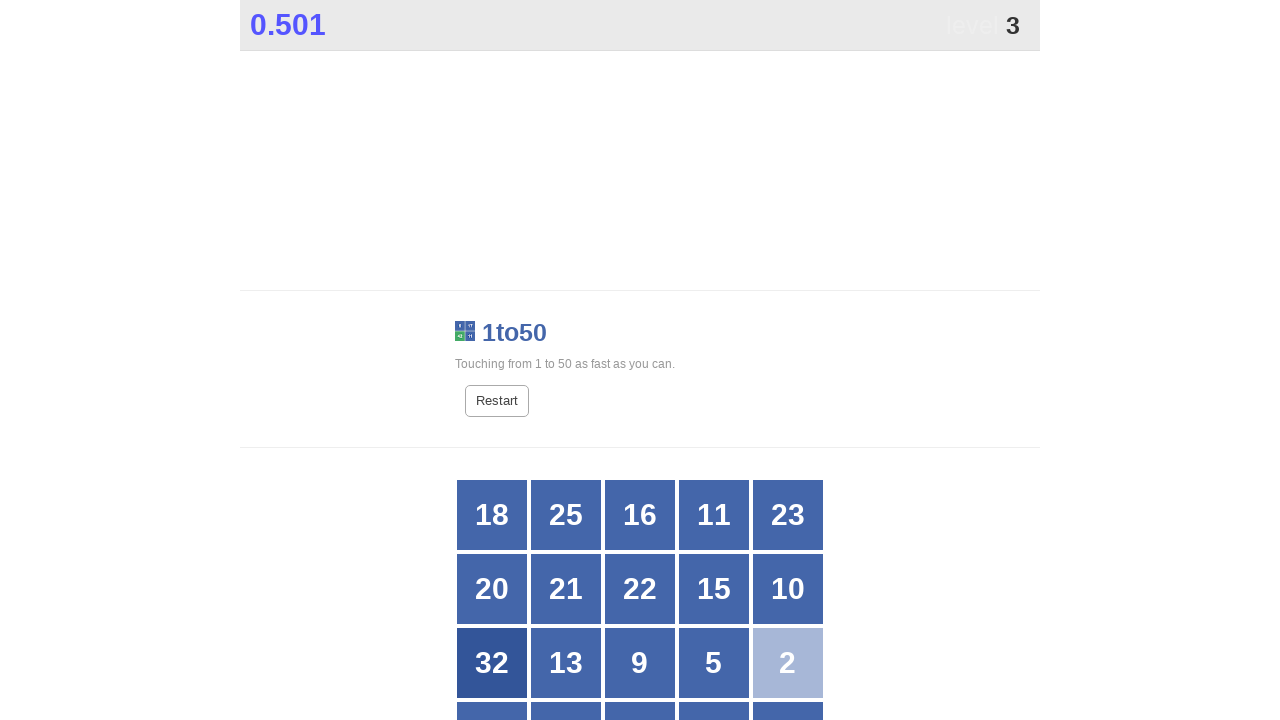

Waited 100ms after clicking number 2
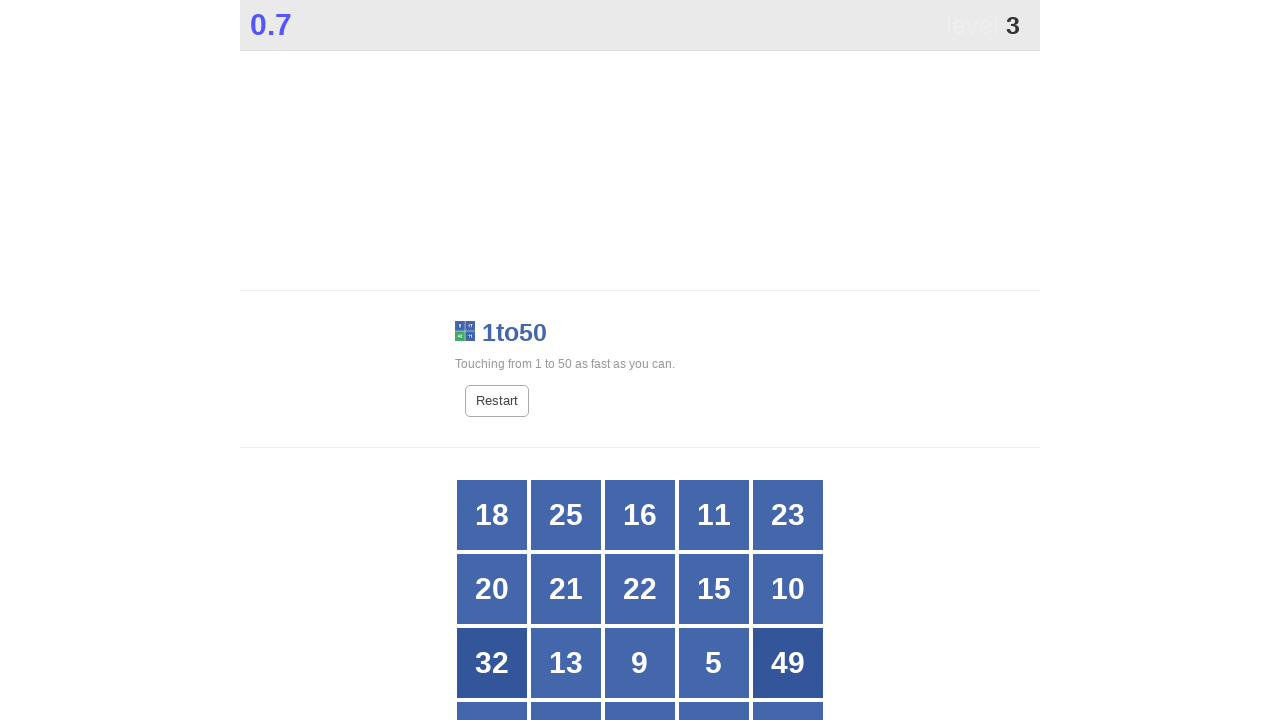

Clicked number 3 at (788, 685) on xpath=//div[text()='3']
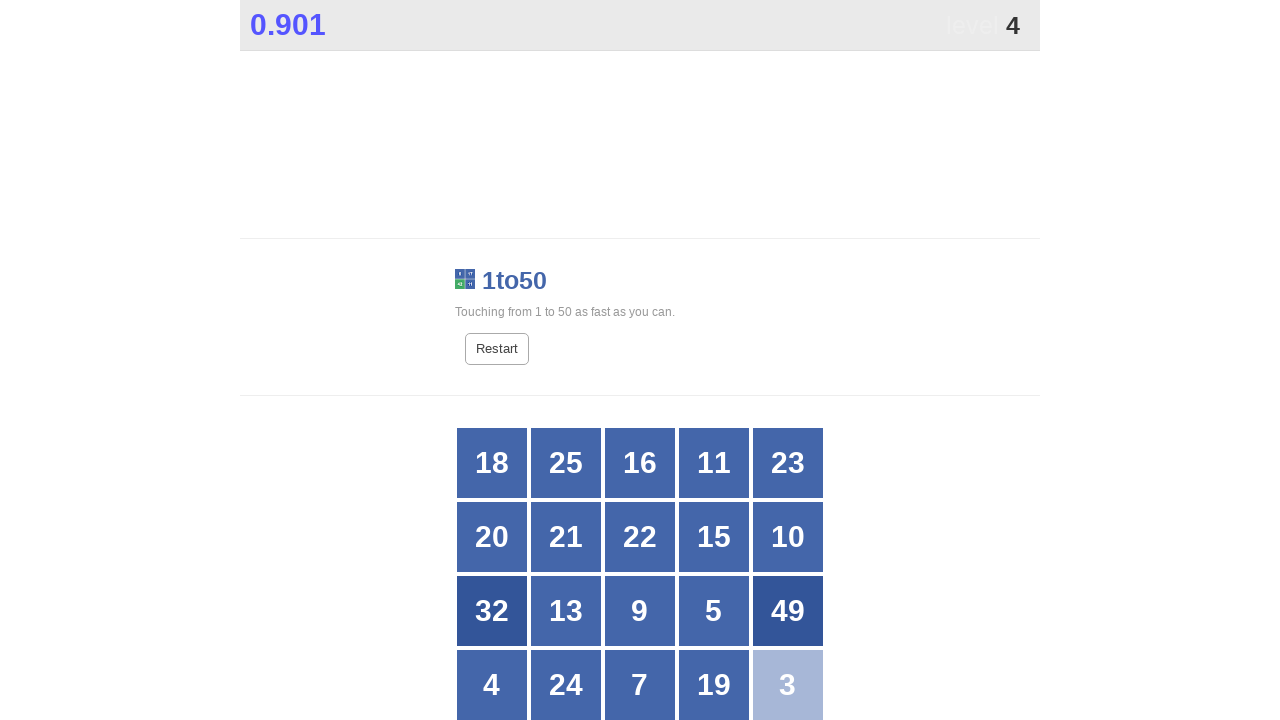

Waited 100ms after clicking number 3
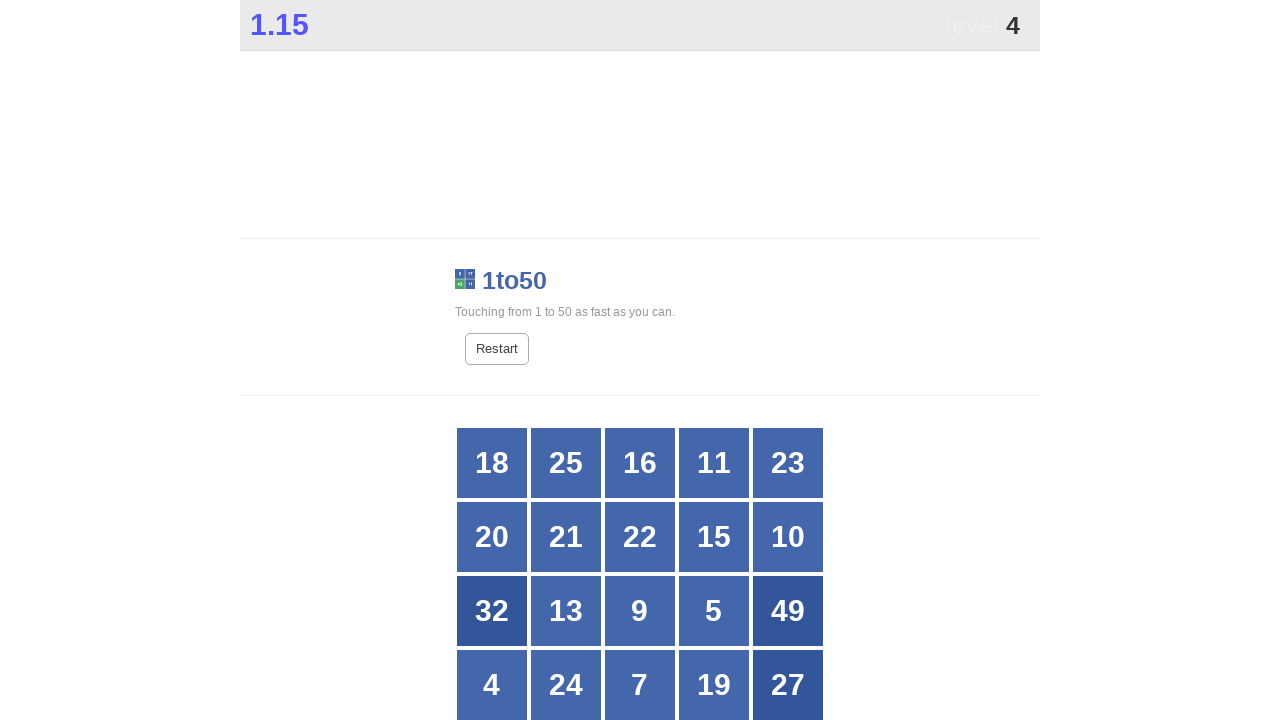

Clicked number 4 at (492, 685) on xpath=//div[text()='4']
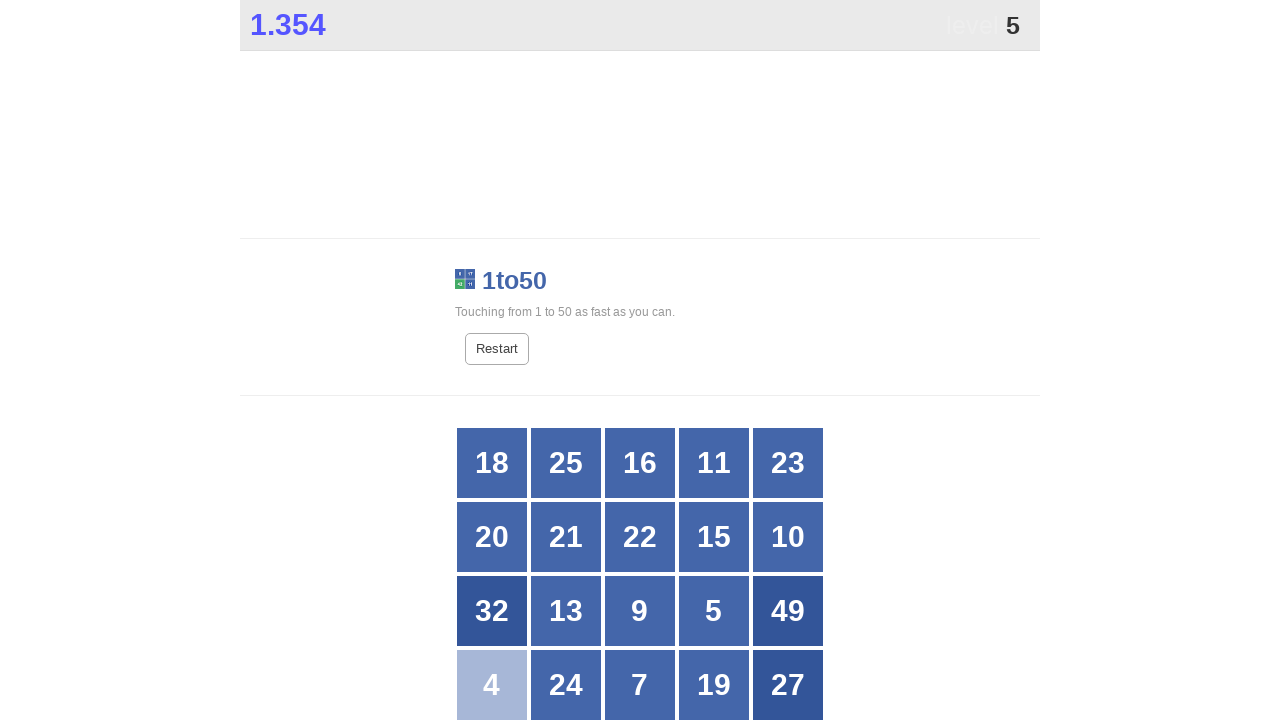

Waited 100ms after clicking number 4
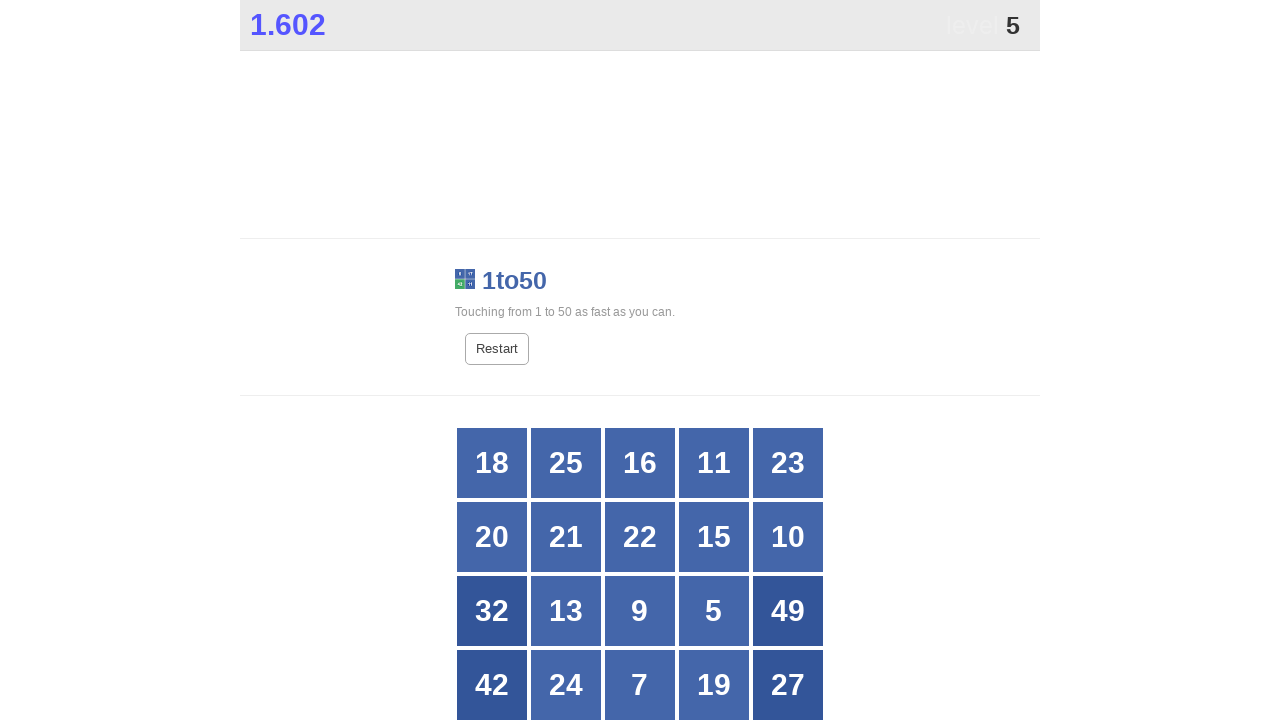

Clicked number 5 at (714, 611) on xpath=//div[text()='5']
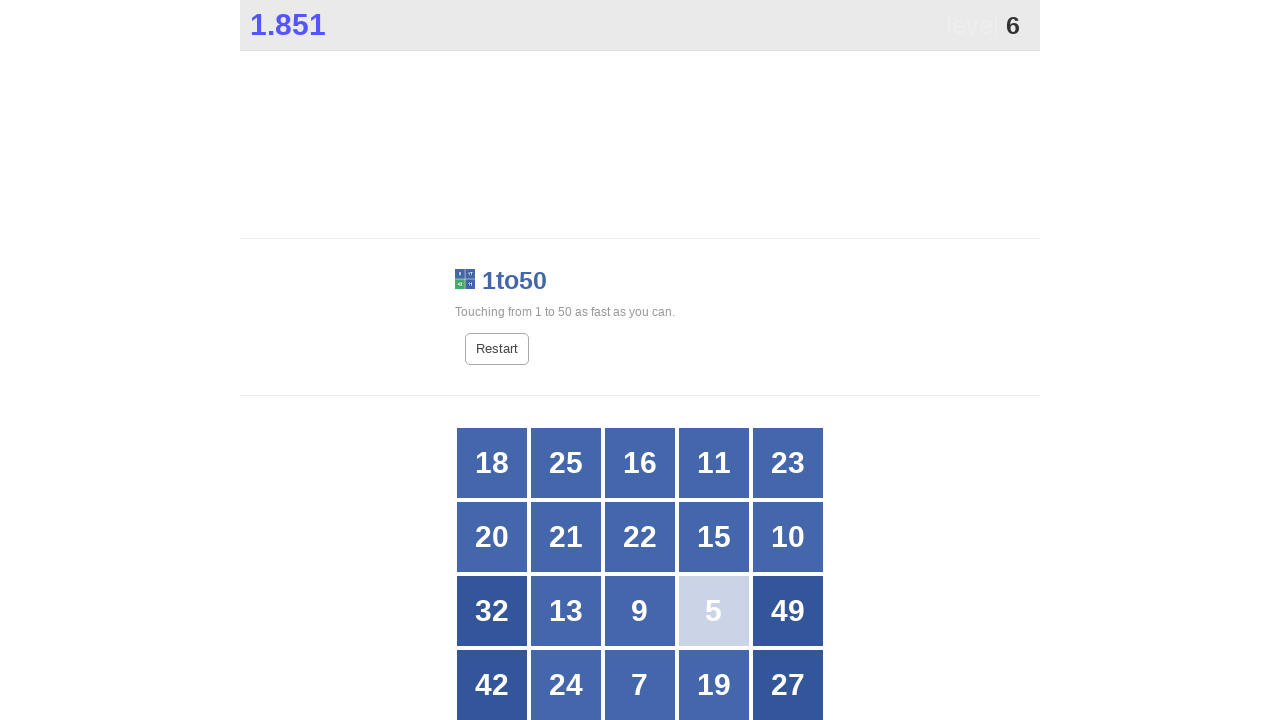

Waited 100ms after clicking number 5
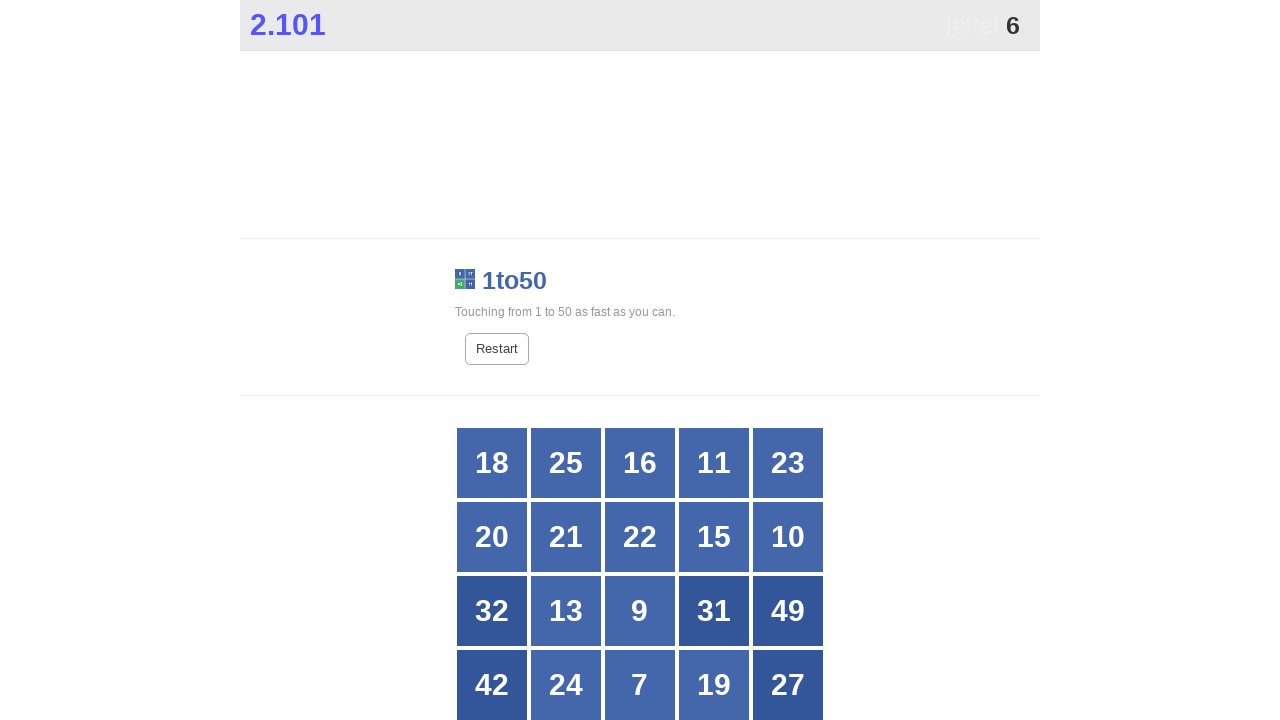

Clicked number 6 at (492, 361) on xpath=//div[text()='6']
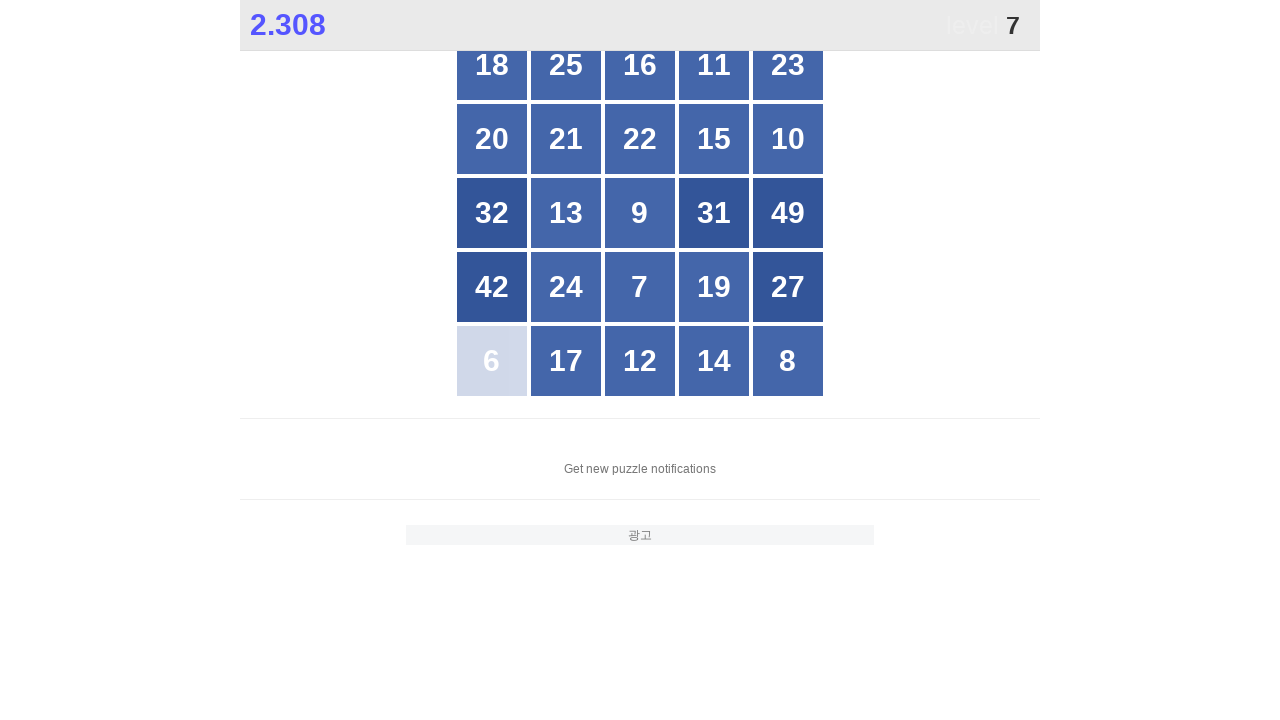

Waited 100ms after clicking number 6
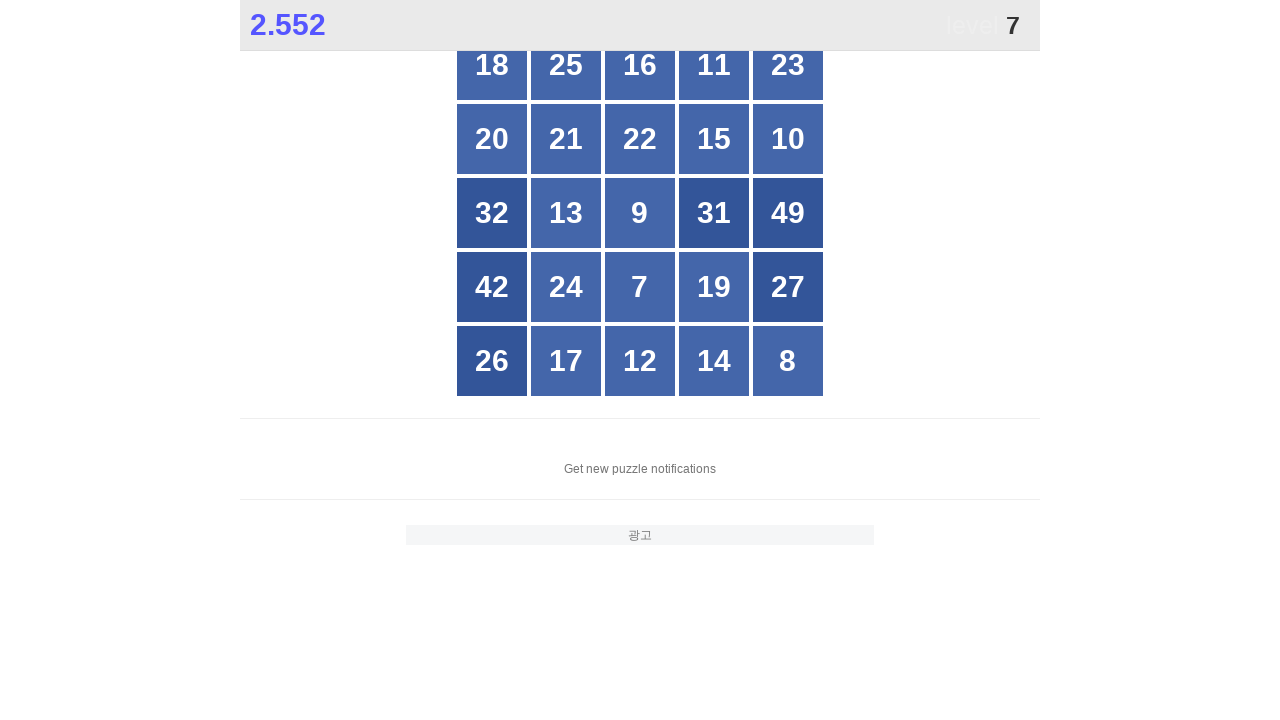

Clicked number 7 at (640, 287) on xpath=//div[text()='7']
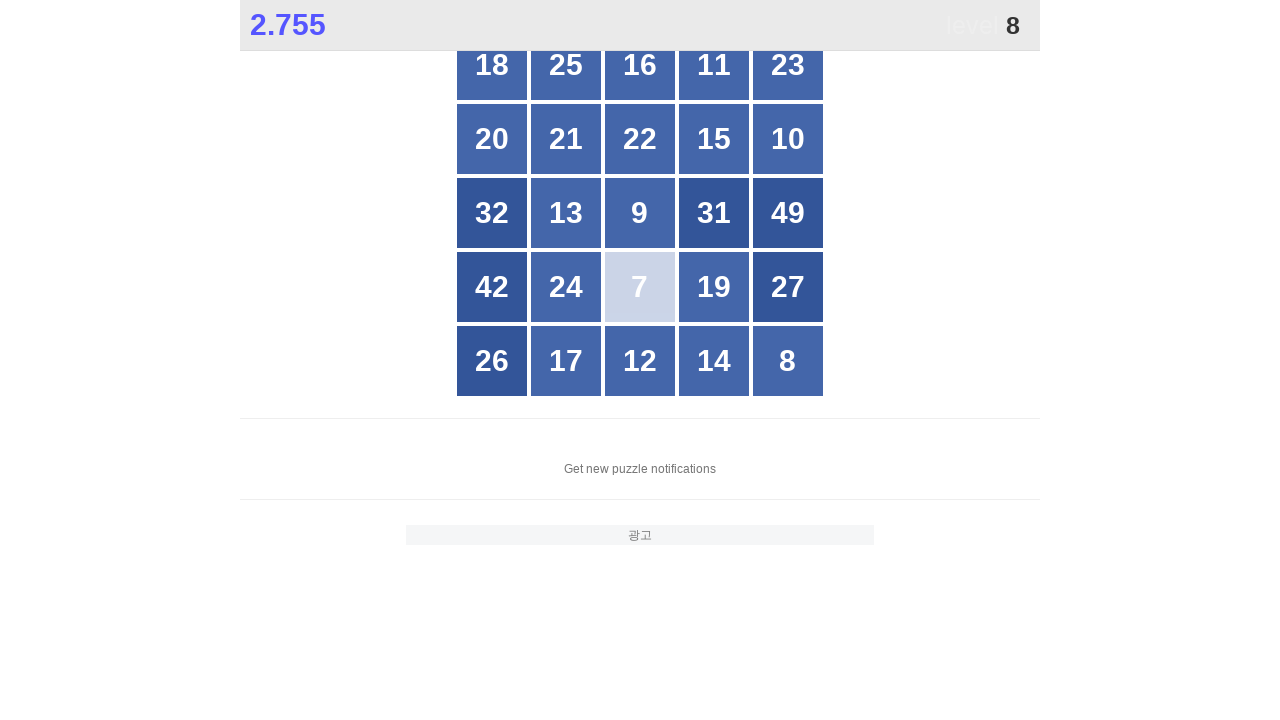

Waited 100ms after clicking number 7
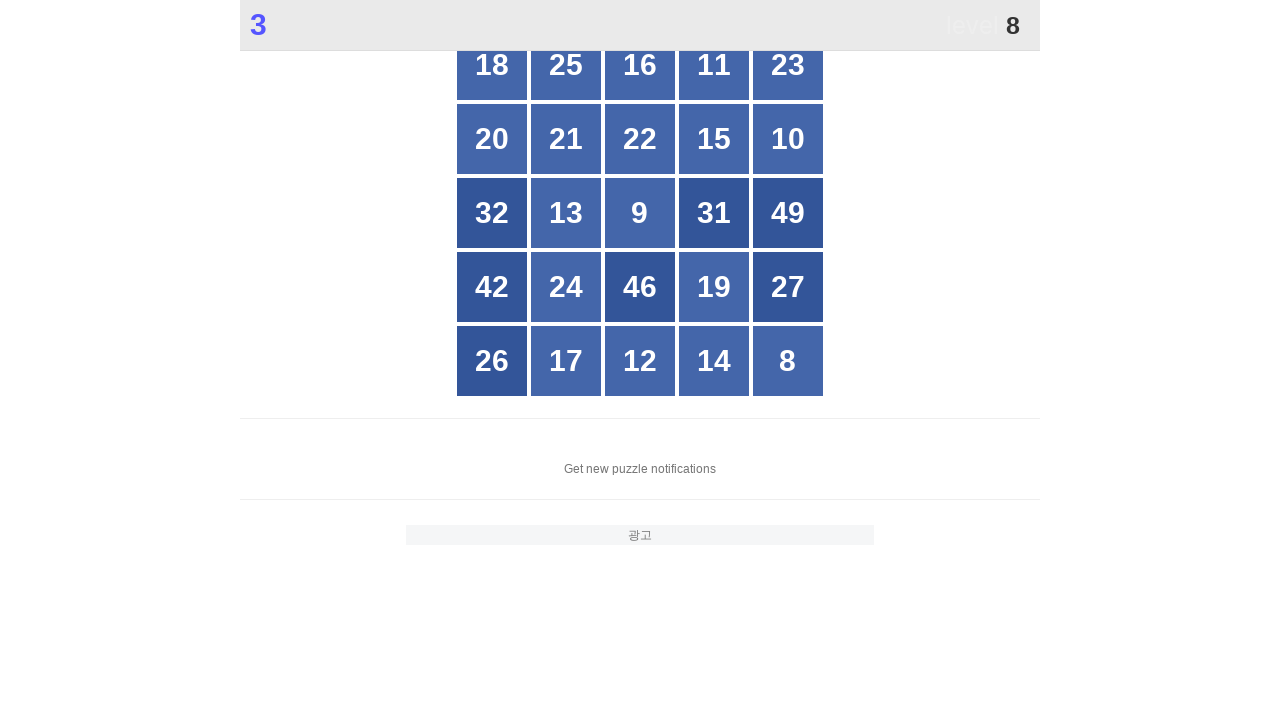

Clicked number 8 at (788, 361) on xpath=//div[text()='8']
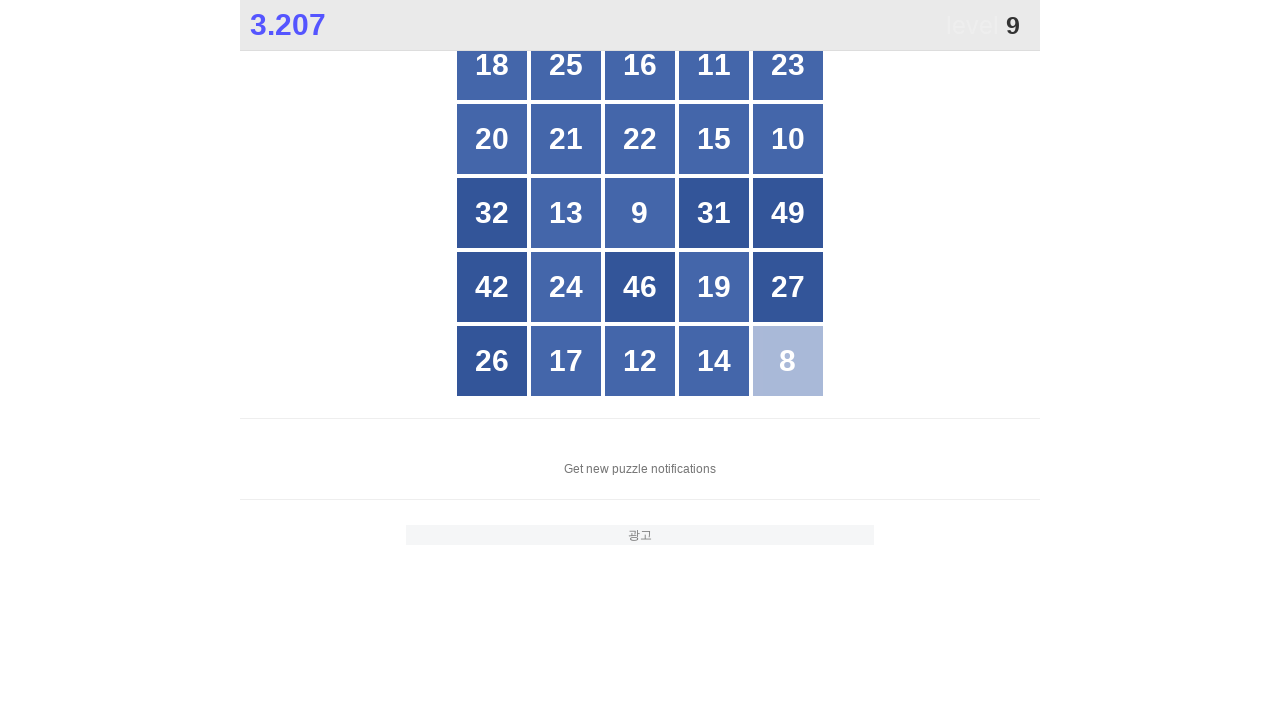

Waited 100ms after clicking number 8
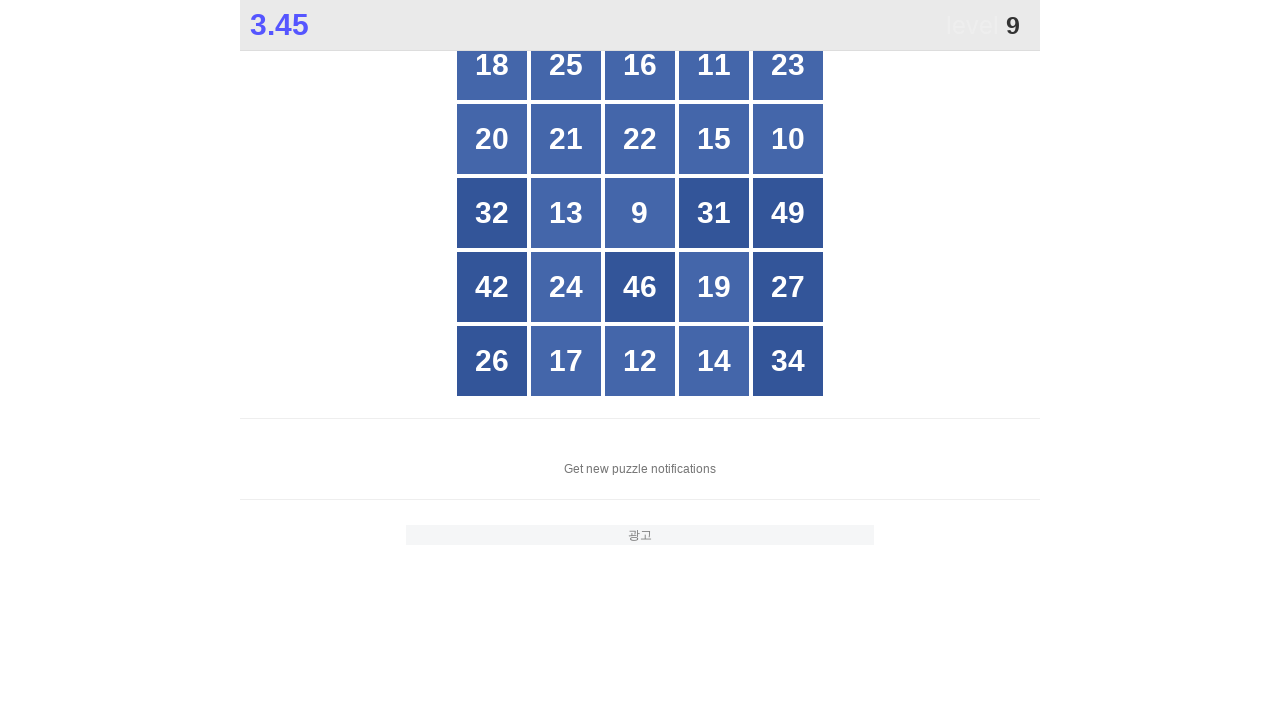

Clicked number 9 at (640, 213) on xpath=//div[text()='9']
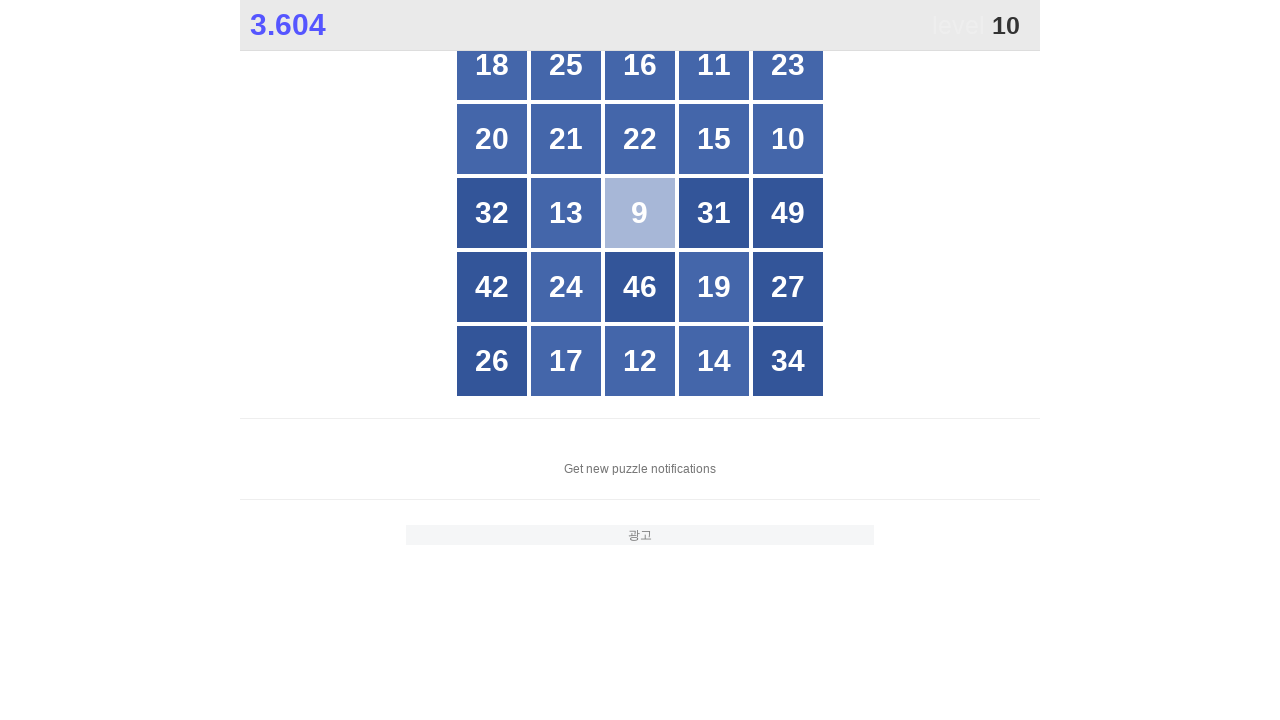

Waited 100ms after clicking number 9
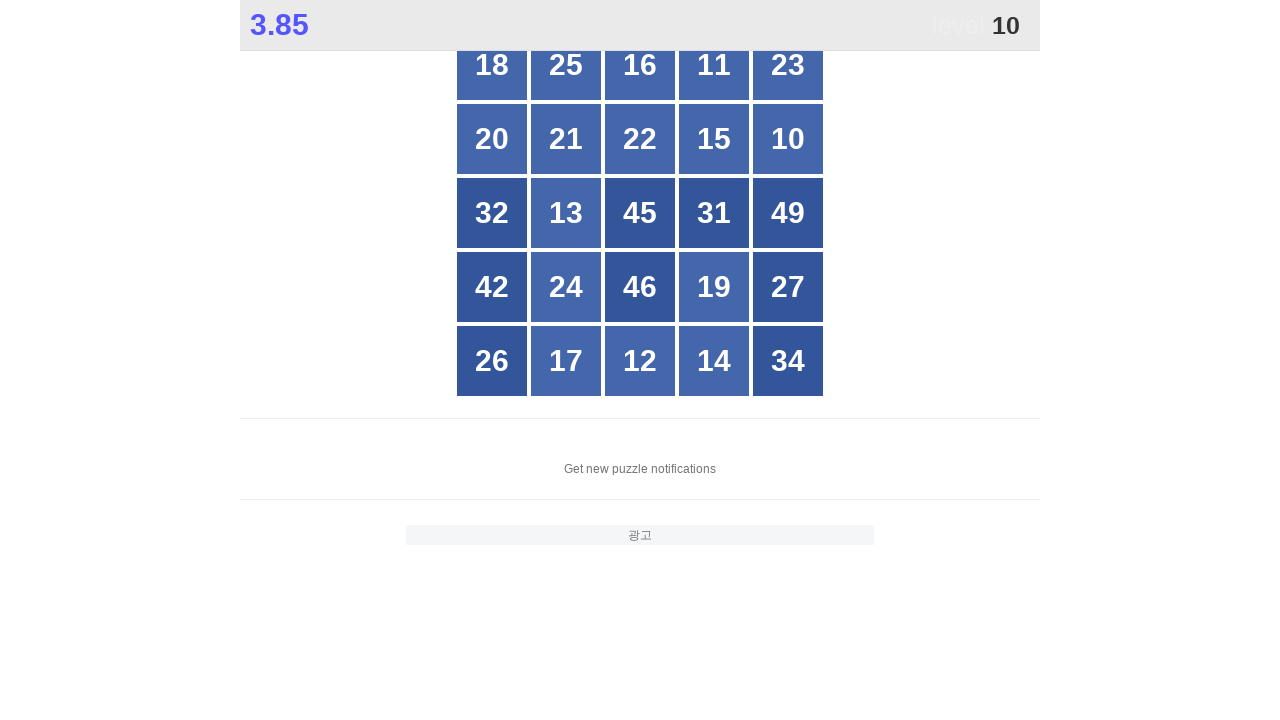

Clicked number 10 at (788, 139) on xpath=//div[text()='10']
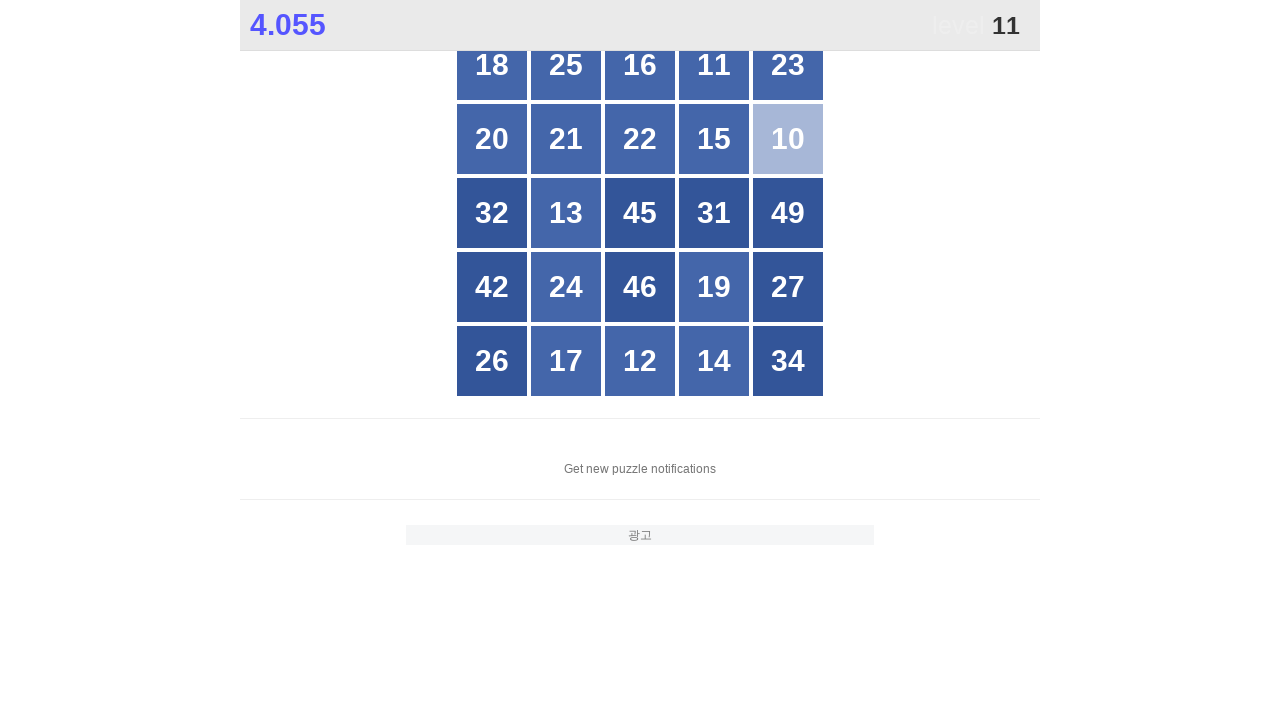

Waited 100ms after clicking number 10
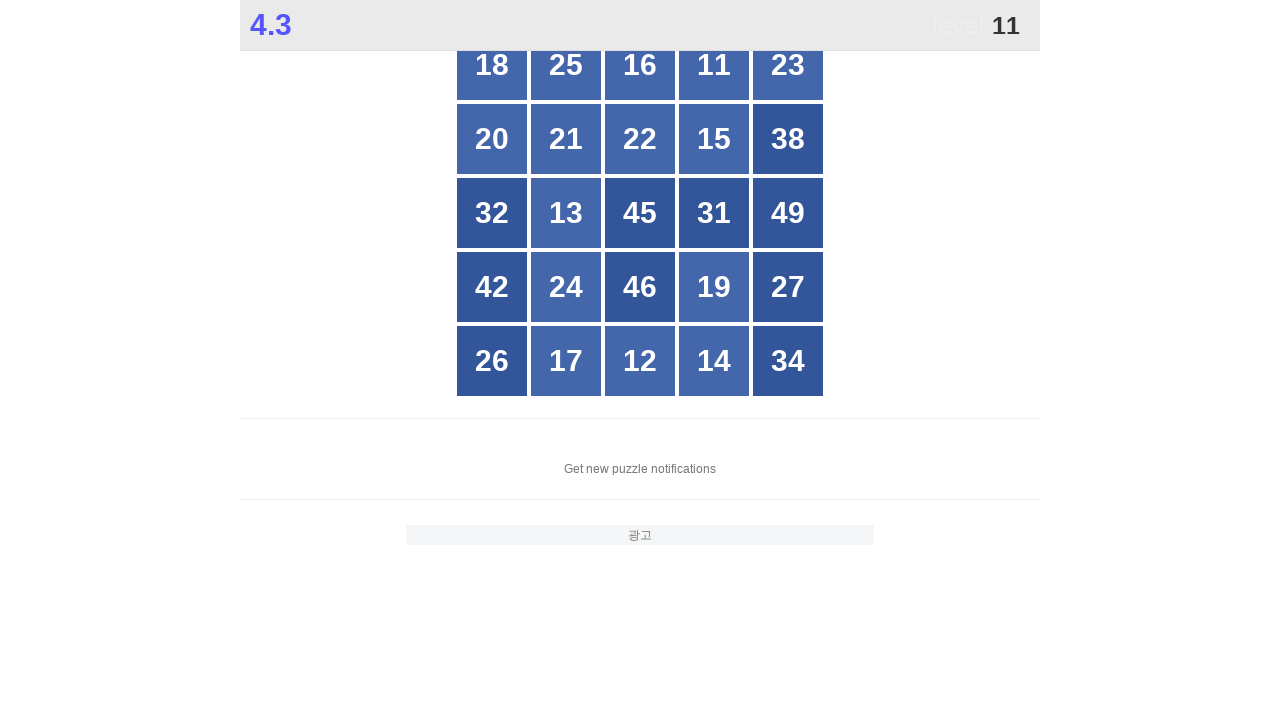

Clicked number 11 at (714, 65) on xpath=//div[text()='11']
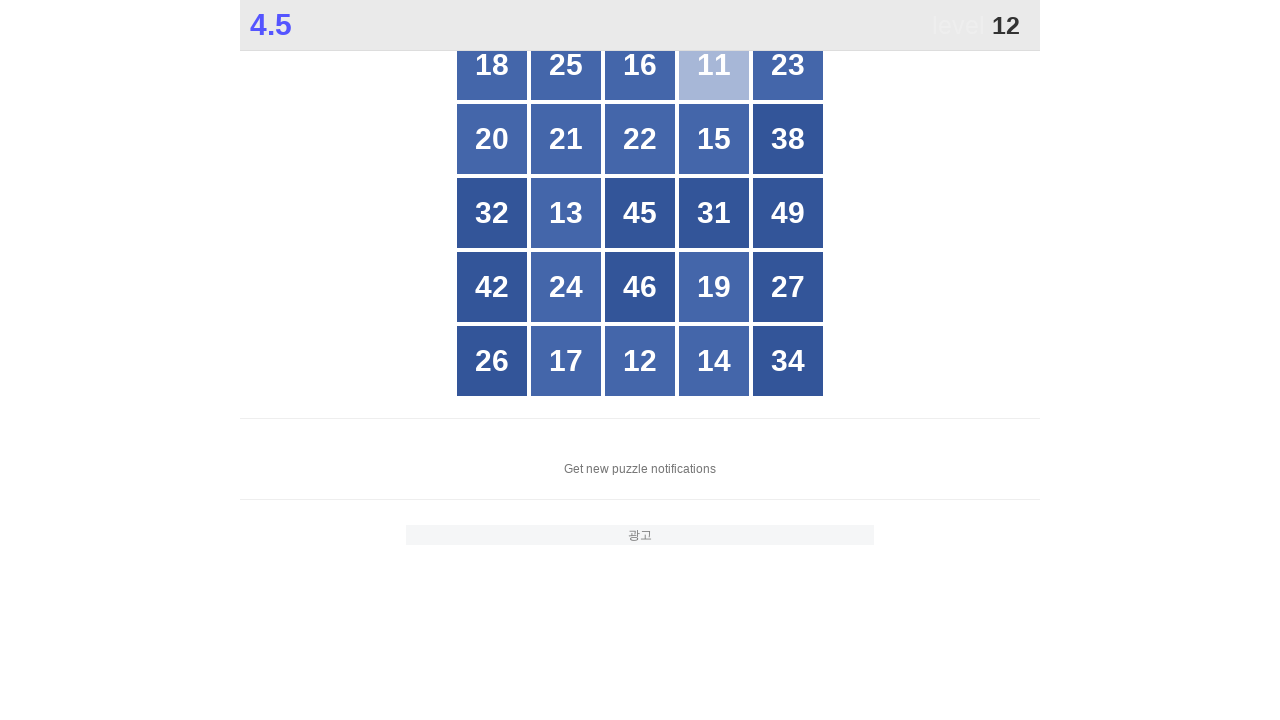

Waited 100ms after clicking number 11
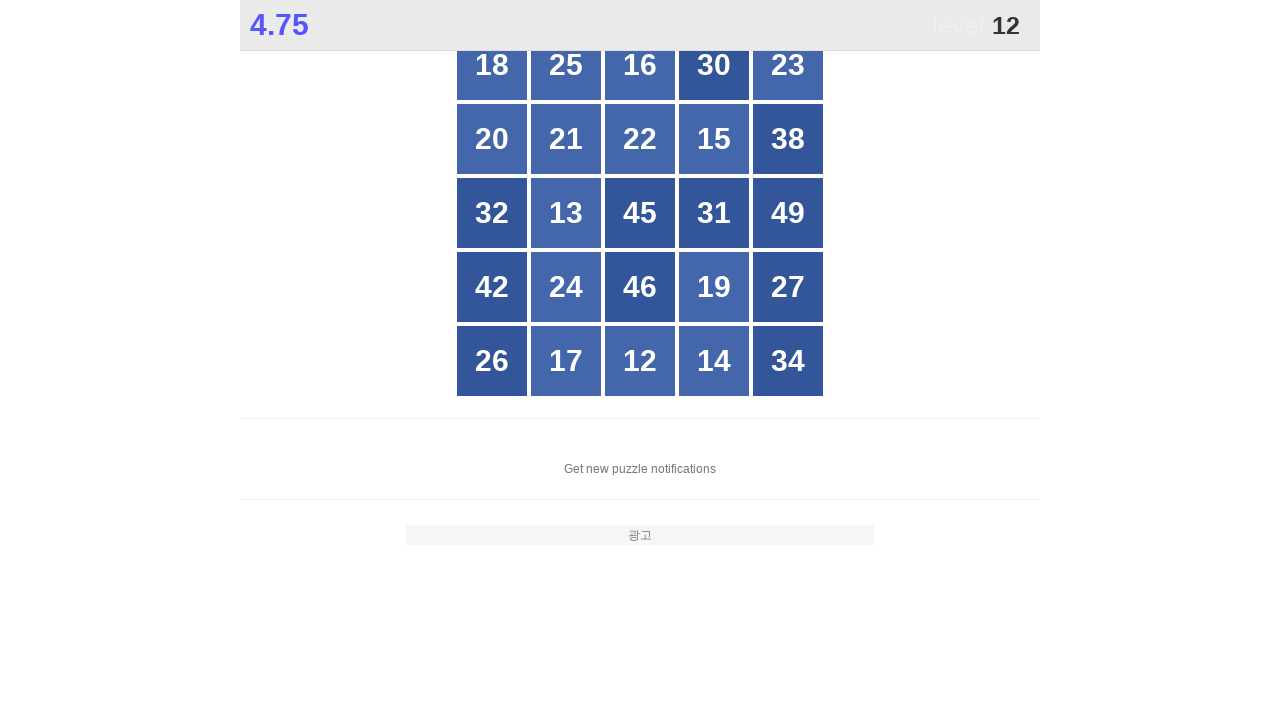

Clicked number 12 at (640, 361) on xpath=//div[text()='12']
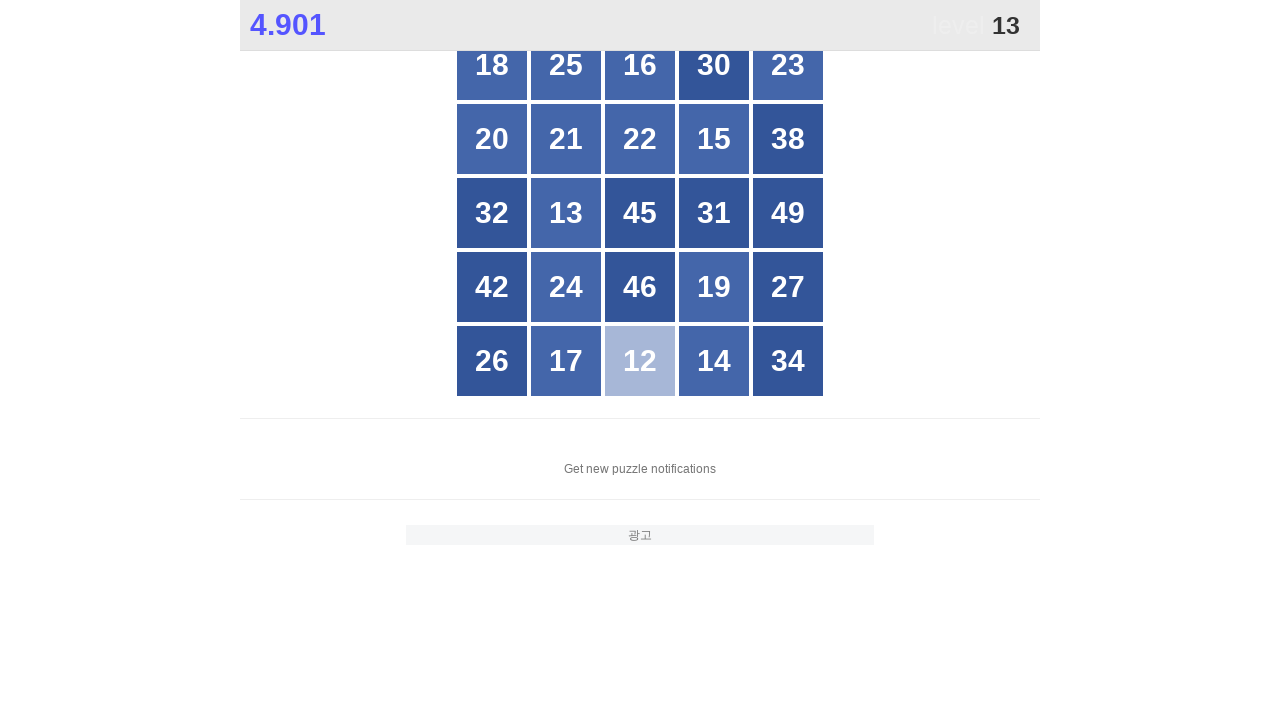

Waited 100ms after clicking number 12
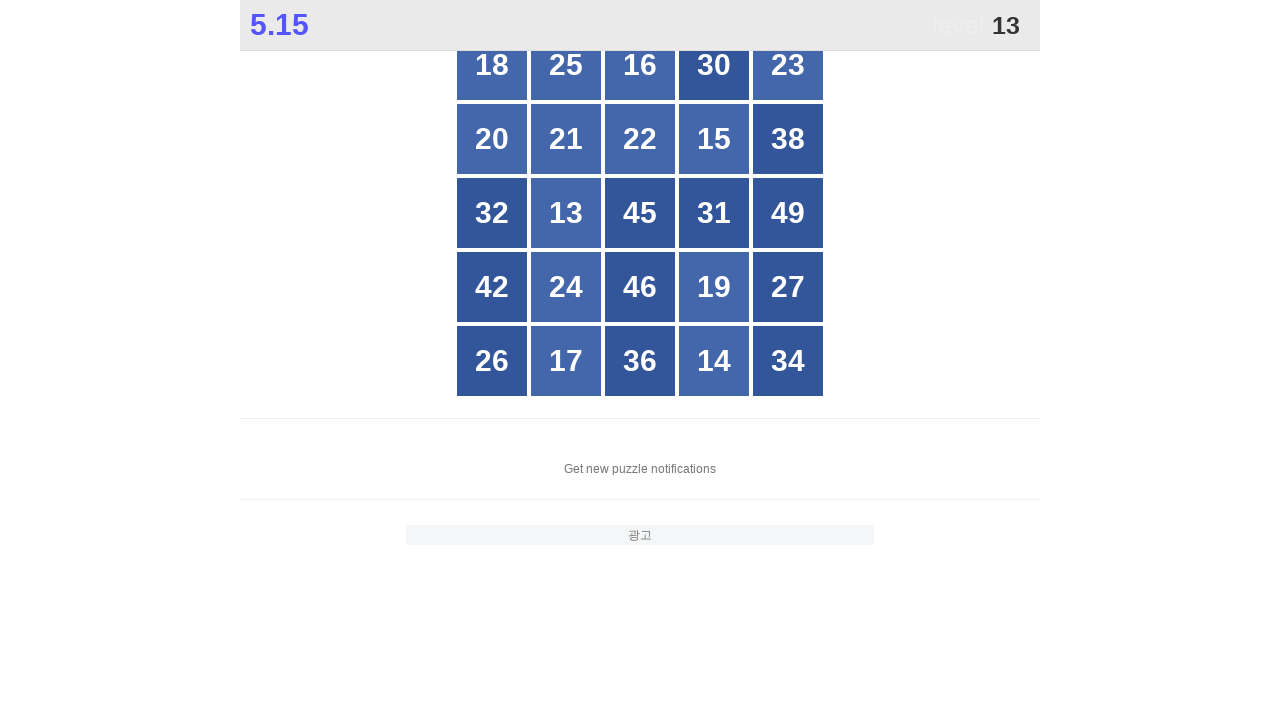

Clicked number 13 at (566, 213) on xpath=//div[text()='13']
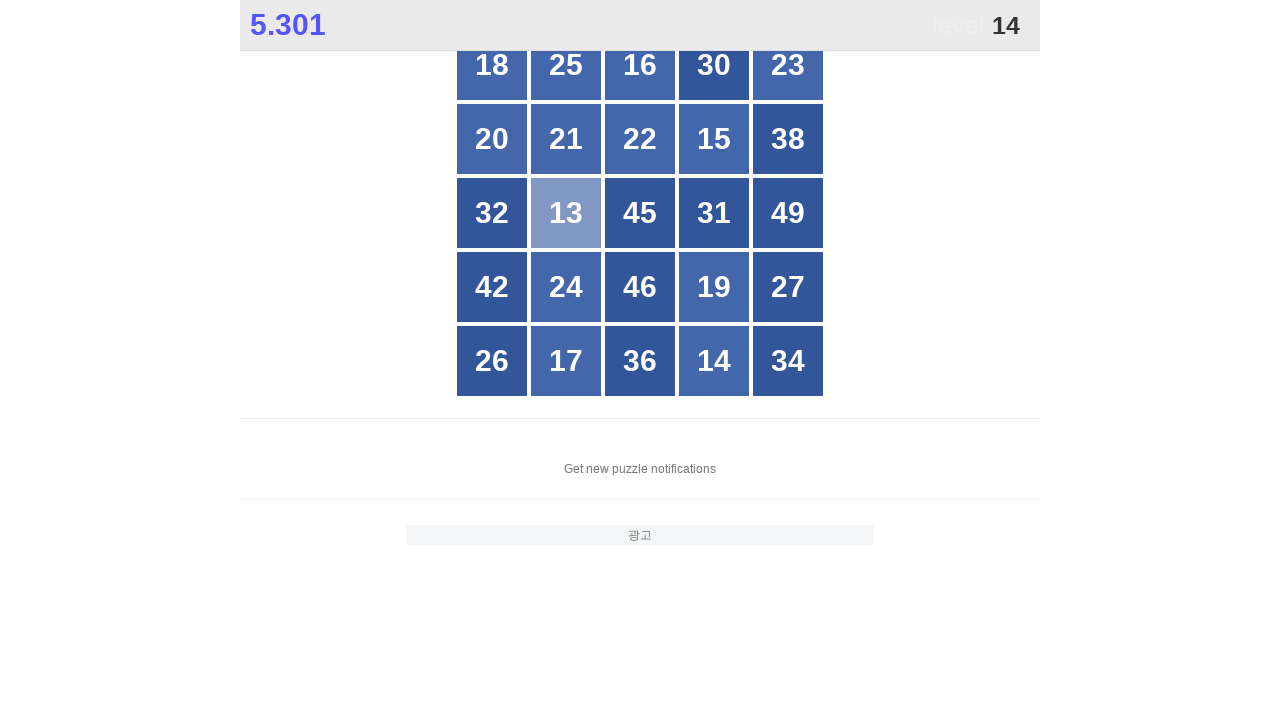

Waited 100ms after clicking number 13
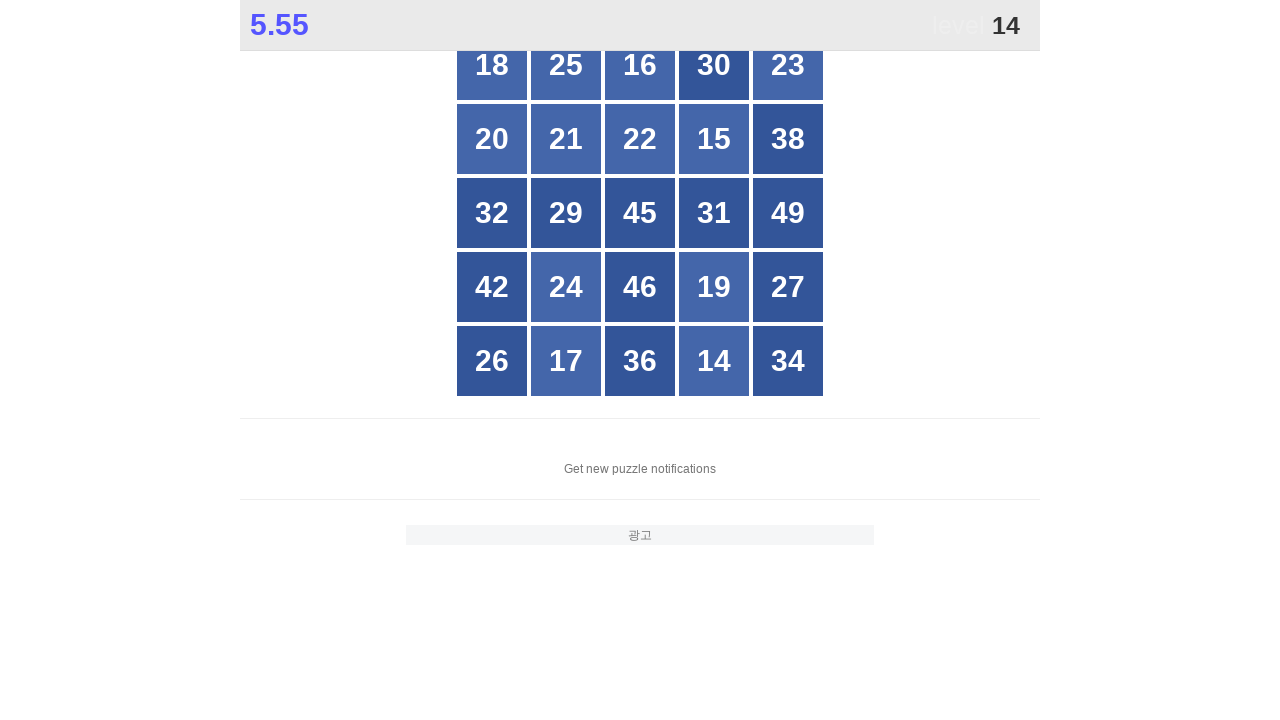

Clicked number 14 at (714, 361) on xpath=//div[text()='14']
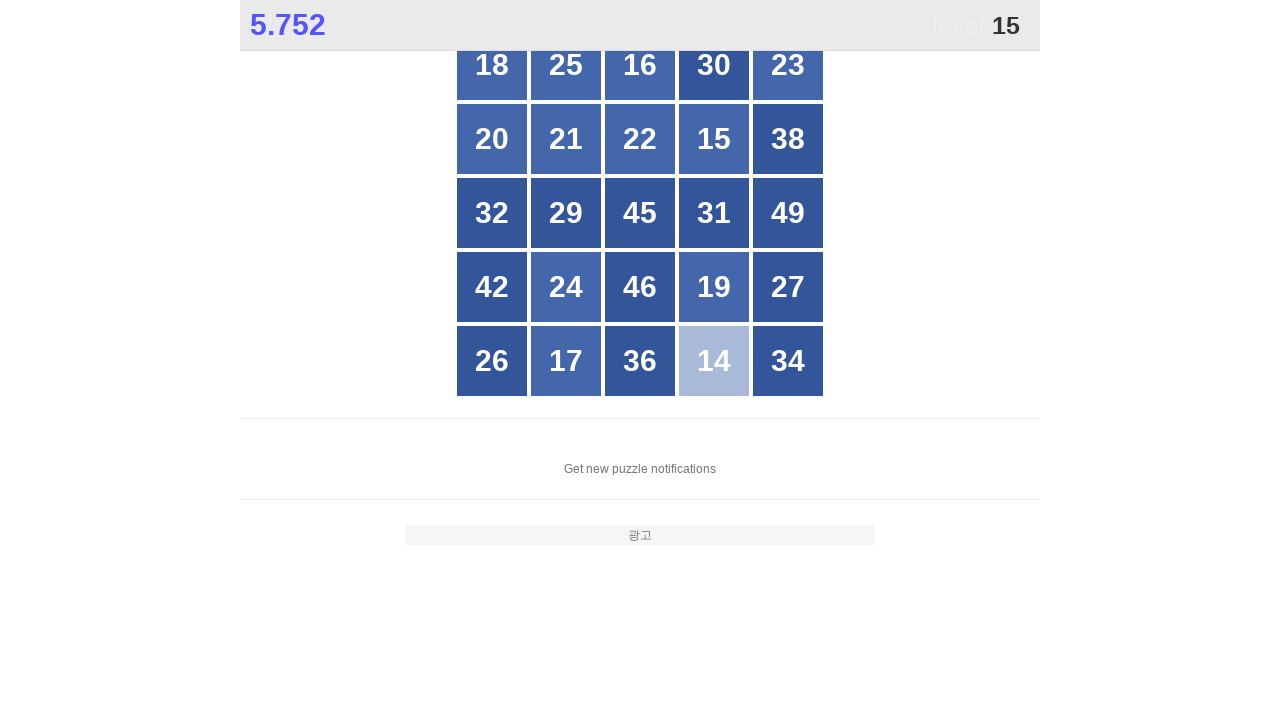

Waited 100ms after clicking number 14
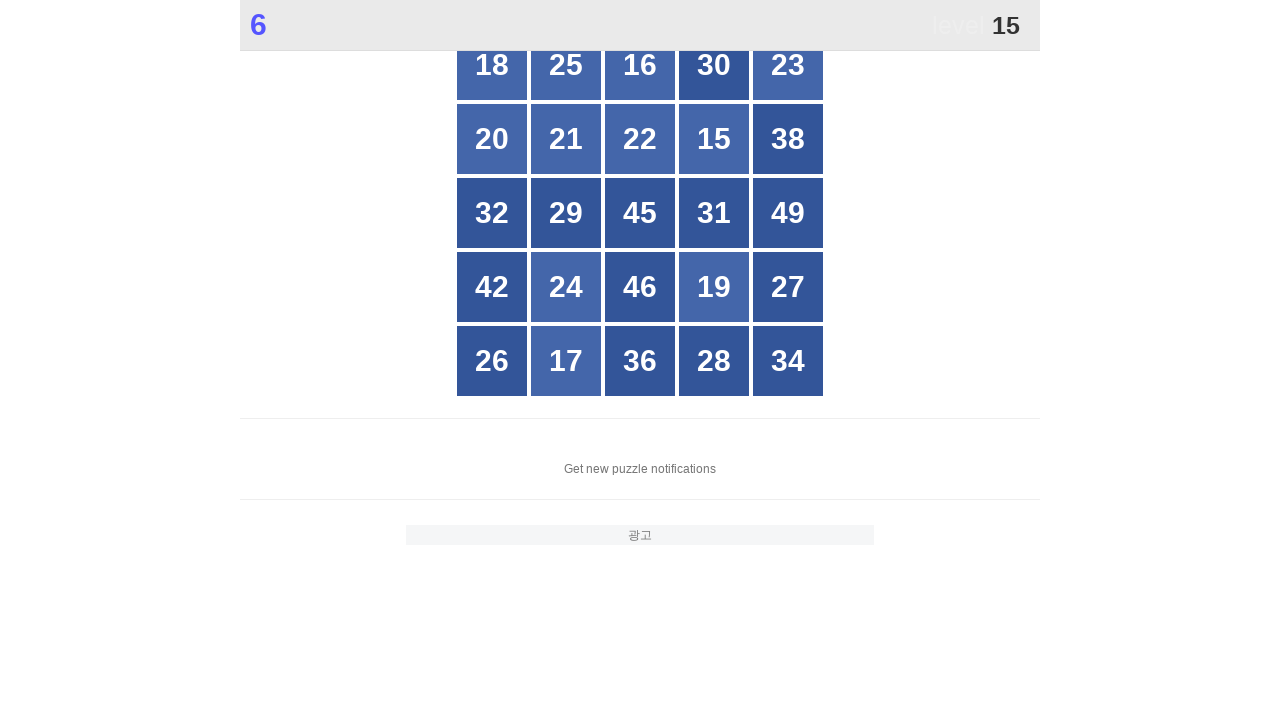

Clicked number 15 at (714, 139) on xpath=//div[text()='15']
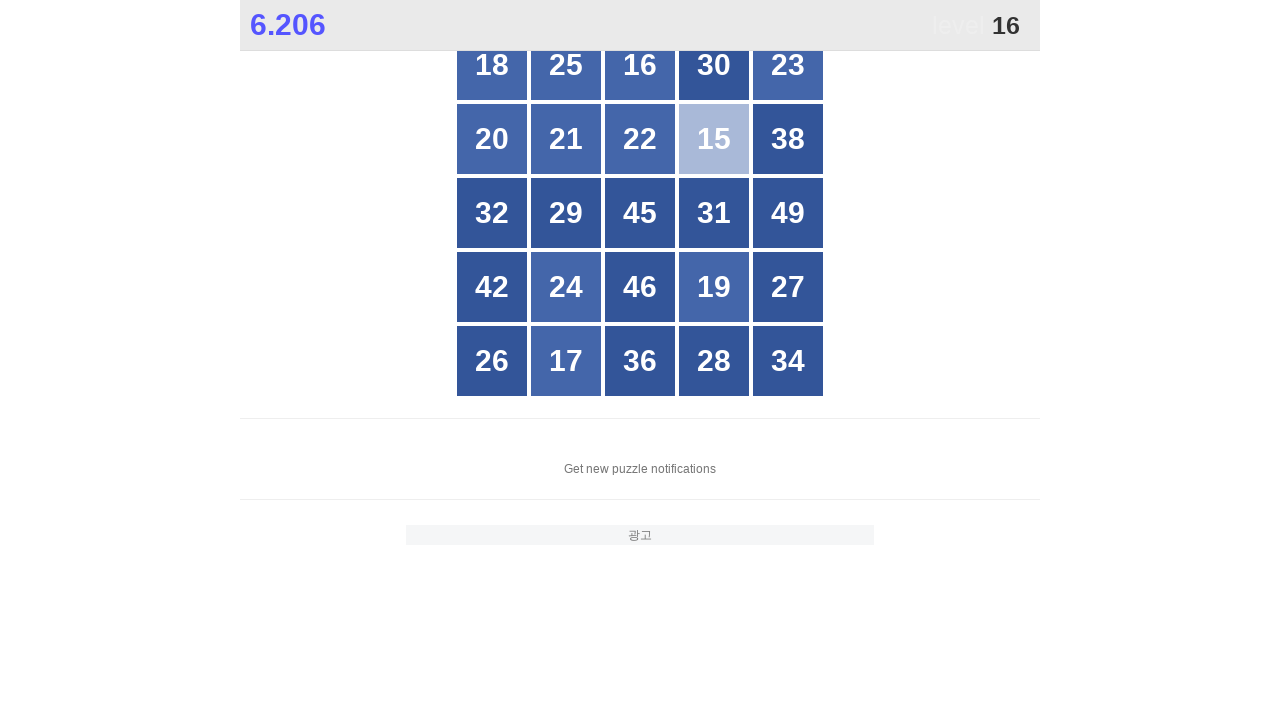

Waited 100ms after clicking number 15
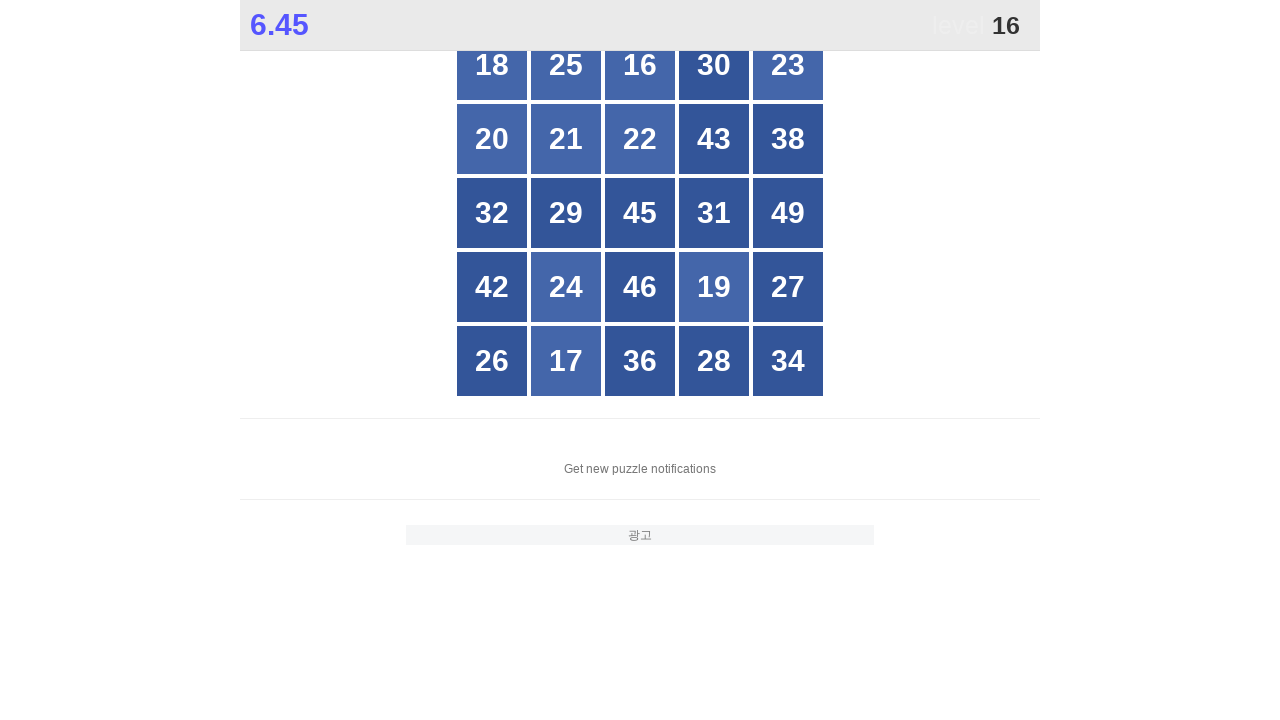

Clicked number 16 at (640, 65) on xpath=//div[text()='16']
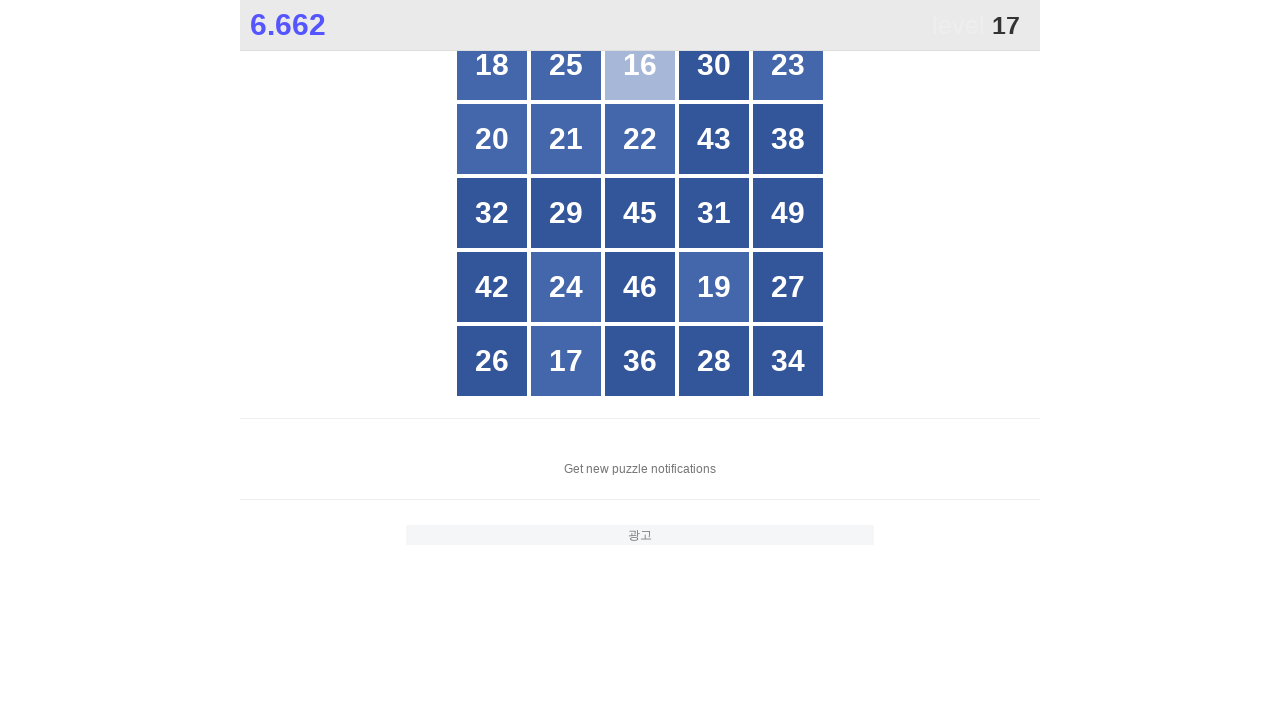

Waited 100ms after clicking number 16
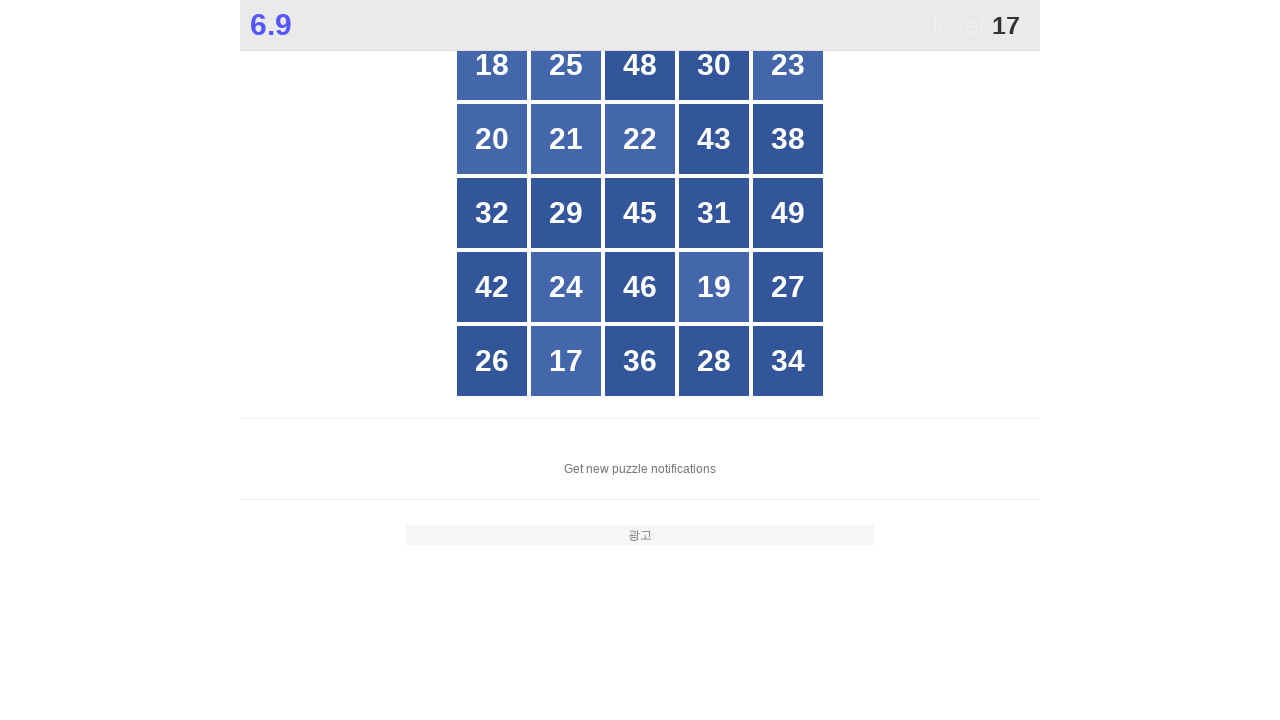

Clicked number 17 at (566, 361) on xpath=//div[text()='17']
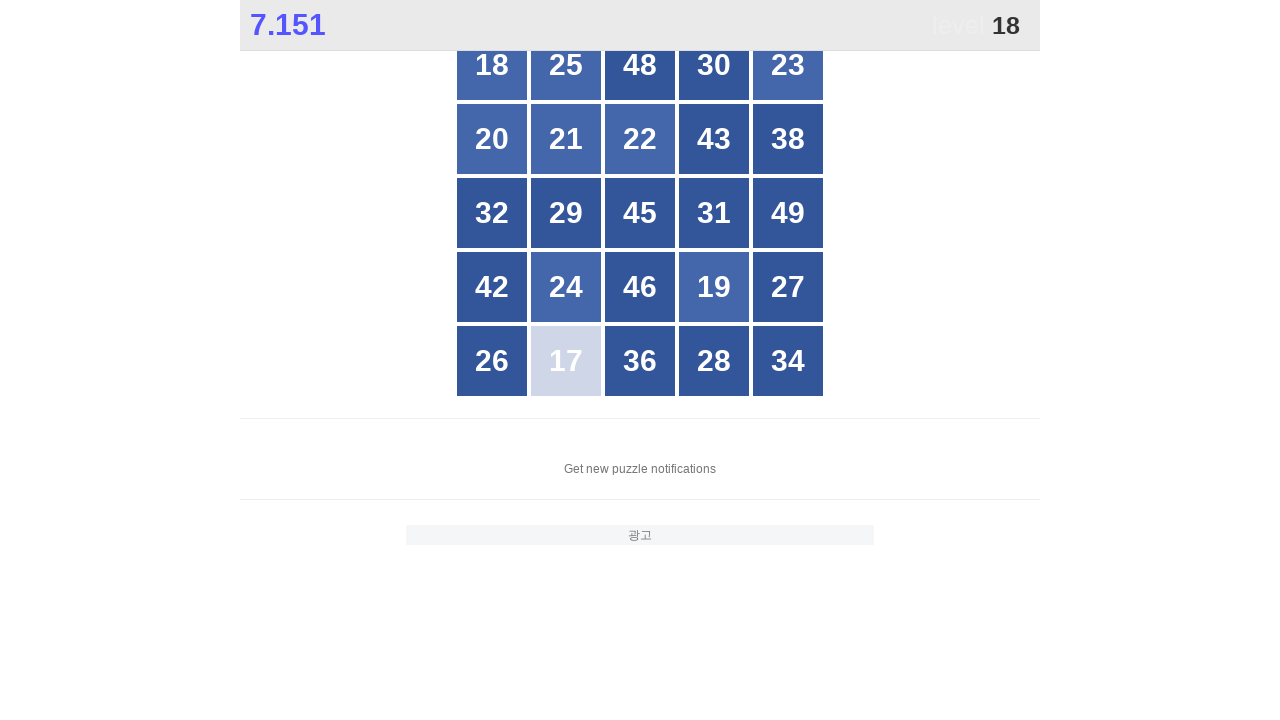

Waited 100ms after clicking number 17
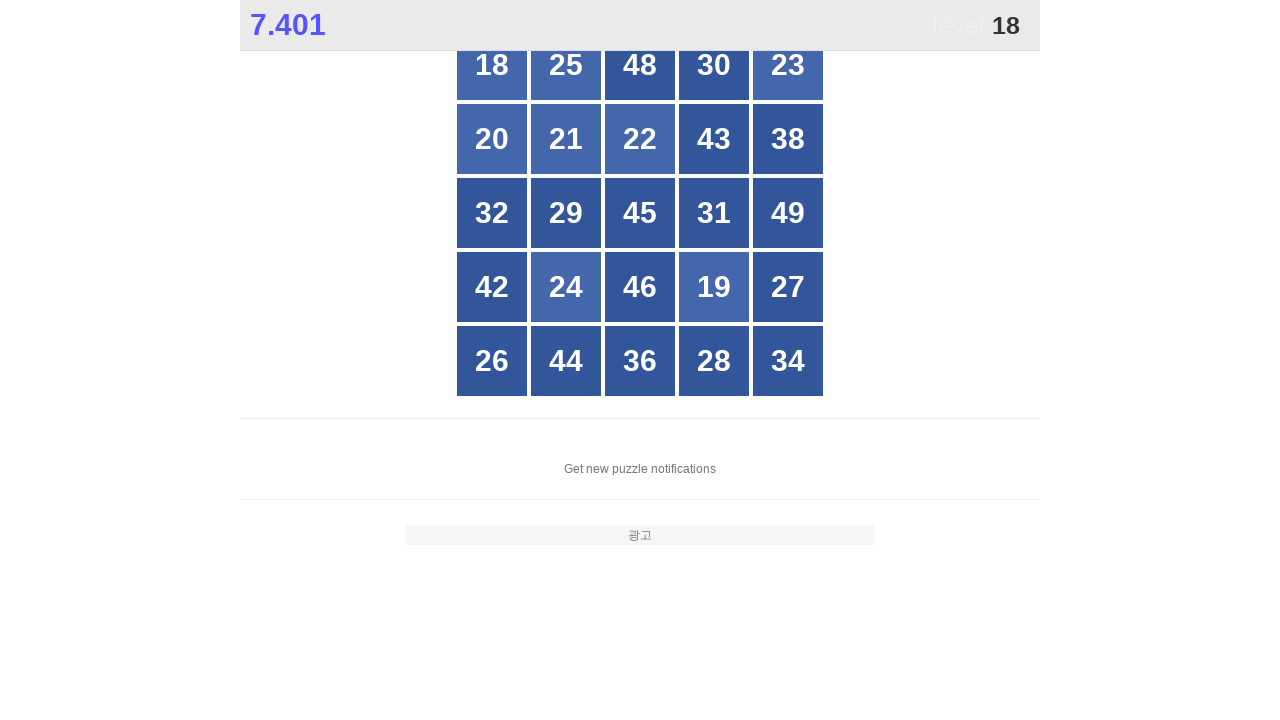

Clicked number 18 at (492, 65) on xpath=//div[text()='18']
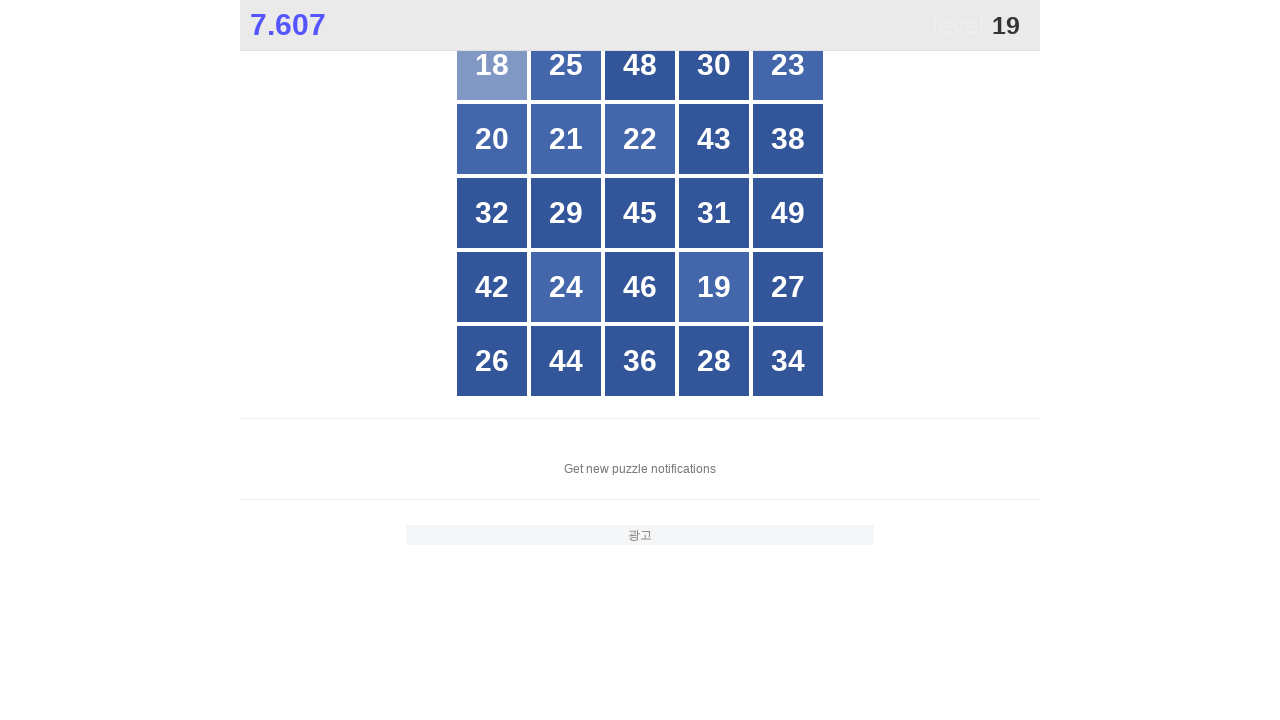

Waited 100ms after clicking number 18
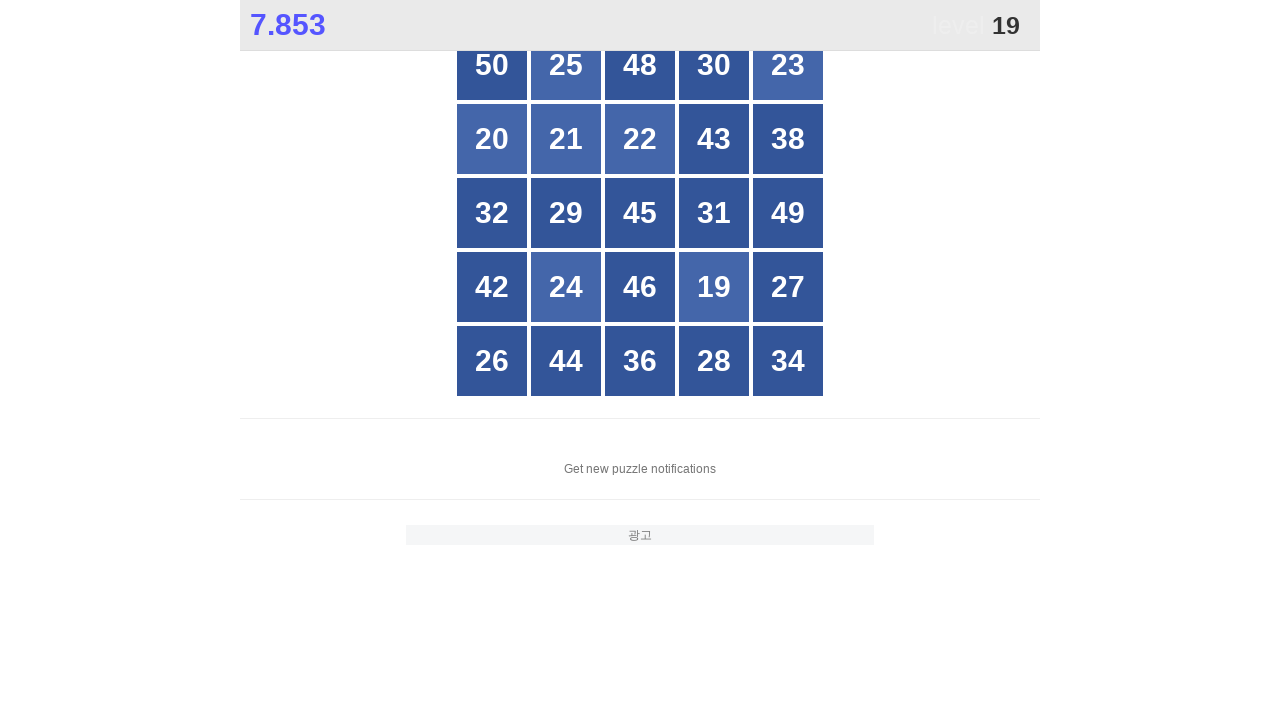

Clicked number 19 at (714, 287) on xpath=//div[text()='19']
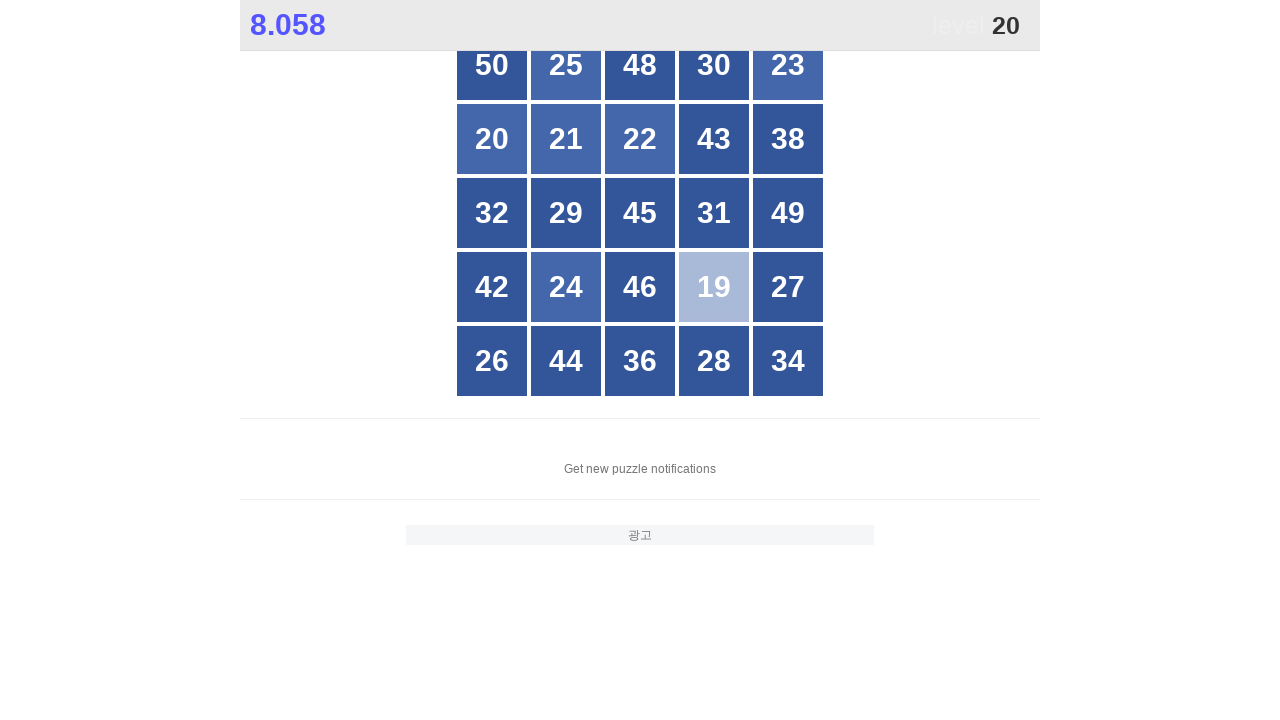

Waited 100ms after clicking number 19
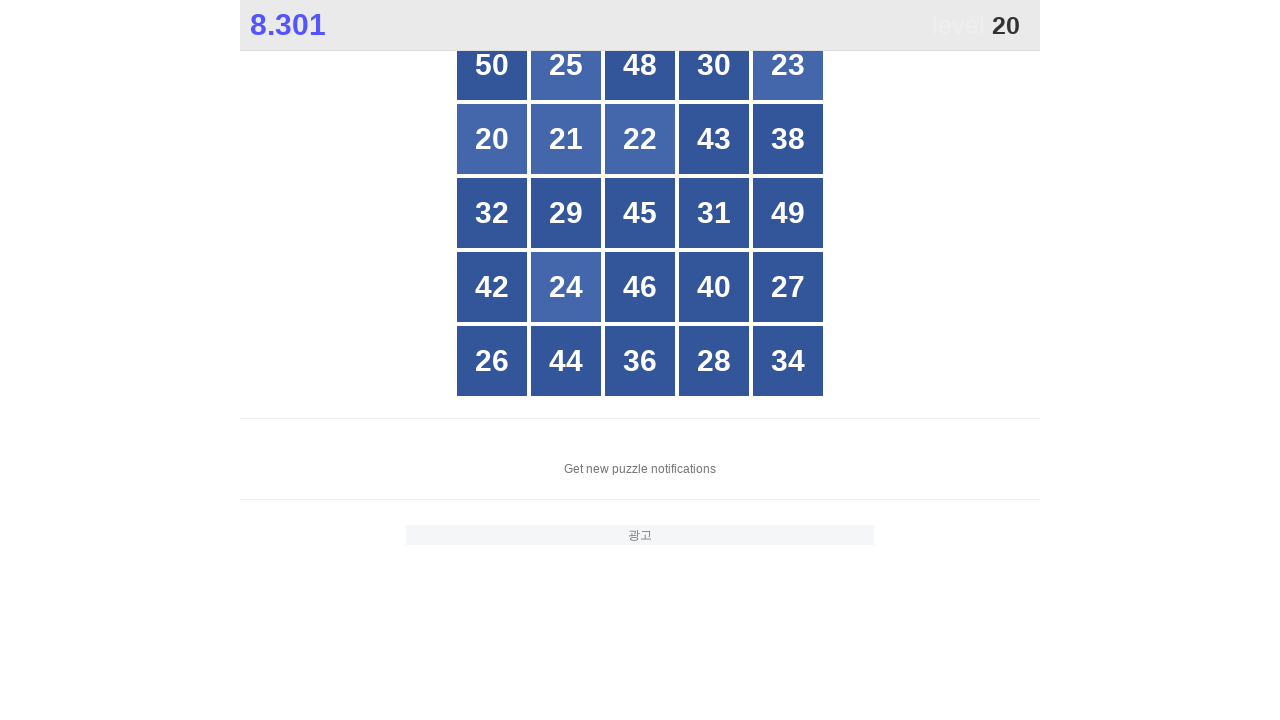

Clicked number 20 at (492, 139) on xpath=//div[text()='20']
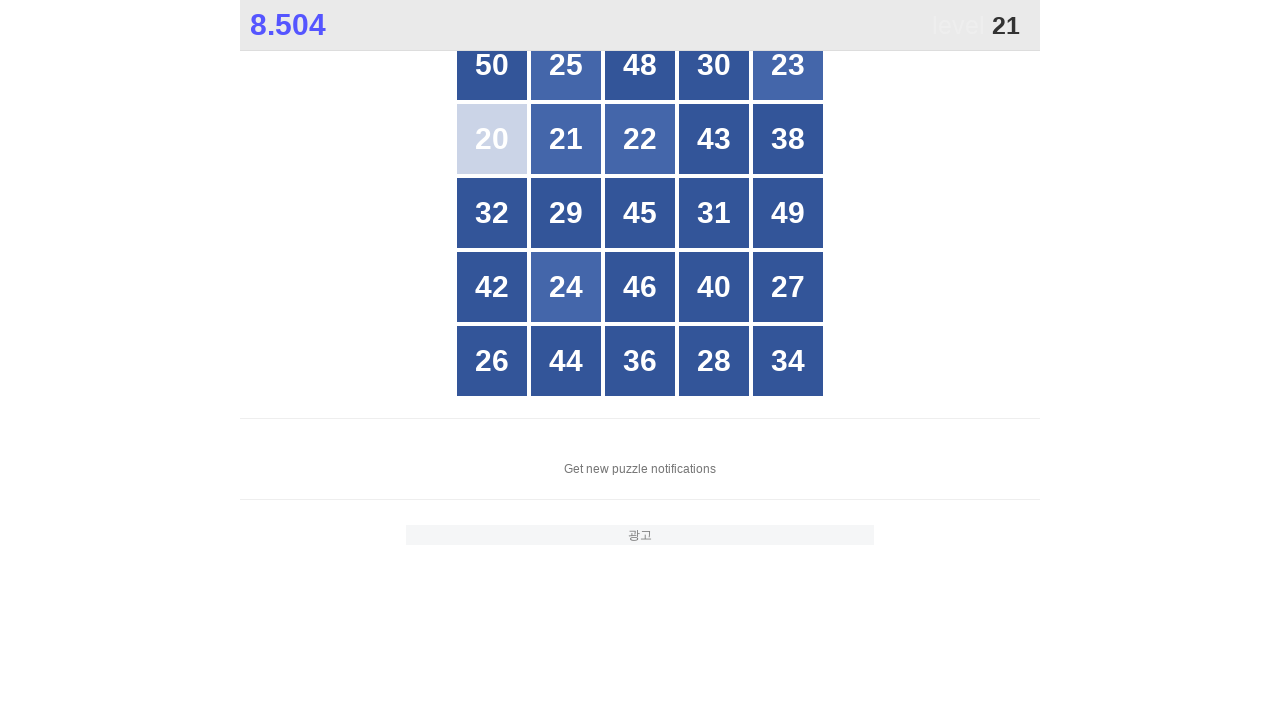

Waited 100ms after clicking number 20
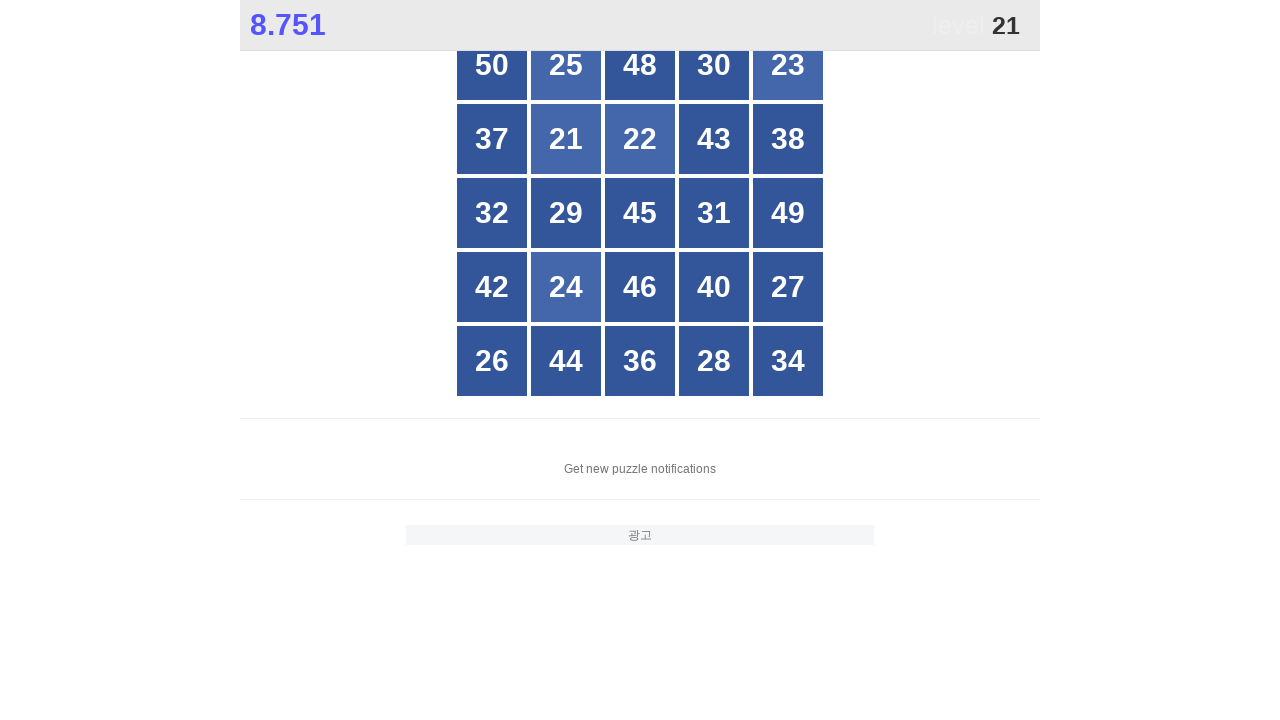

Clicked number 21 at (566, 139) on xpath=//div[text()='21']
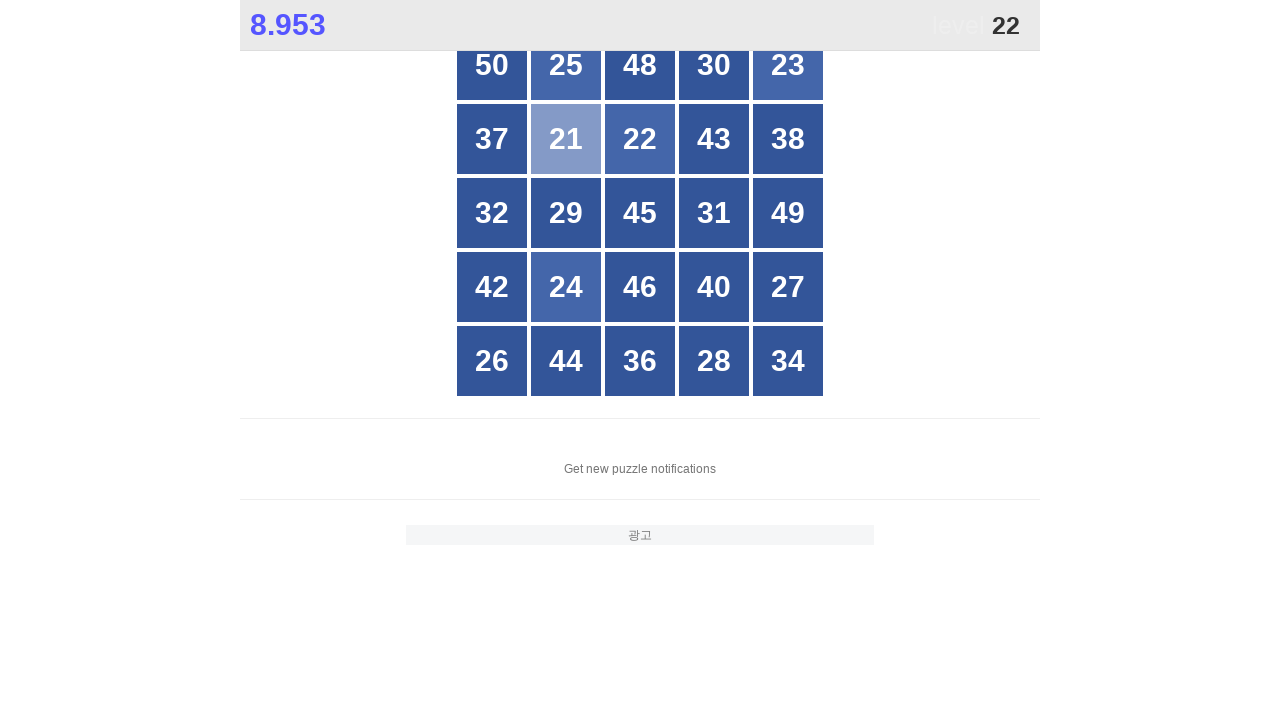

Waited 100ms after clicking number 21
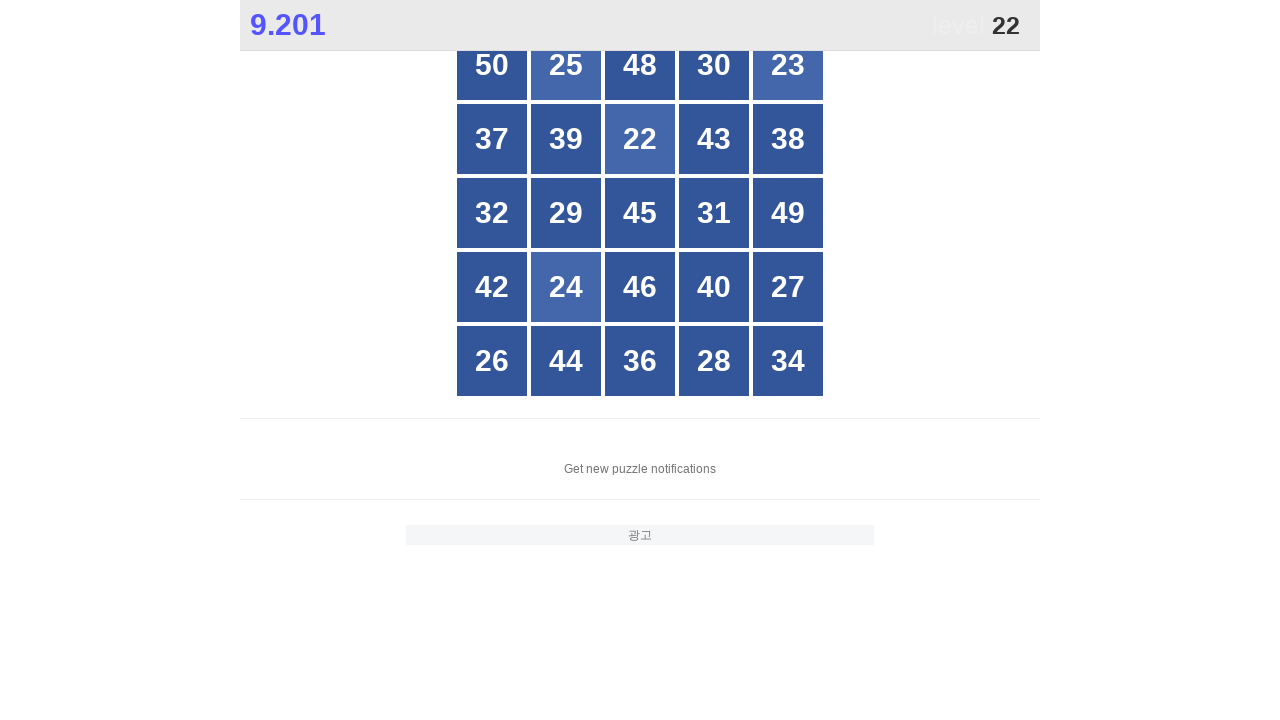

Clicked number 22 at (640, 139) on xpath=//div[text()='22']
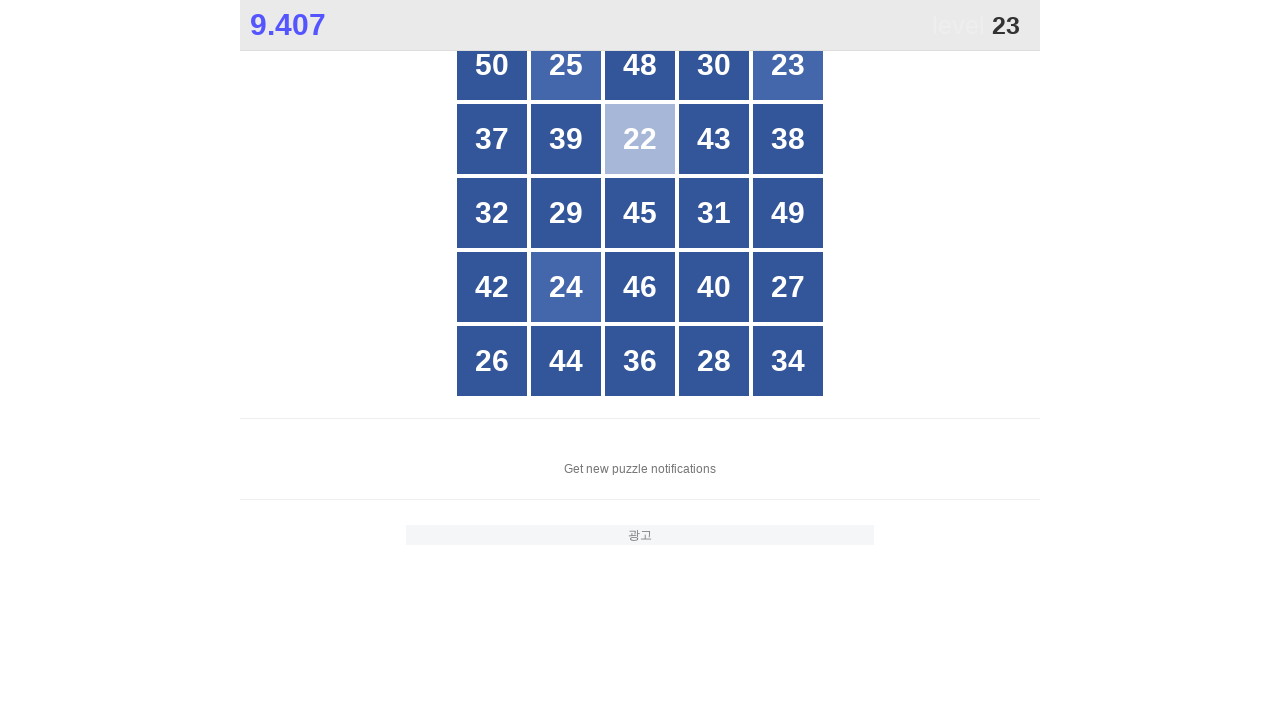

Waited 100ms after clicking number 22
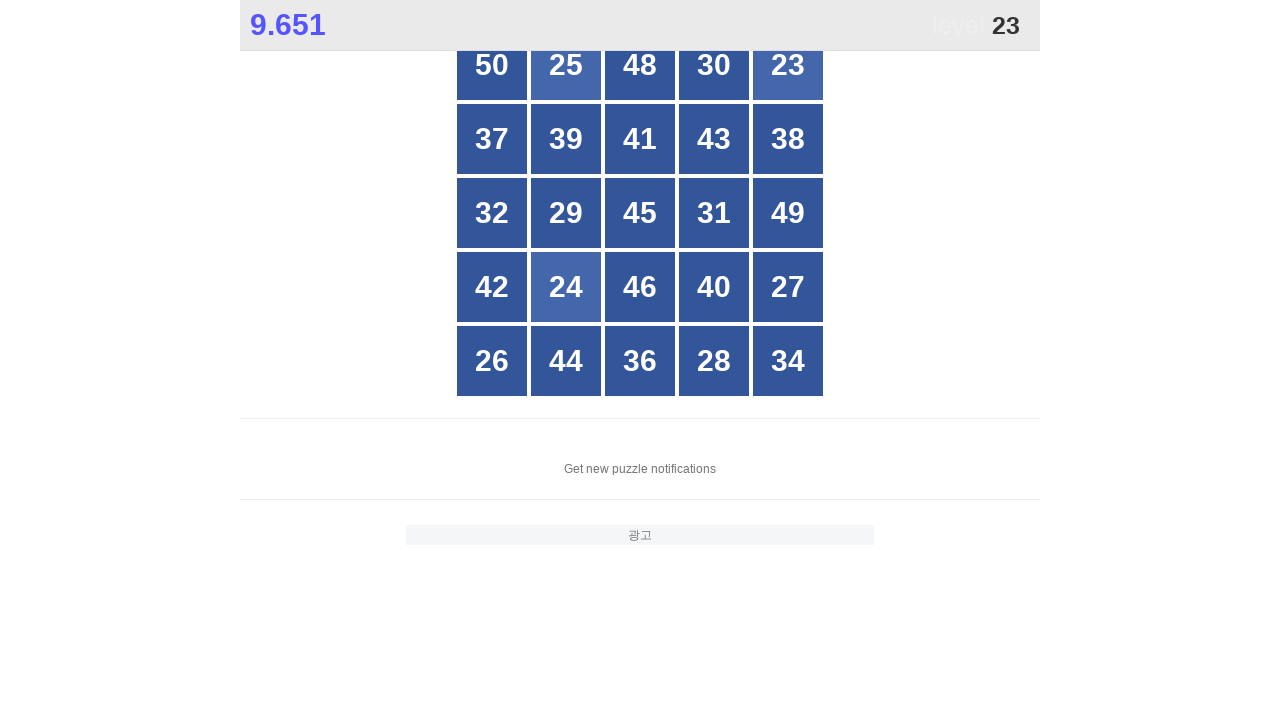

Clicked number 23 at (788, 65) on xpath=//div[text()='23']
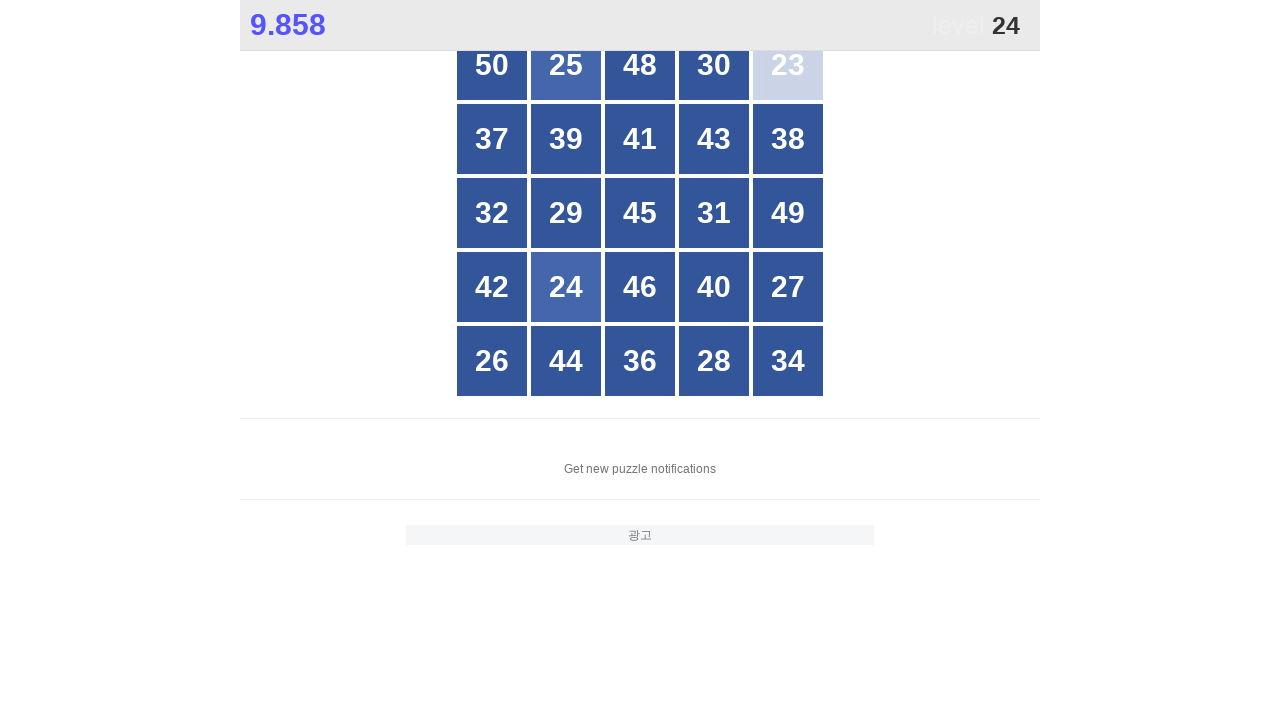

Waited 100ms after clicking number 23
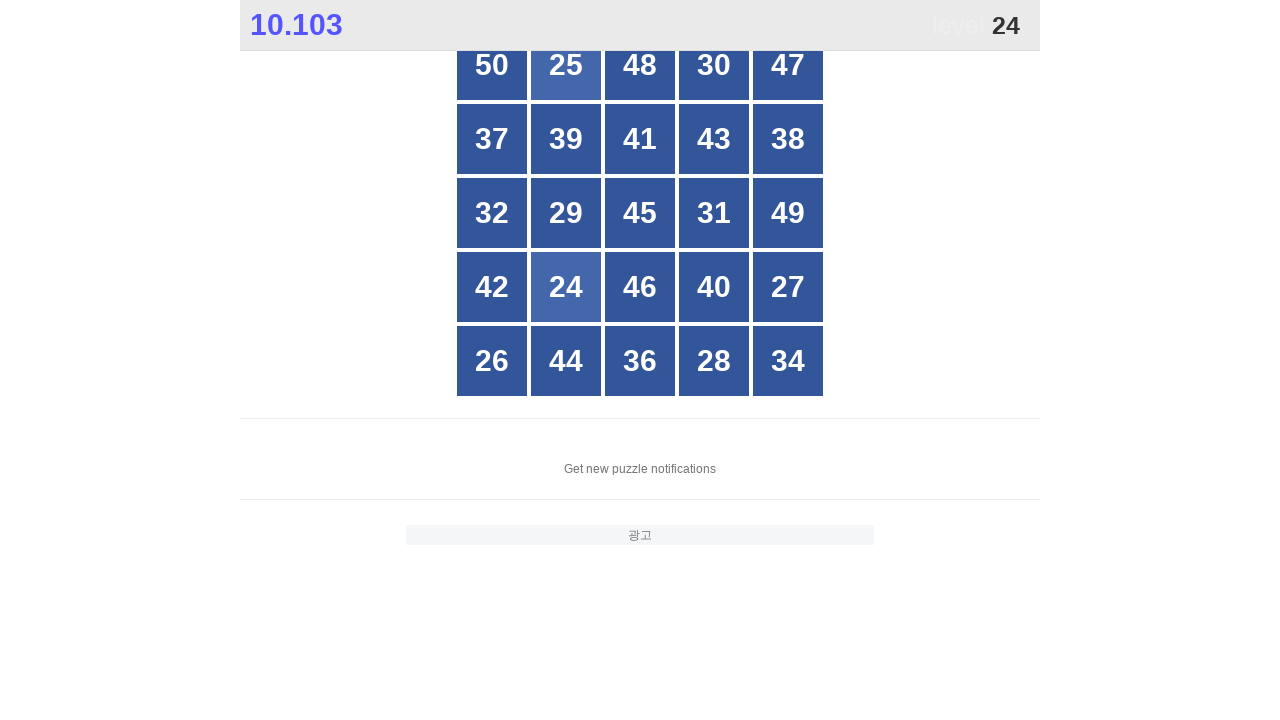

Clicked number 24 at (566, 287) on xpath=//div[text()='24']
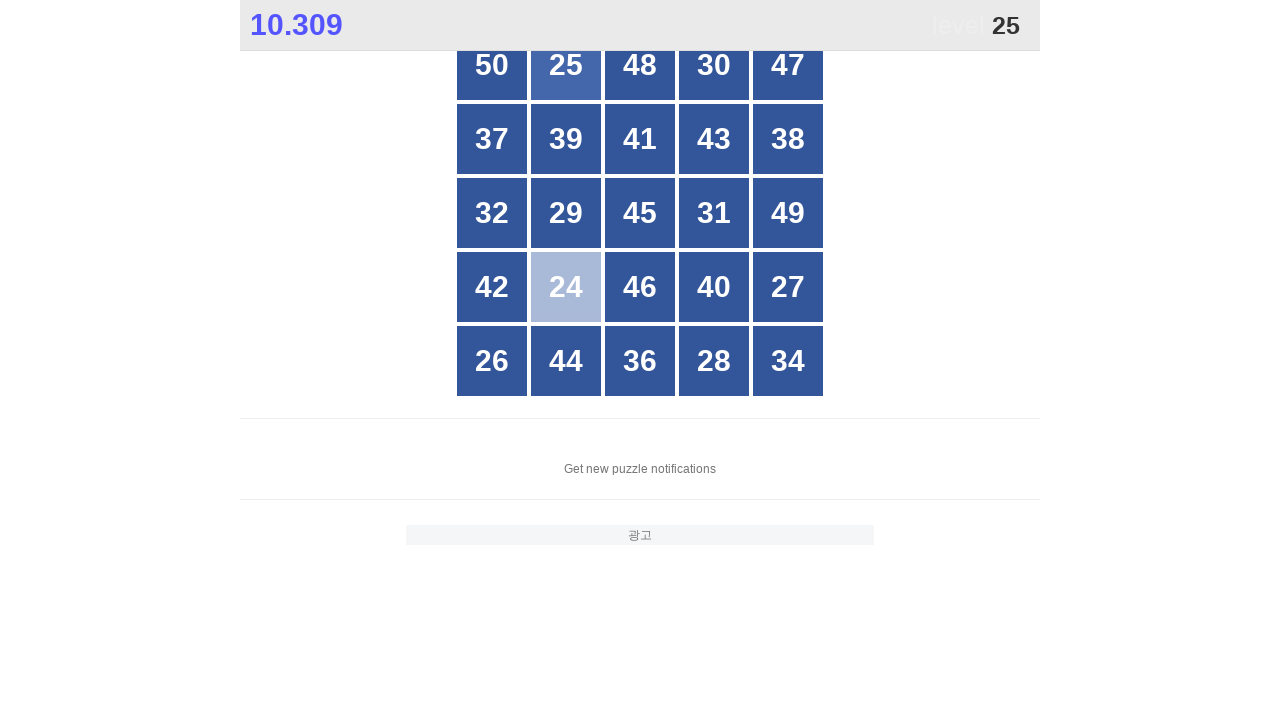

Waited 100ms after clicking number 24
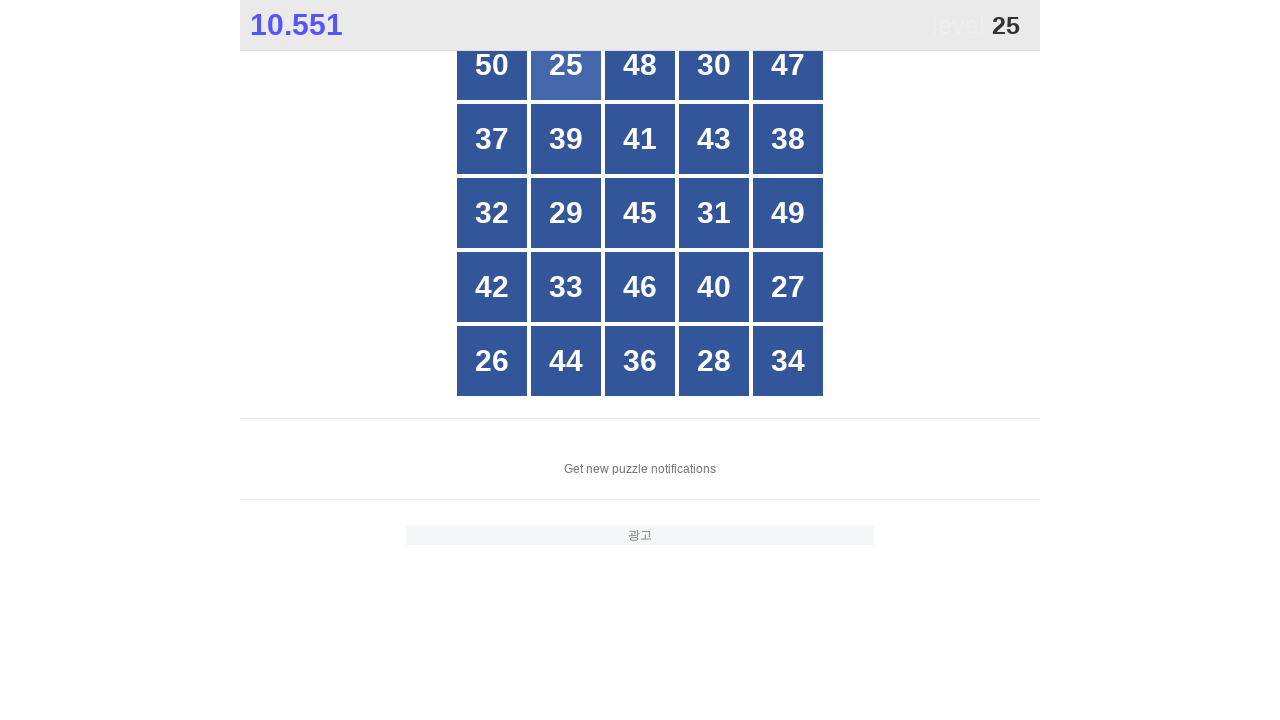

Clicked number 25 at (566, 65) on xpath=//div[text()='25']
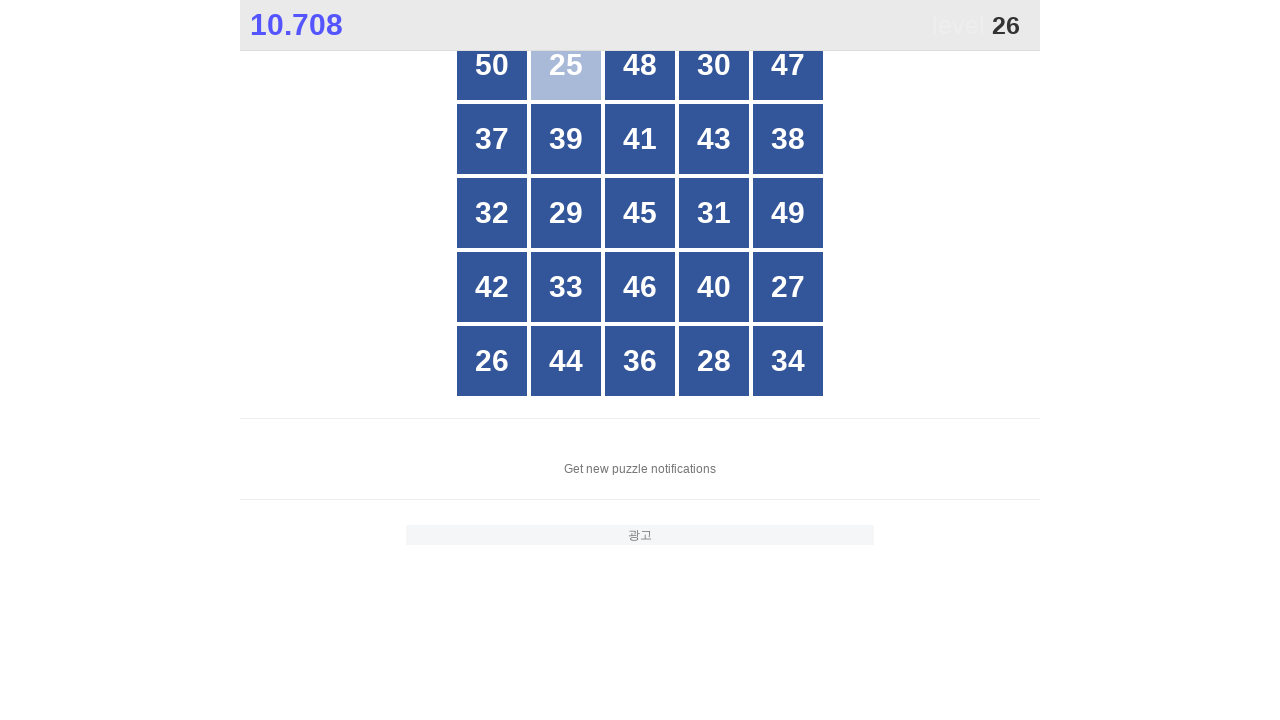

Waited 100ms after clicking number 25
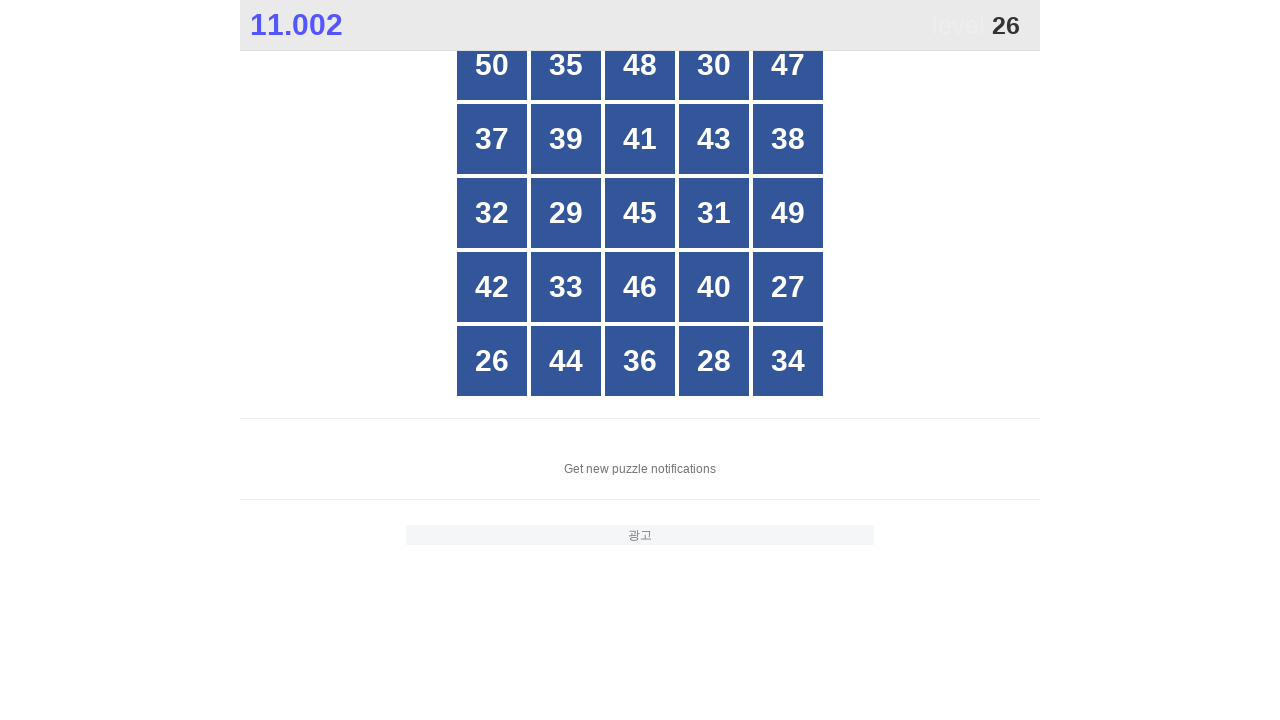

Clicked number 26 at (492, 361) on xpath=//div[text()='26']
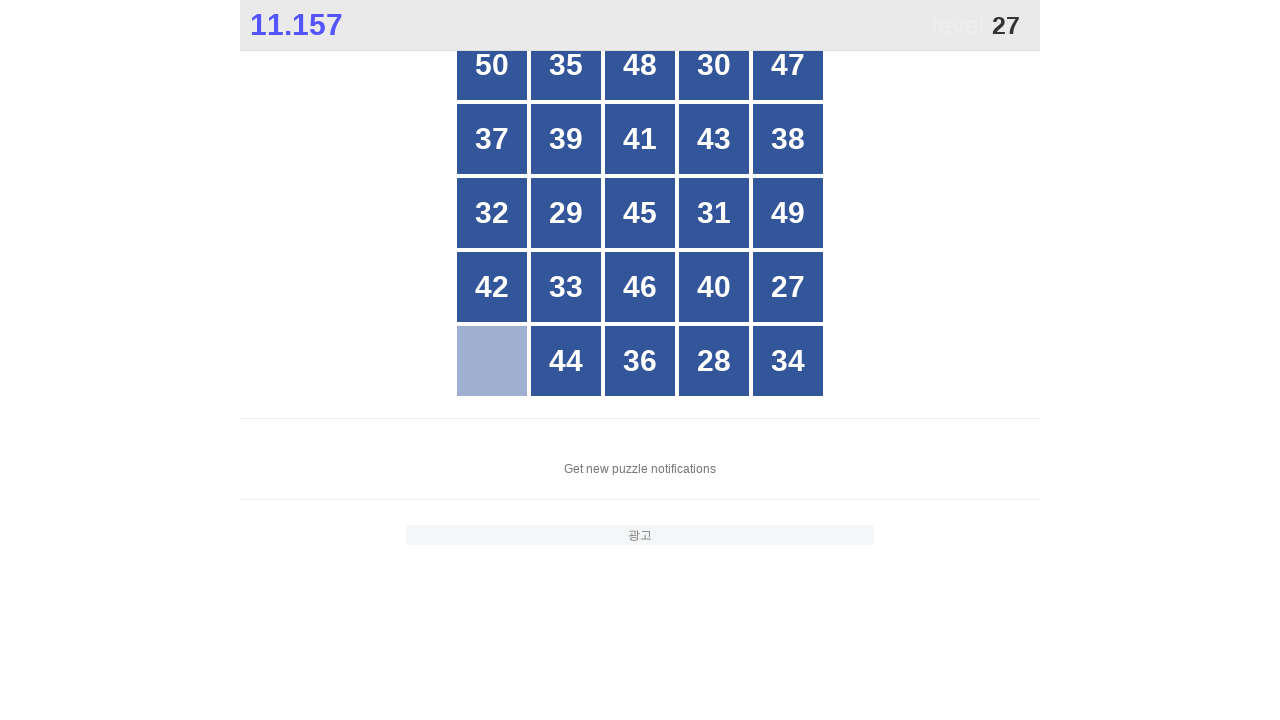

Waited 100ms after clicking number 26
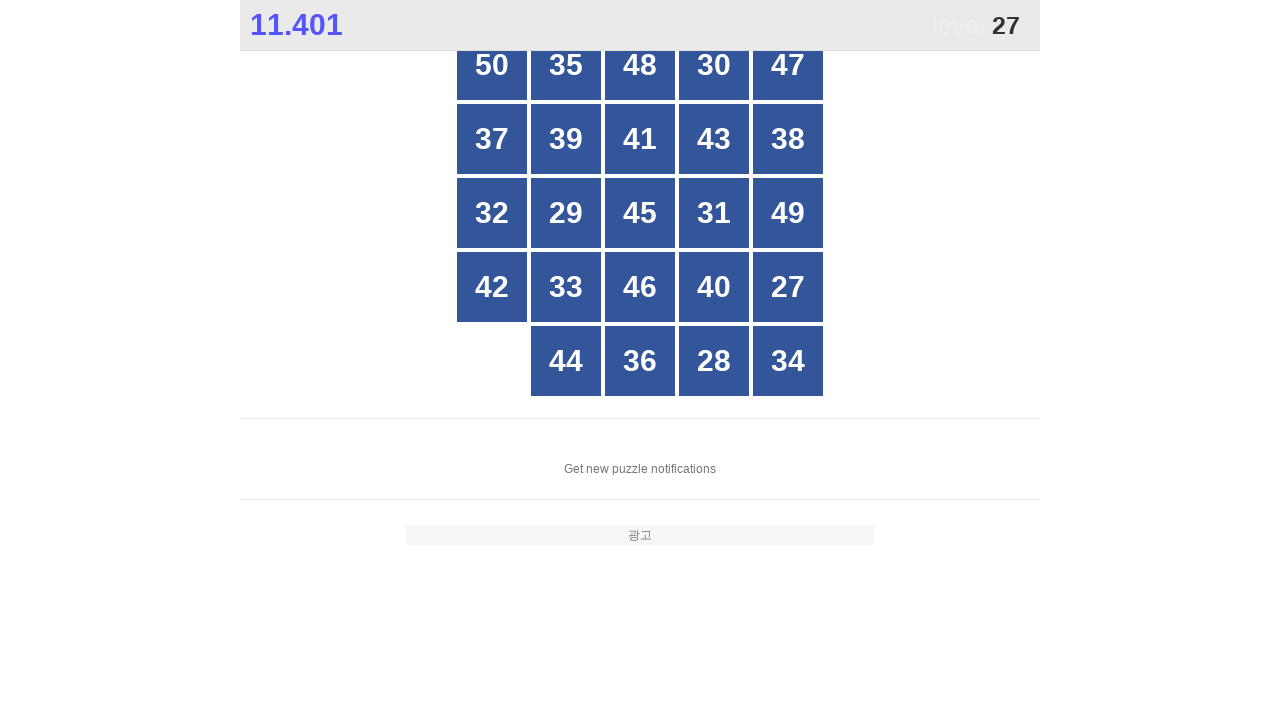

Clicked number 27 at (788, 287) on xpath=//div[text()='27']
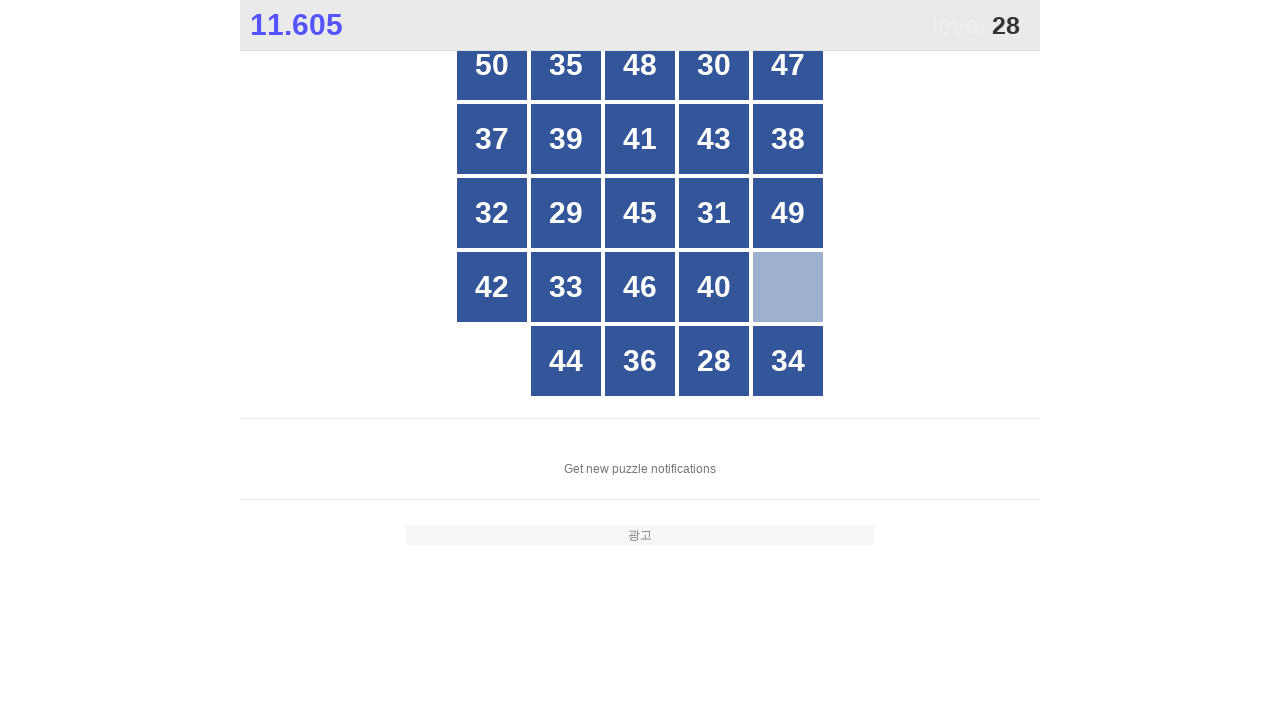

Waited 100ms after clicking number 27
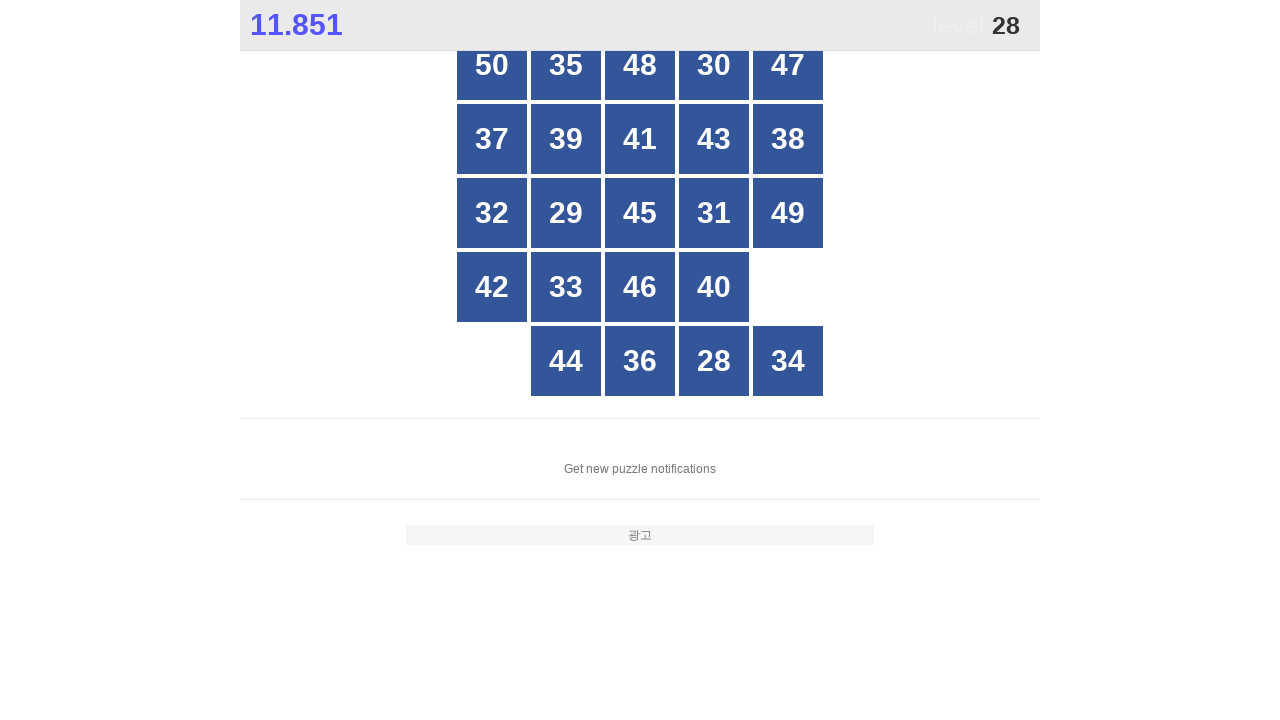

Clicked number 28 at (714, 361) on xpath=//div[text()='28']
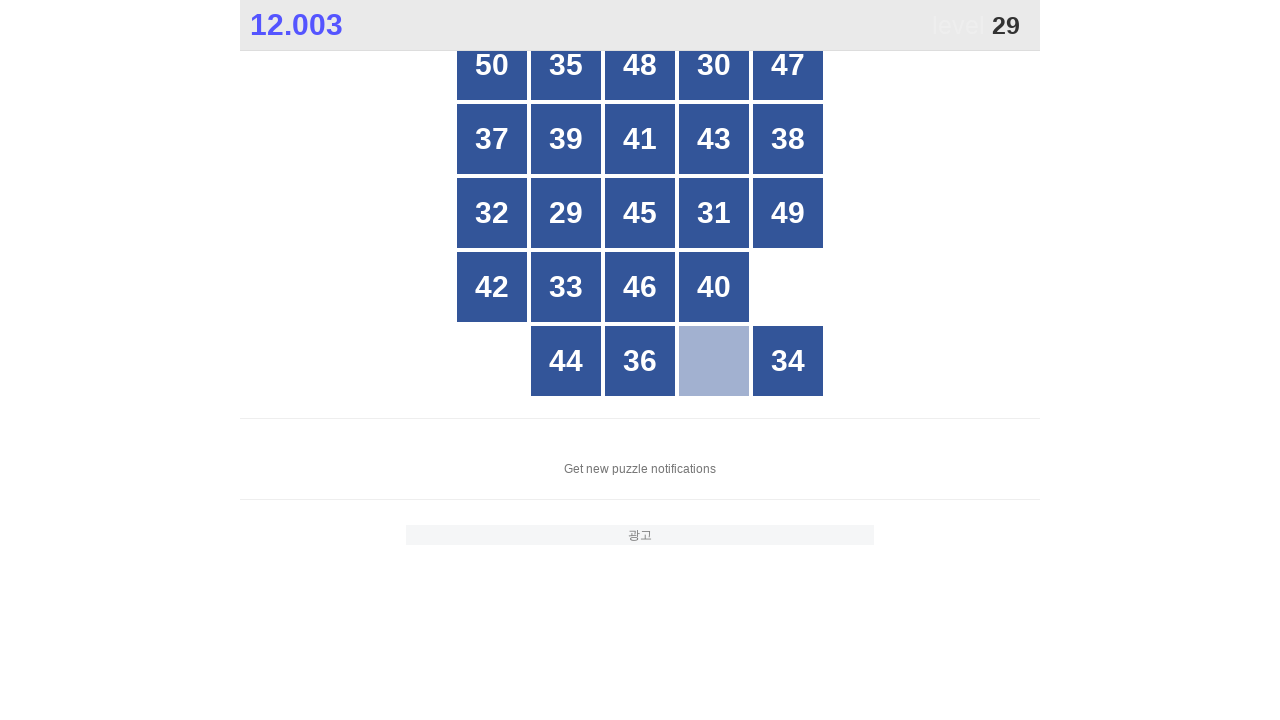

Waited 100ms after clicking number 28
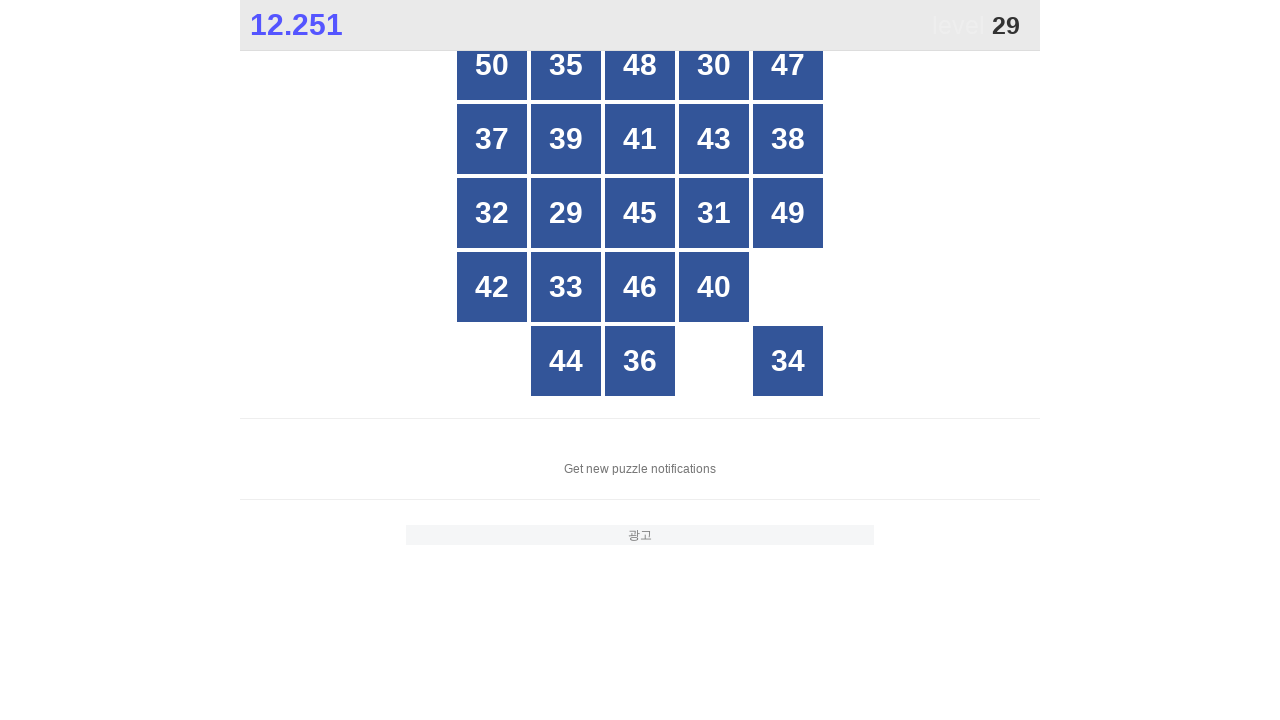

Clicked number 29 at (566, 213) on xpath=//div[text()='29']
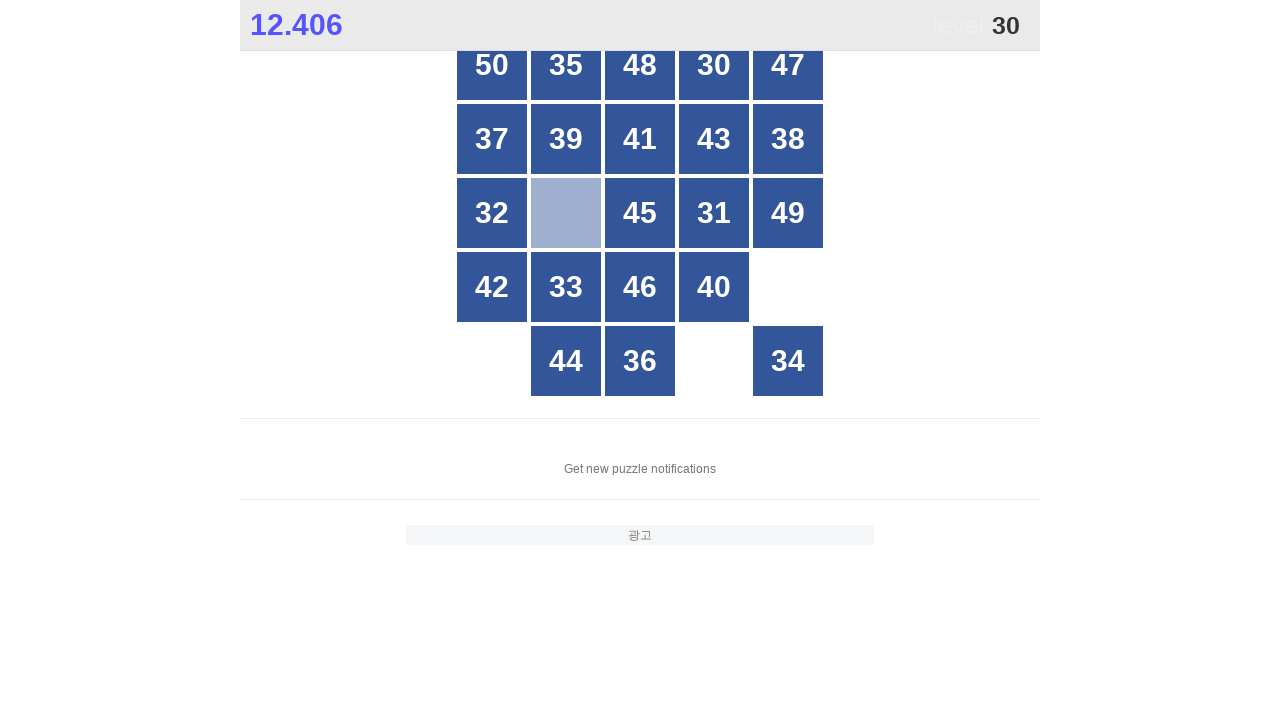

Waited 100ms after clicking number 29
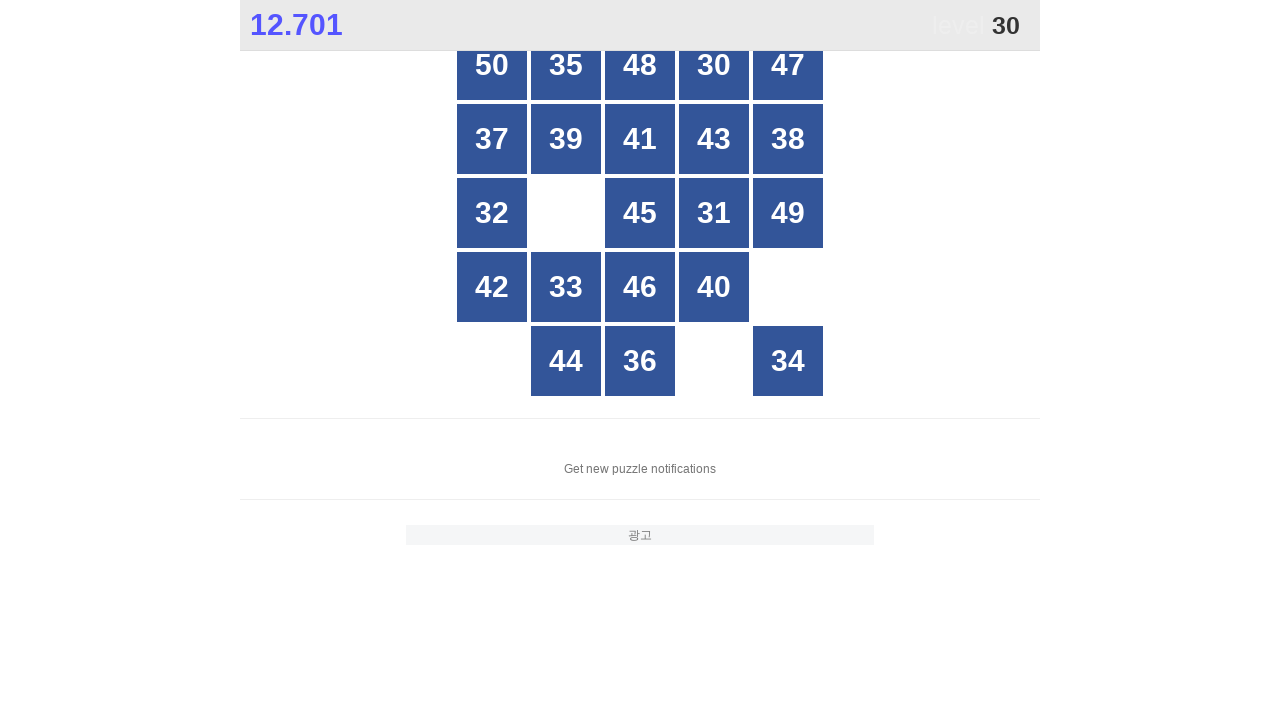

Clicked number 30 at (714, 65) on xpath=//div[text()='30']
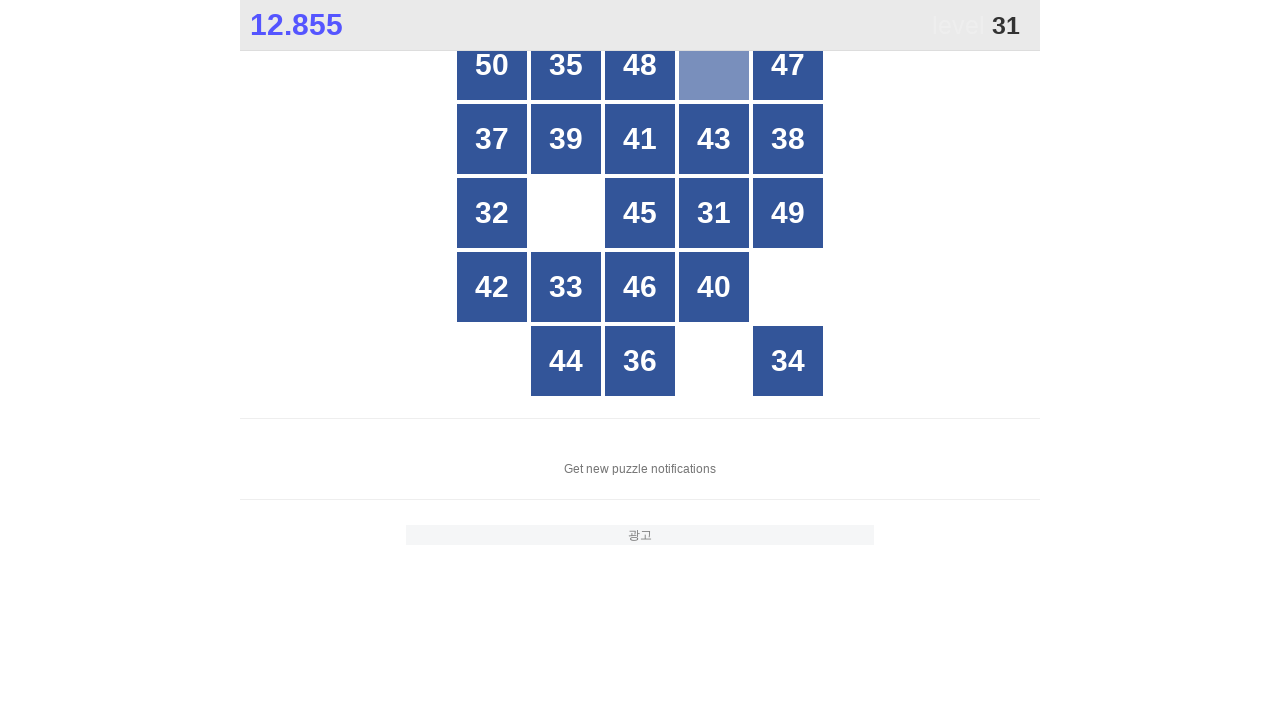

Waited 100ms after clicking number 30
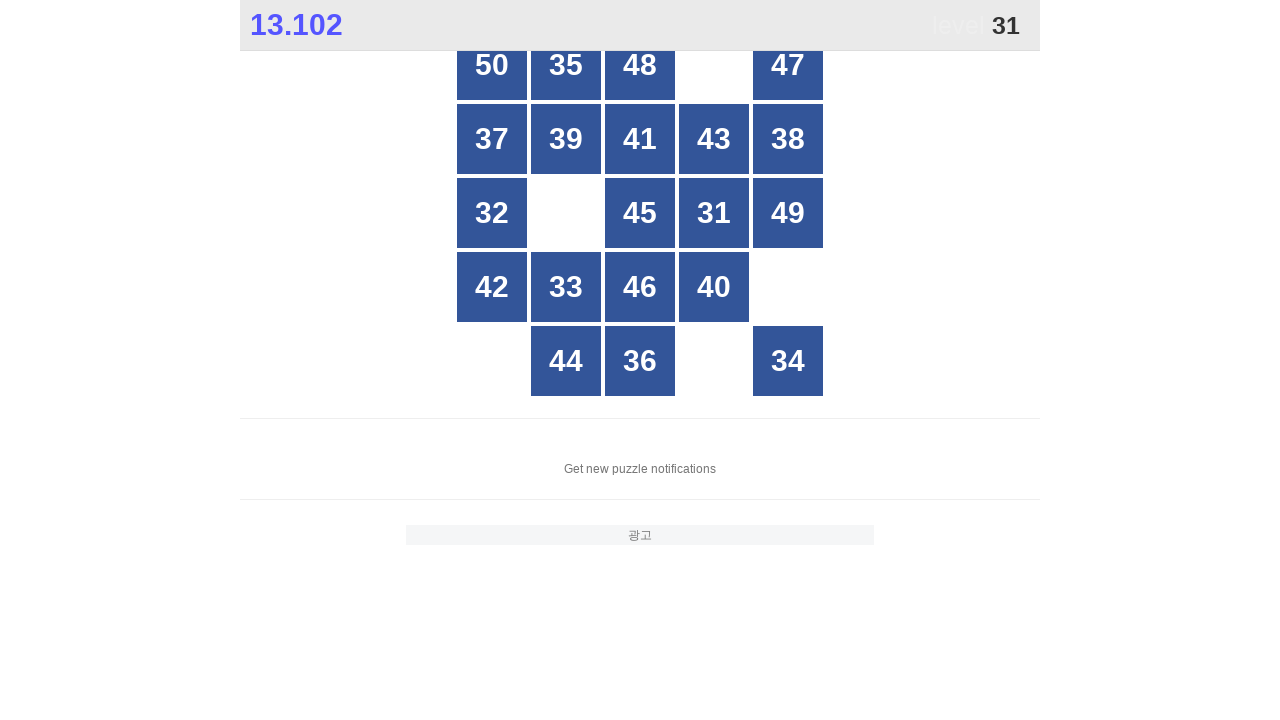

Clicked number 31 at (714, 213) on xpath=//div[text()='31']
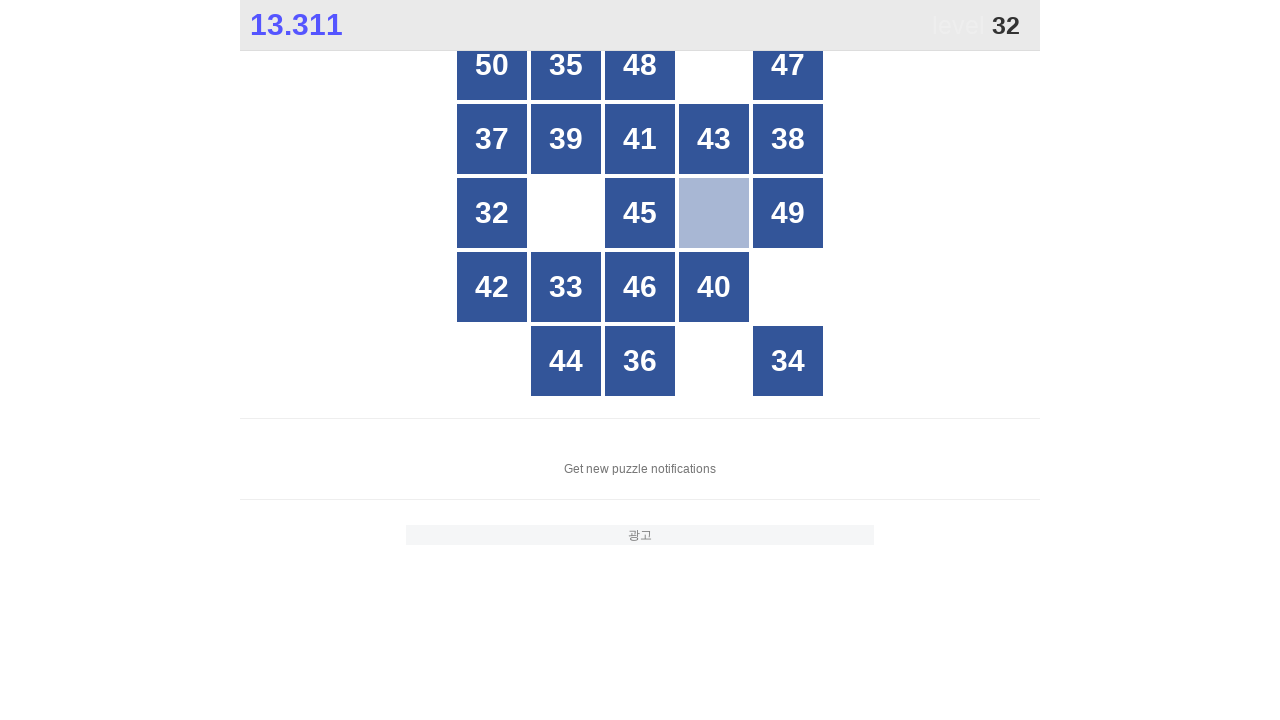

Waited 100ms after clicking number 31
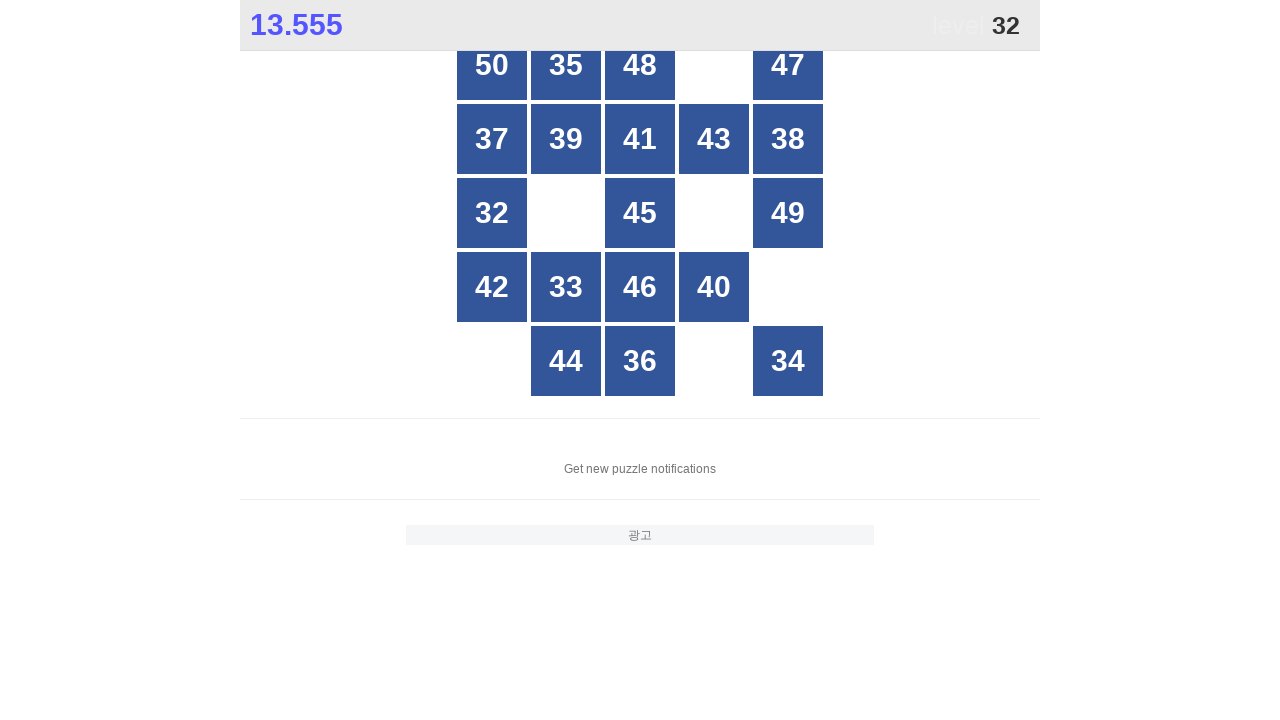

Clicked number 32 at (492, 213) on xpath=//div[text()='32']
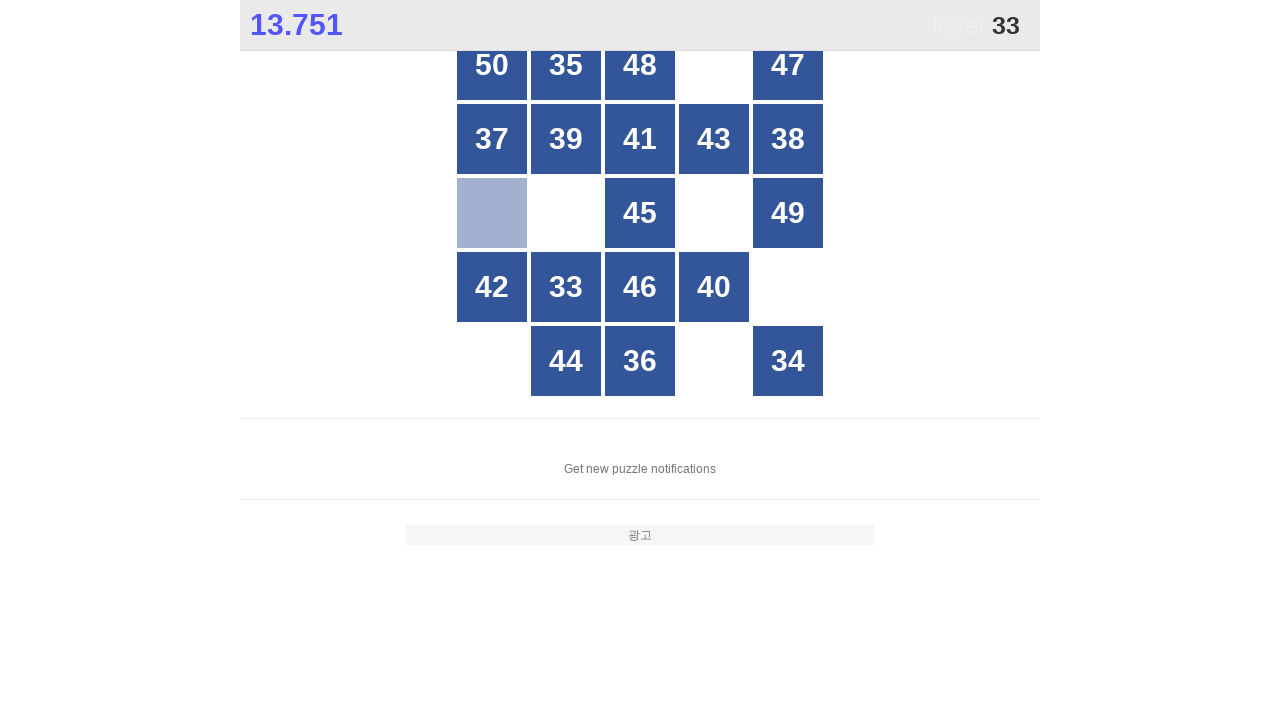

Waited 100ms after clicking number 32
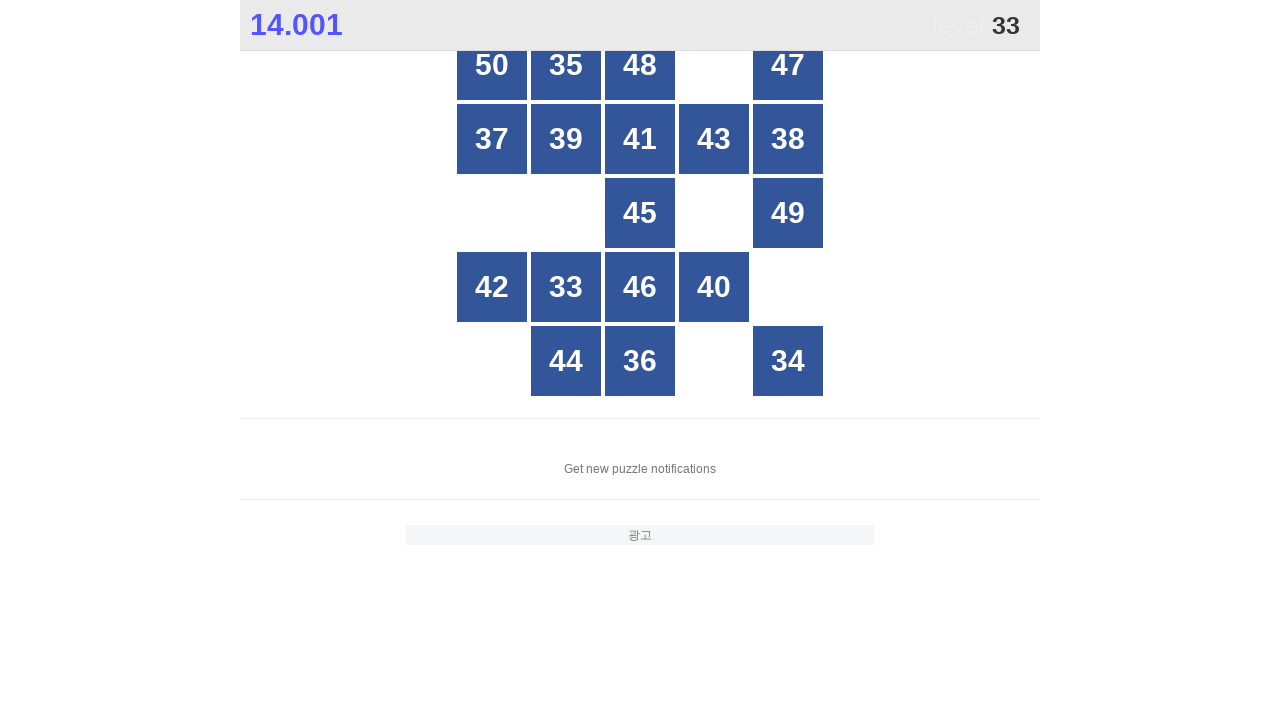

Clicked number 33 at (566, 287) on xpath=//div[text()='33']
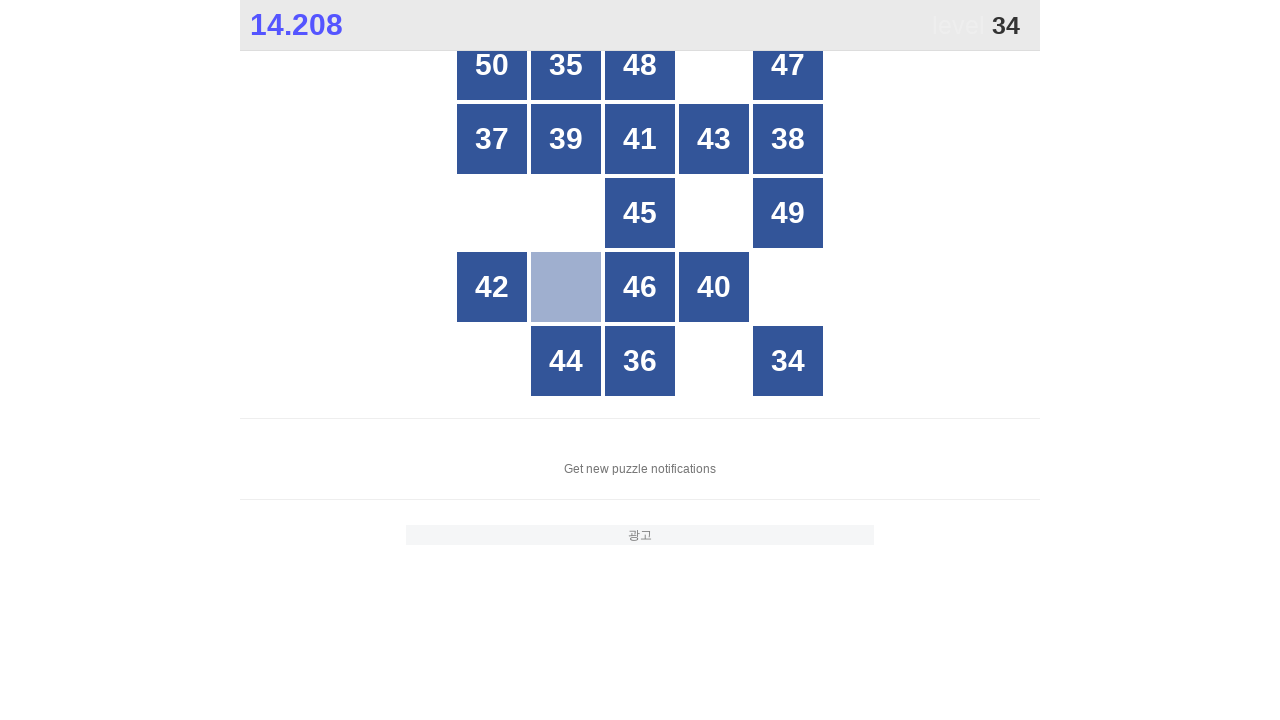

Waited 100ms after clicking number 33
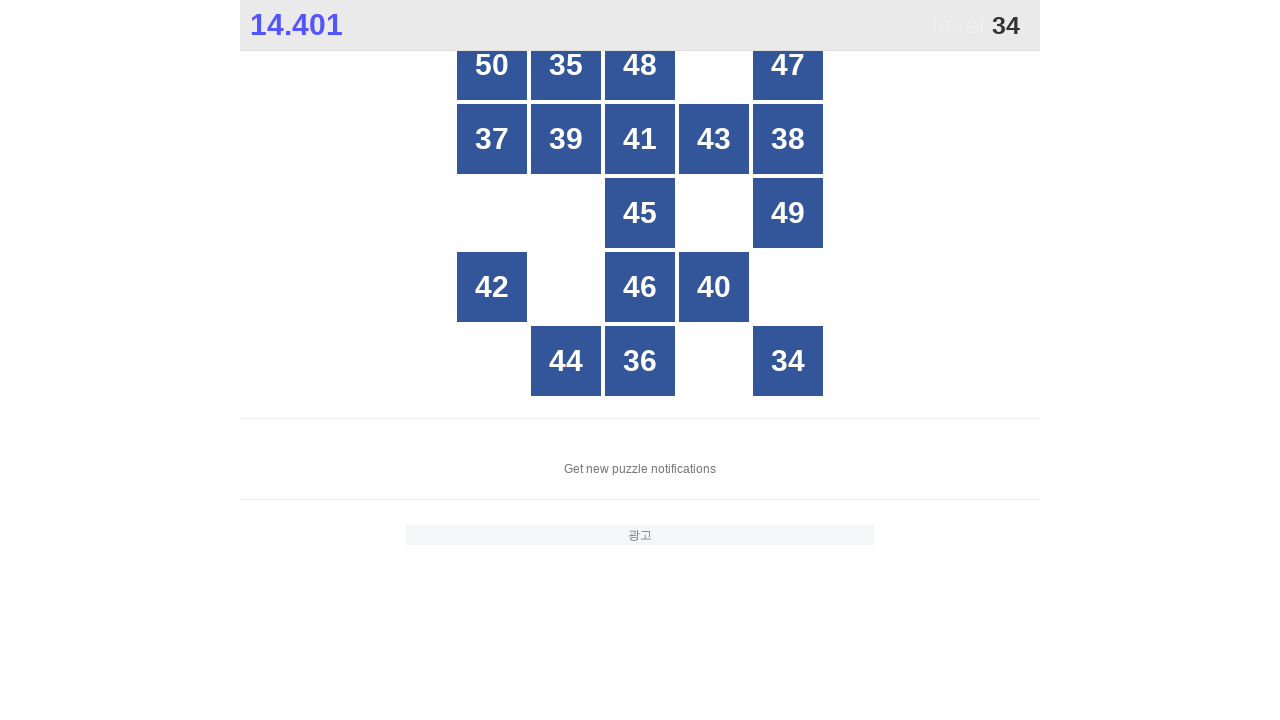

Clicked number 34 at (788, 361) on xpath=//div[text()='34']
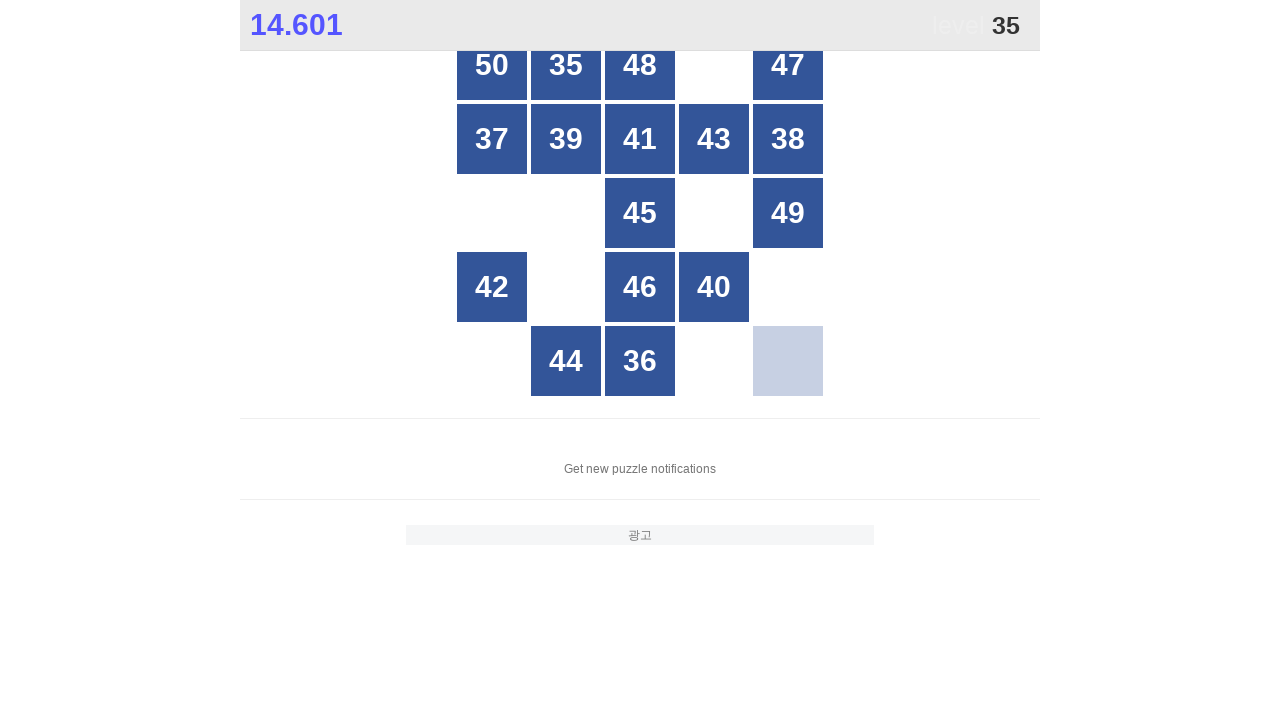

Waited 100ms after clicking number 34
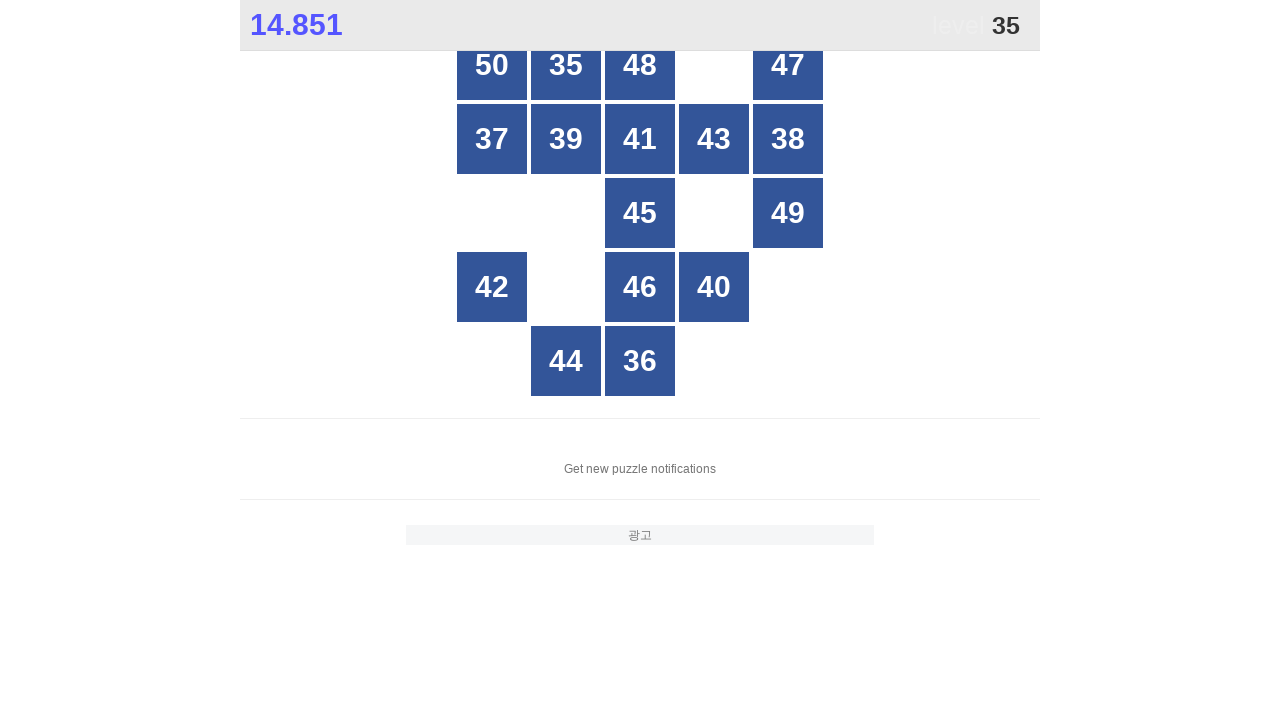

Clicked number 35 at (566, 65) on xpath=//div[text()='35']
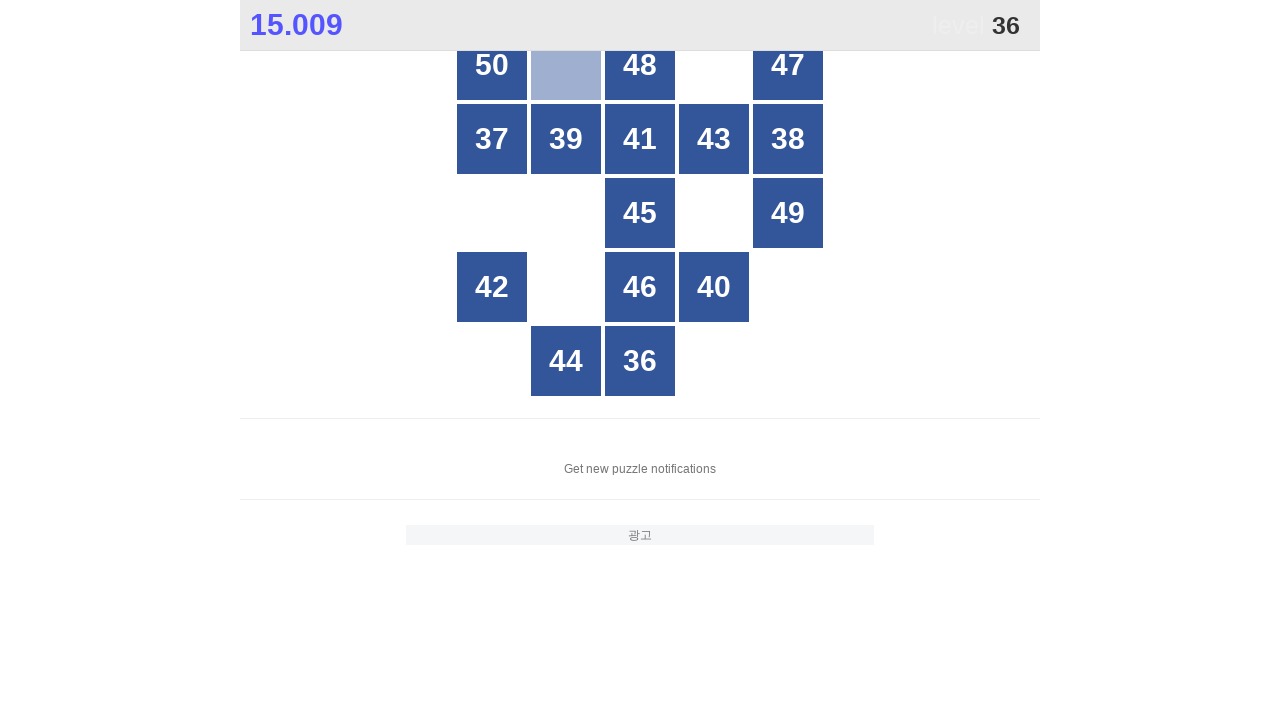

Waited 100ms after clicking number 35
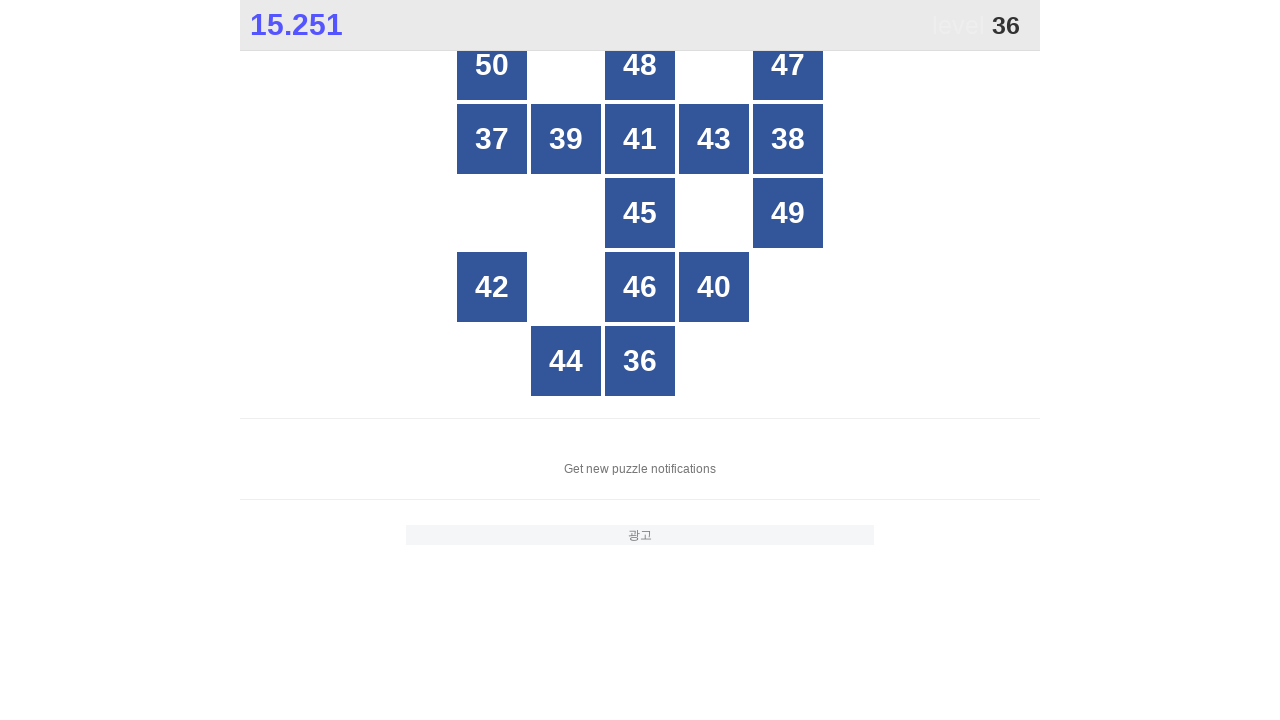

Clicked number 36 at (640, 361) on xpath=//div[text()='36']
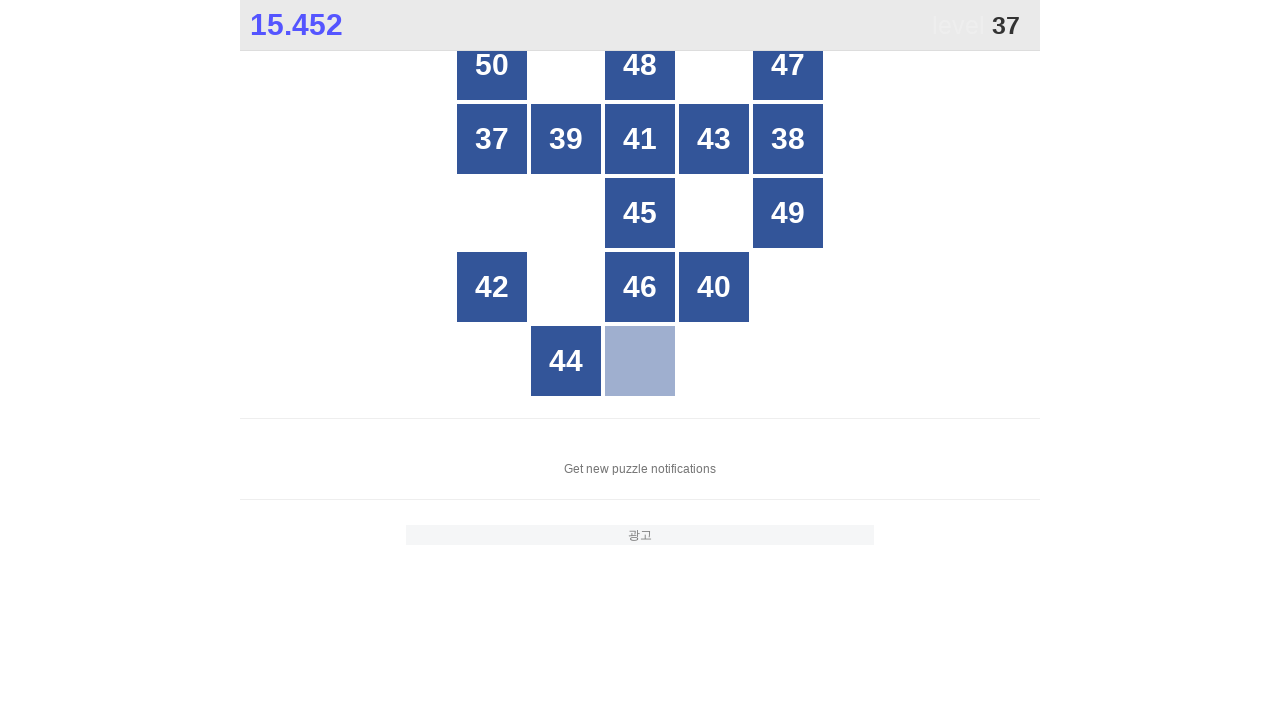

Waited 100ms after clicking number 36
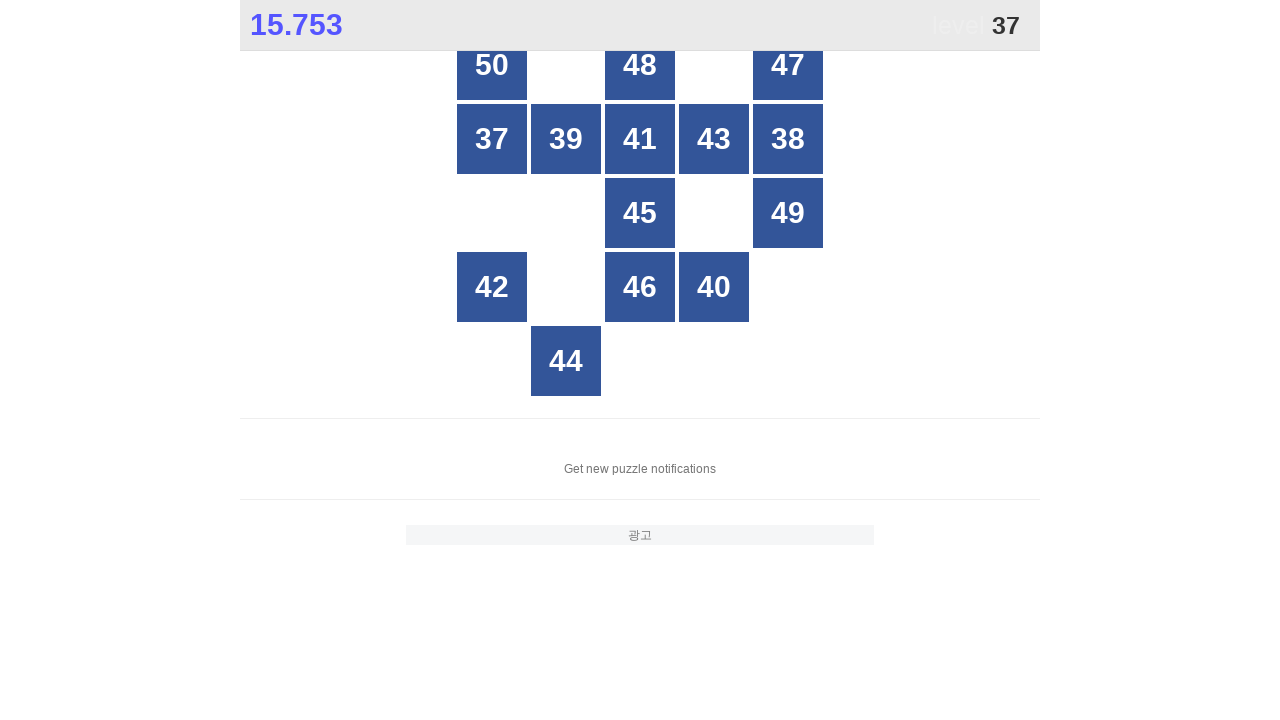

Clicked number 37 at (492, 139) on xpath=//div[text()='37']
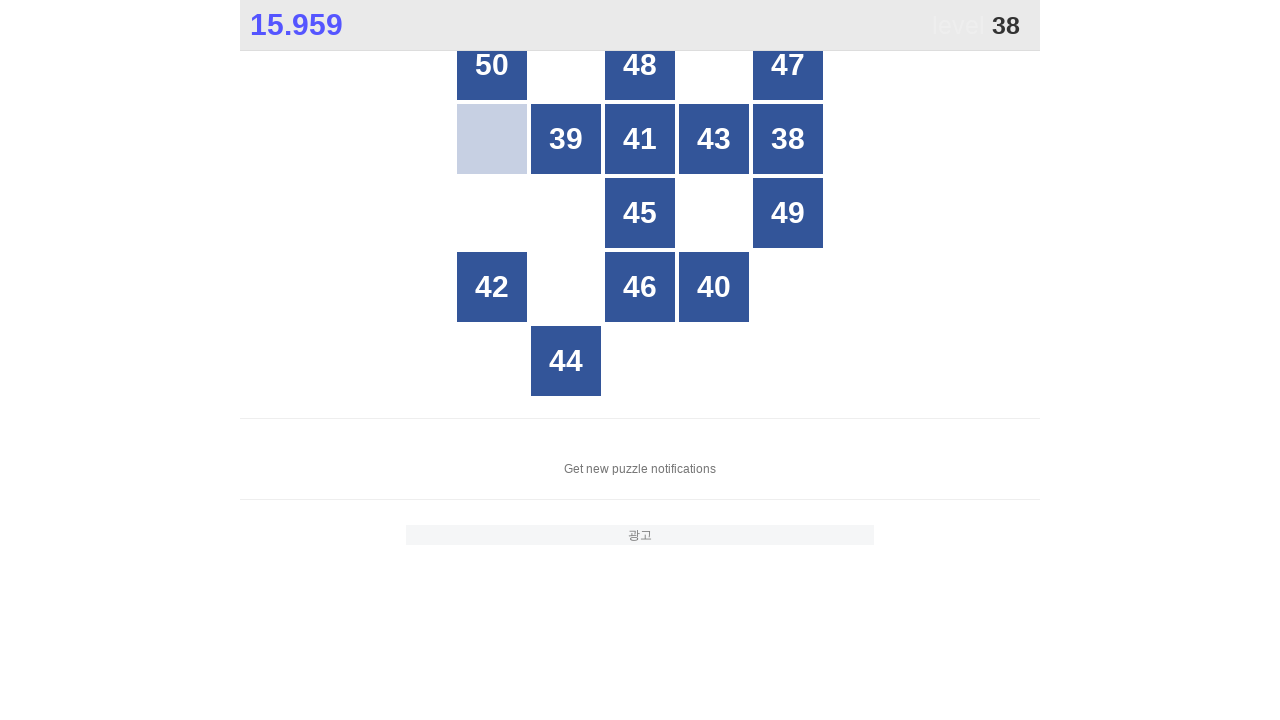

Waited 100ms after clicking number 37
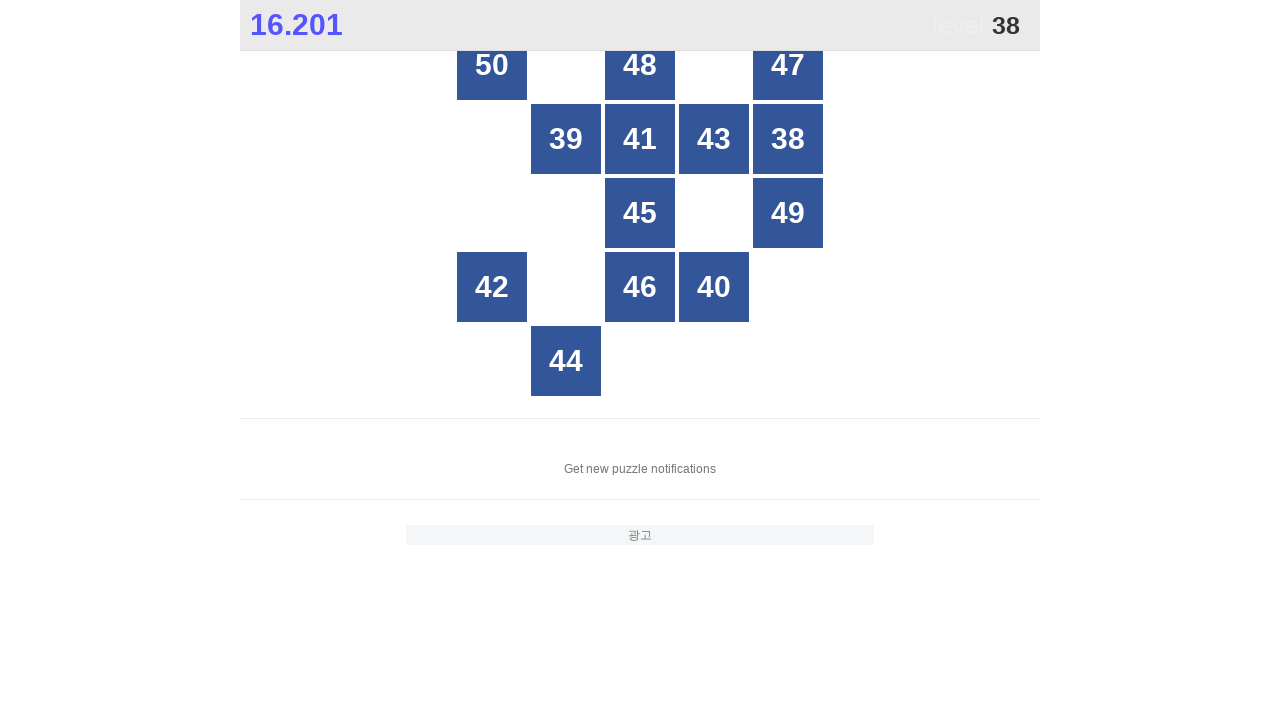

Clicked number 38 at (788, 139) on xpath=//div[text()='38']
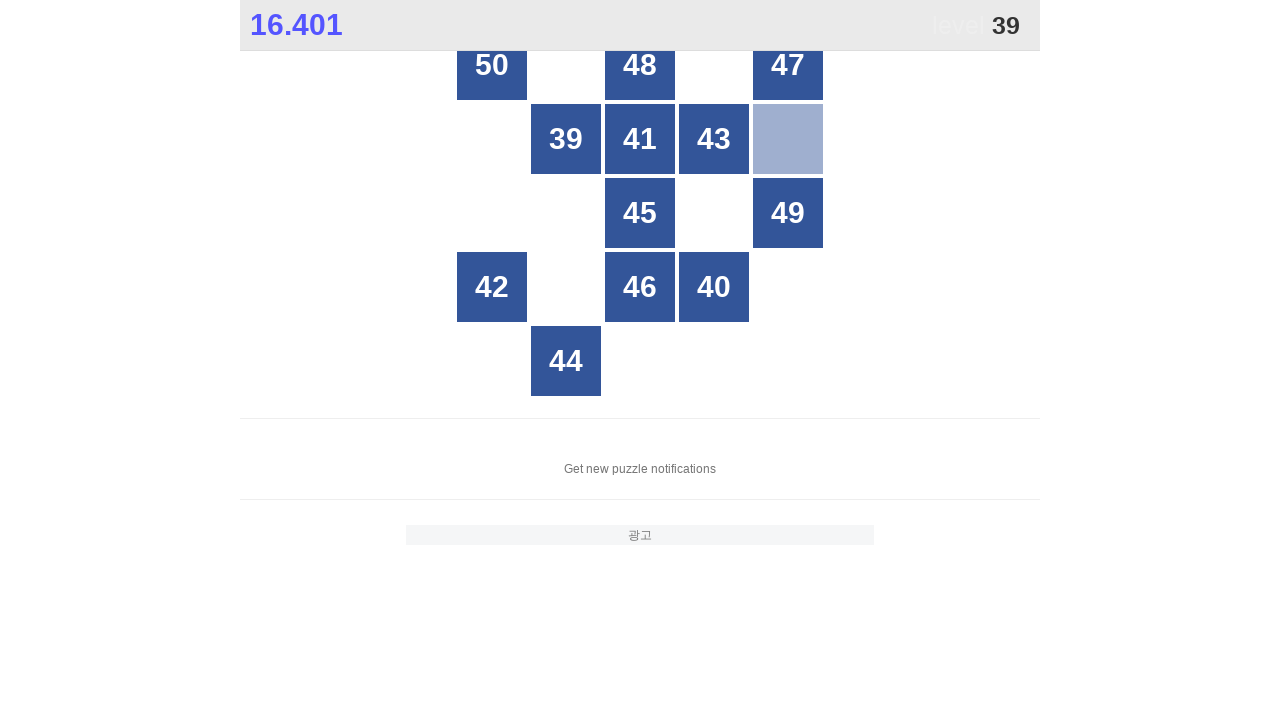

Waited 100ms after clicking number 38
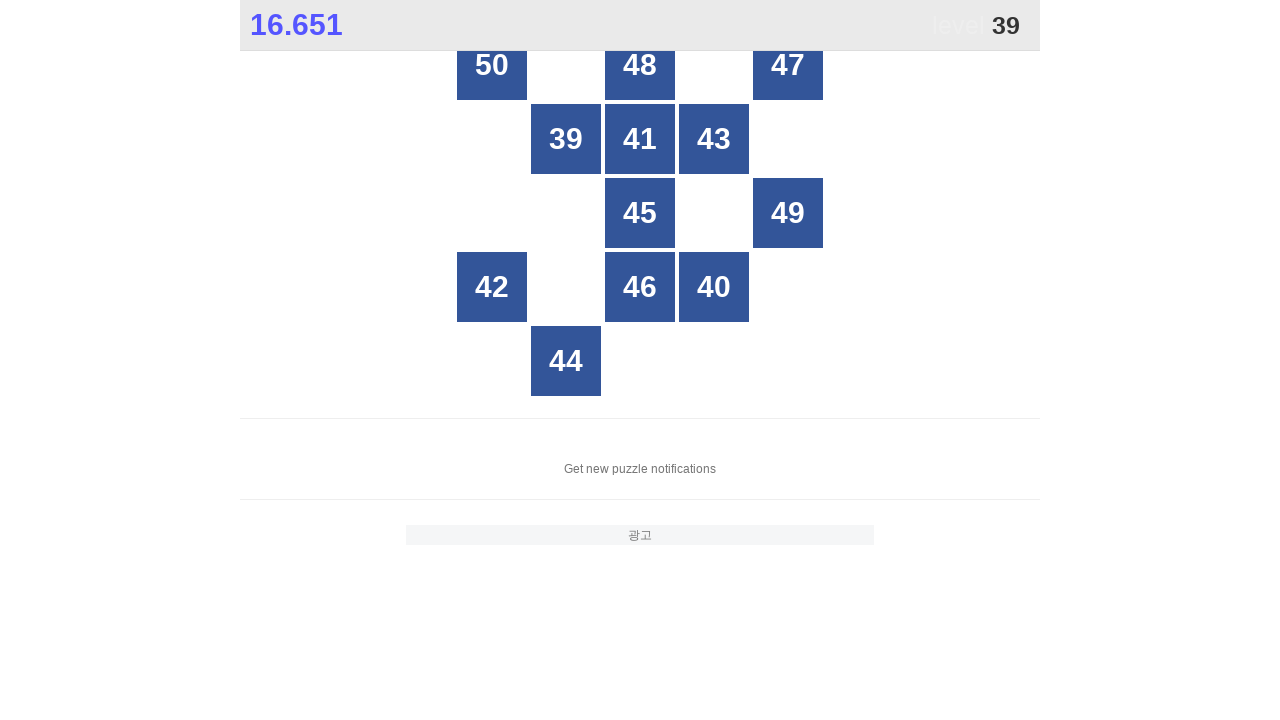

Clicked number 39 at (566, 139) on xpath=//div[text()='39']
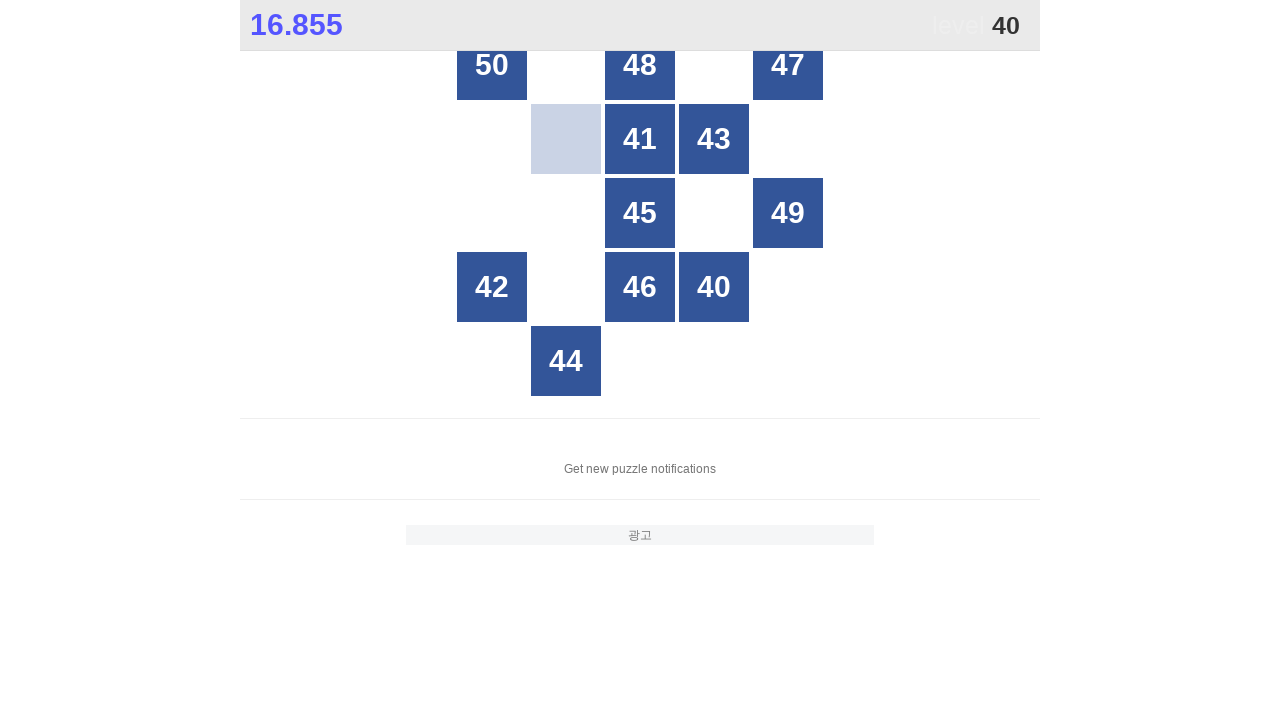

Waited 100ms after clicking number 39
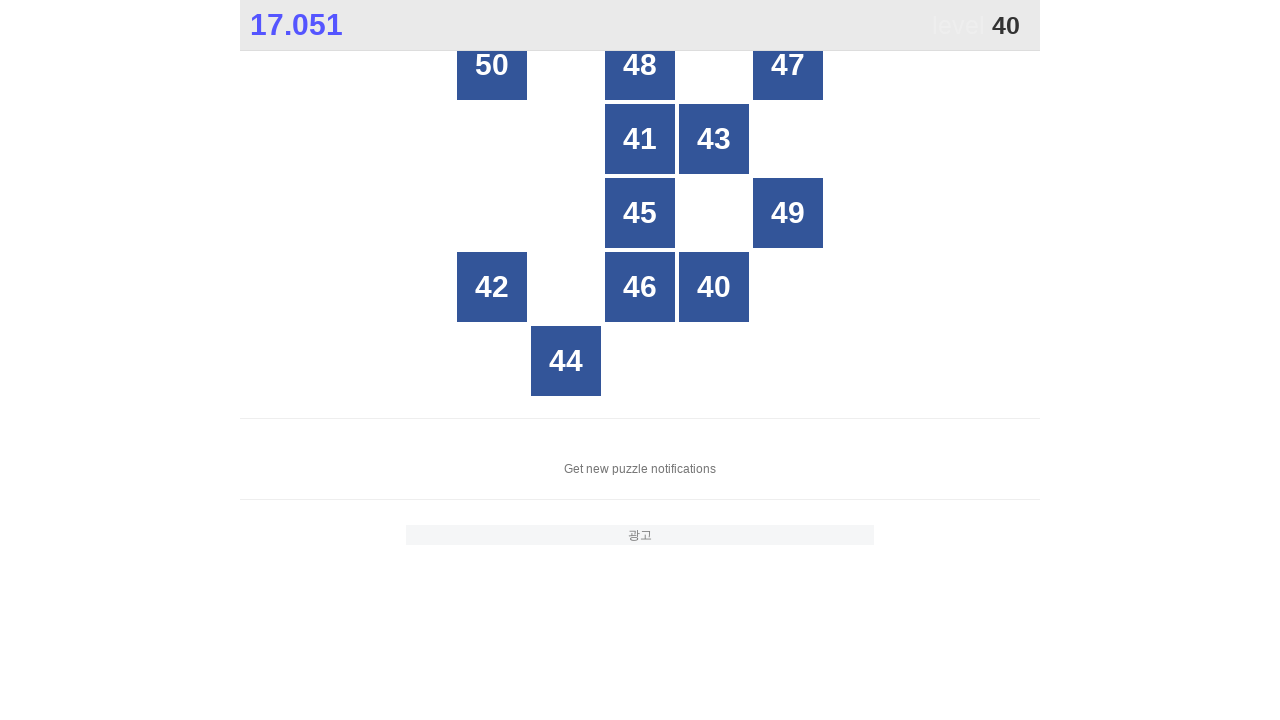

Clicked number 40 at (714, 287) on xpath=//div[text()='40']
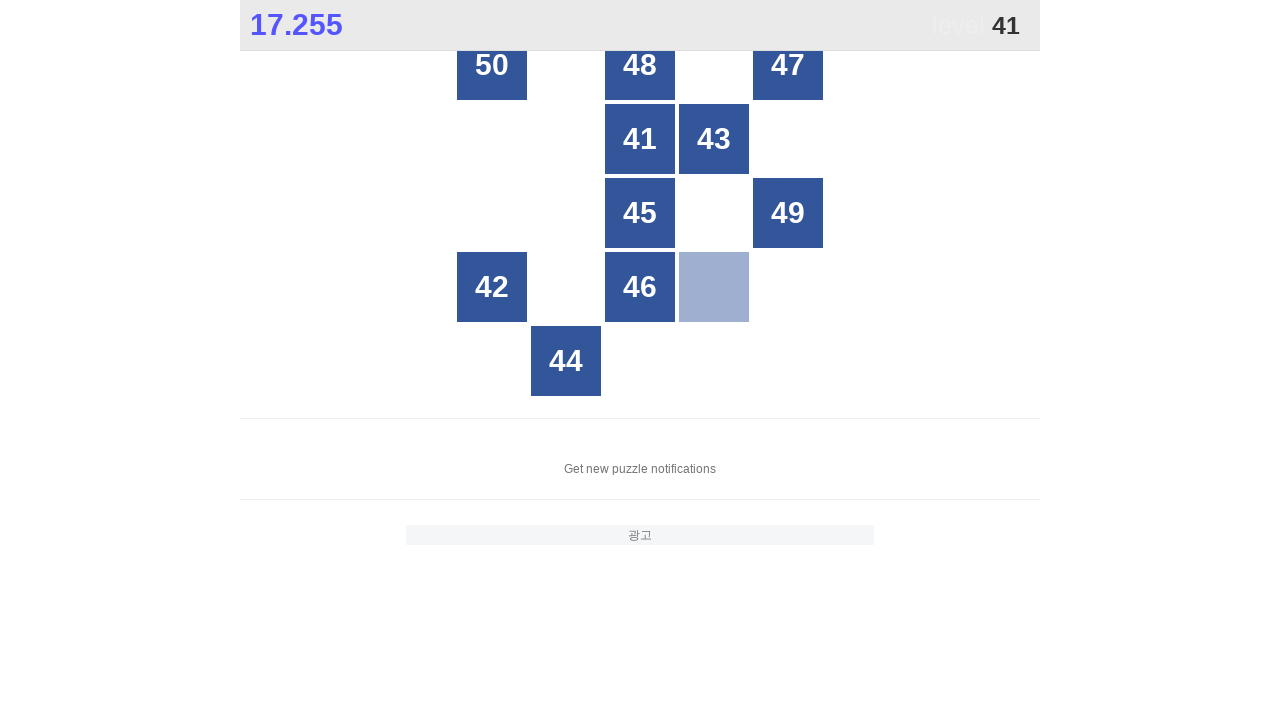

Waited 100ms after clicking number 40
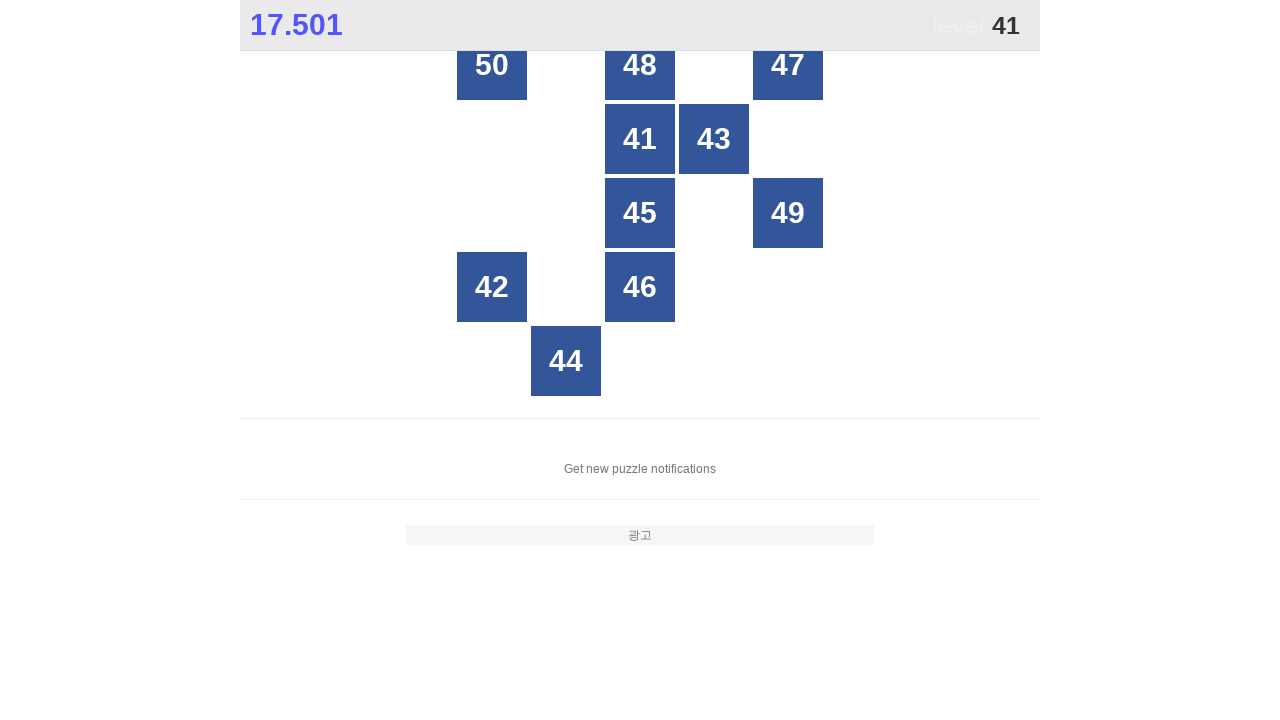

Clicked number 41 at (640, 139) on xpath=//div[text()='41']
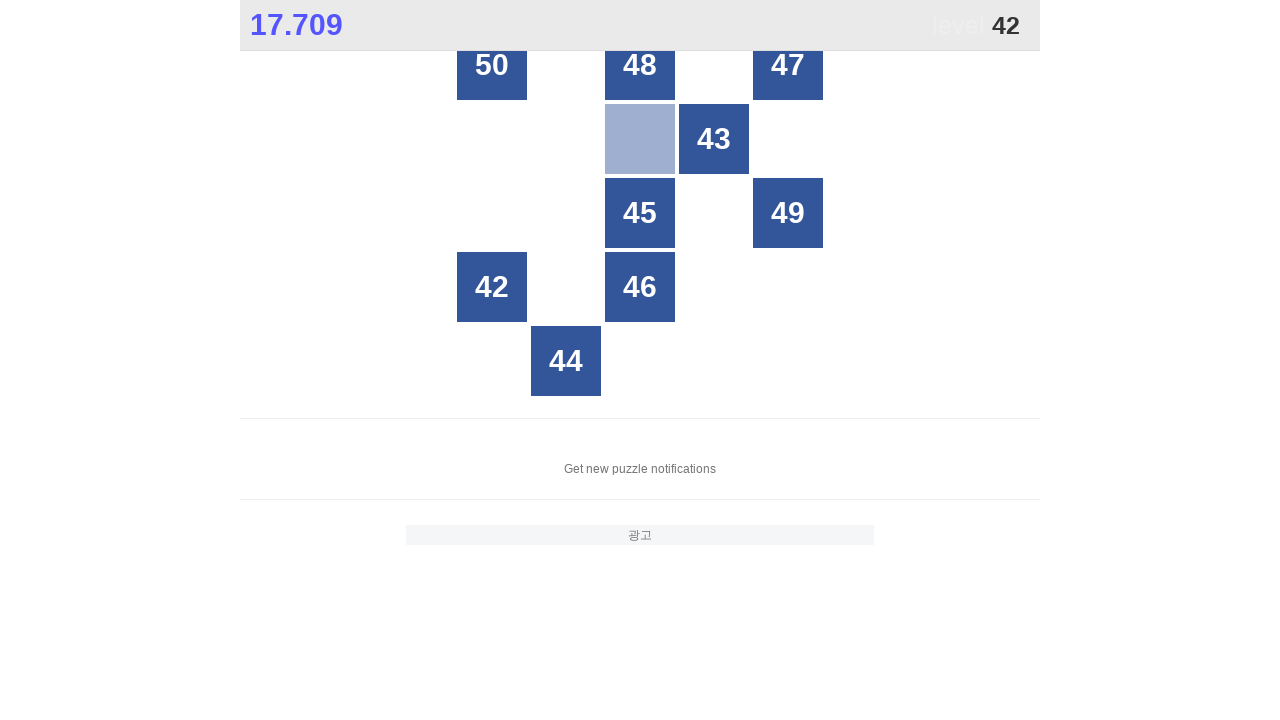

Waited 100ms after clicking number 41
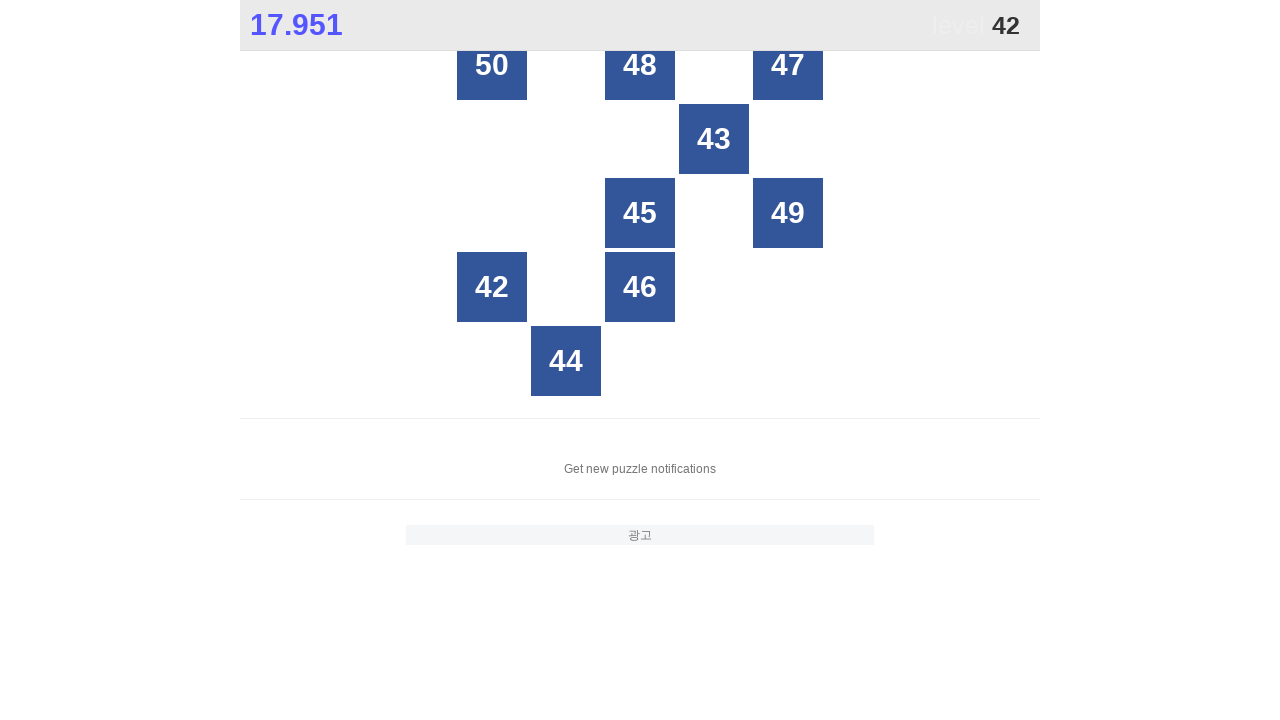

Clicked number 42 at (492, 287) on xpath=//div[text()='42']
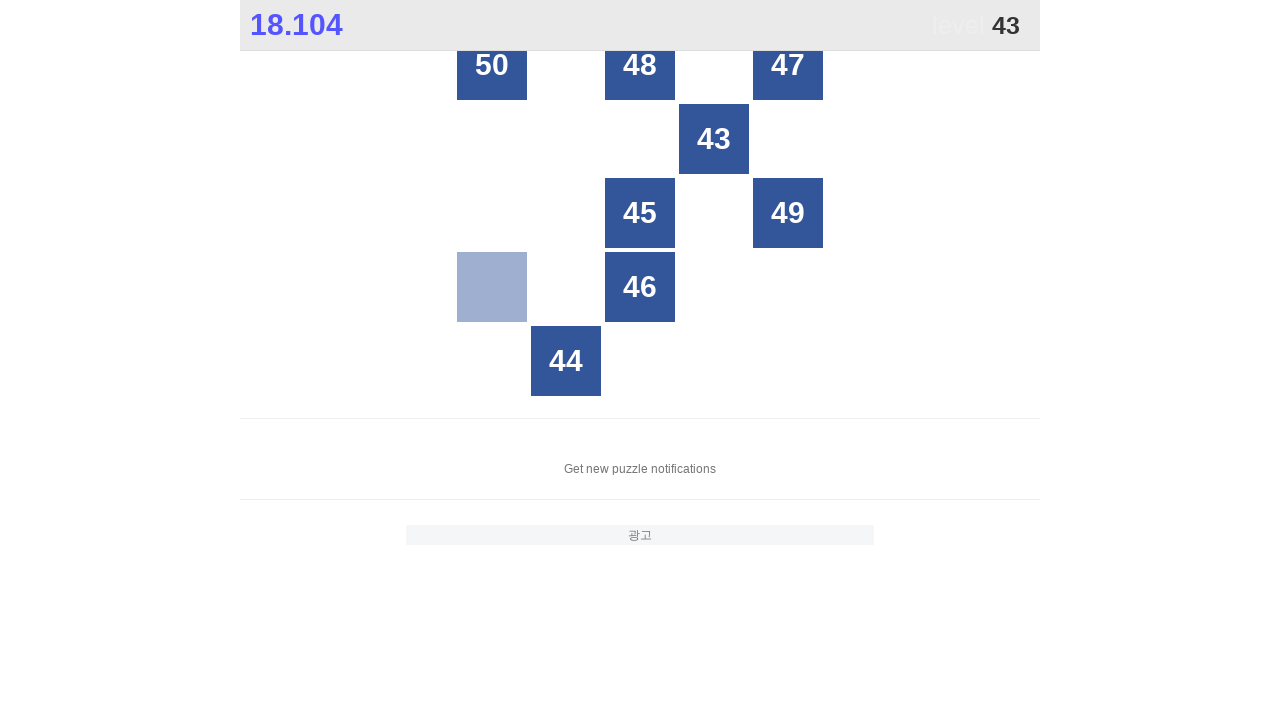

Waited 100ms after clicking number 42
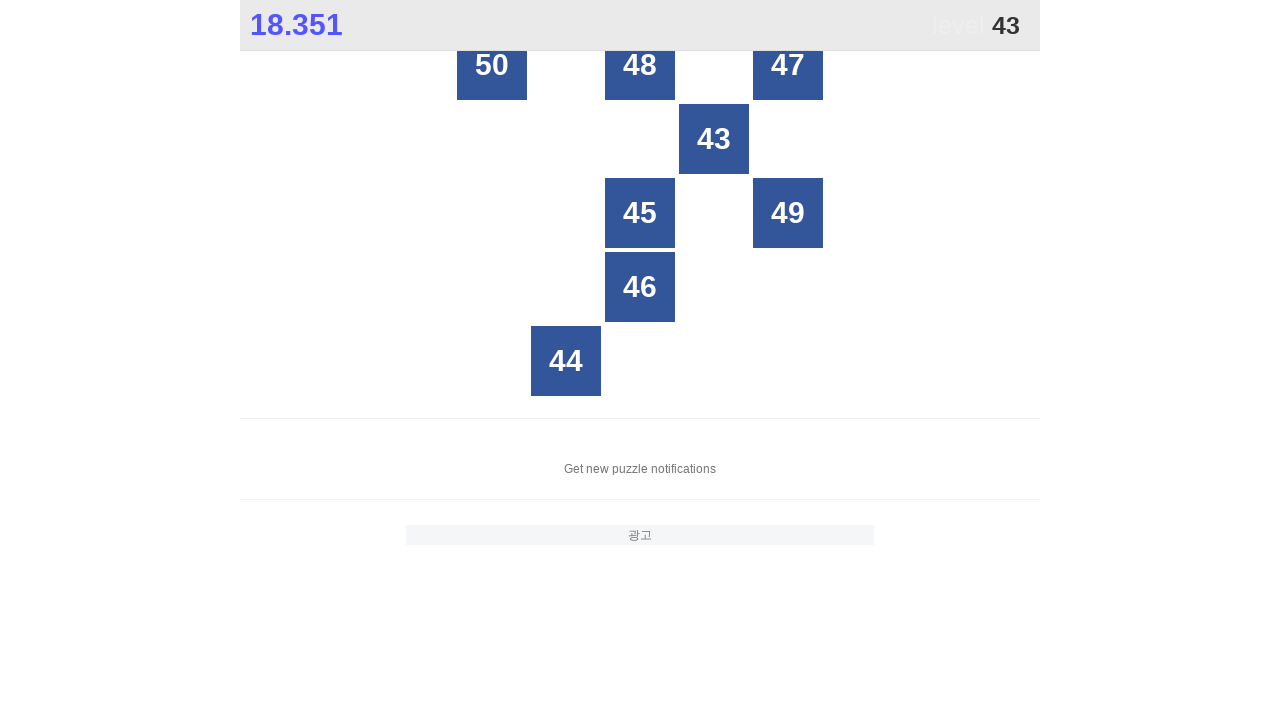

Clicked number 43 at (714, 139) on xpath=//div[text()='43']
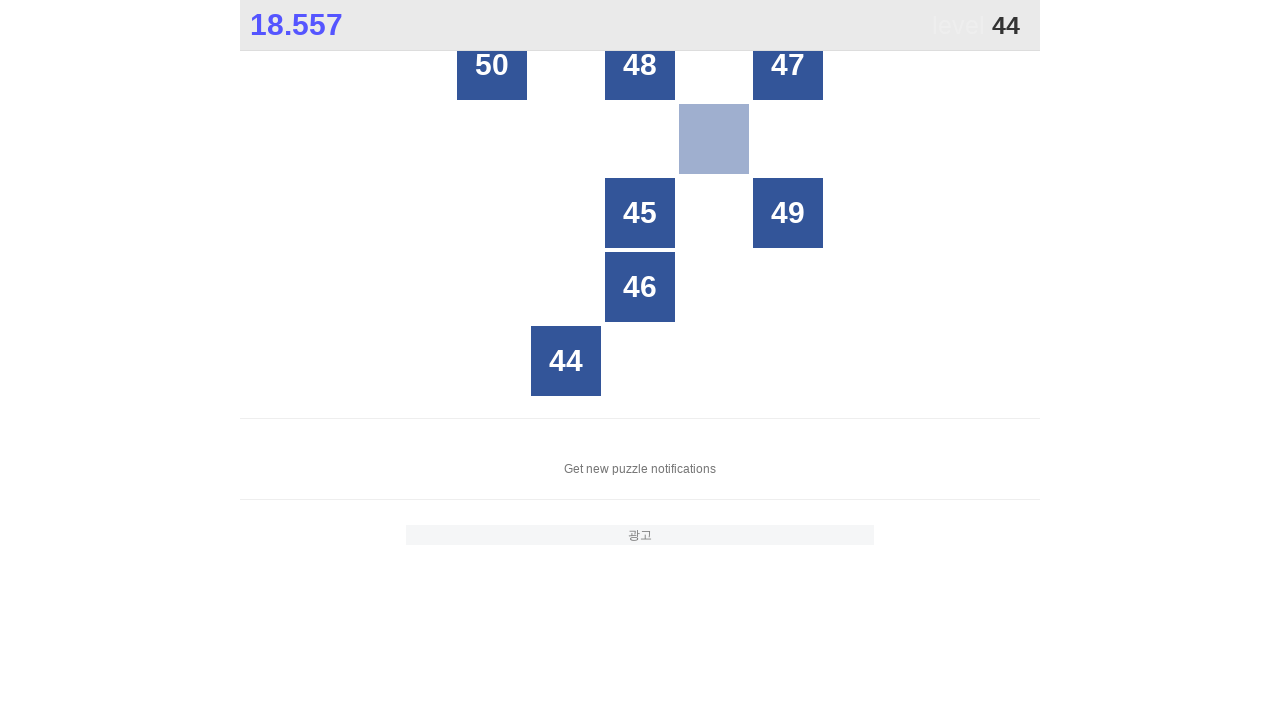

Waited 100ms after clicking number 43
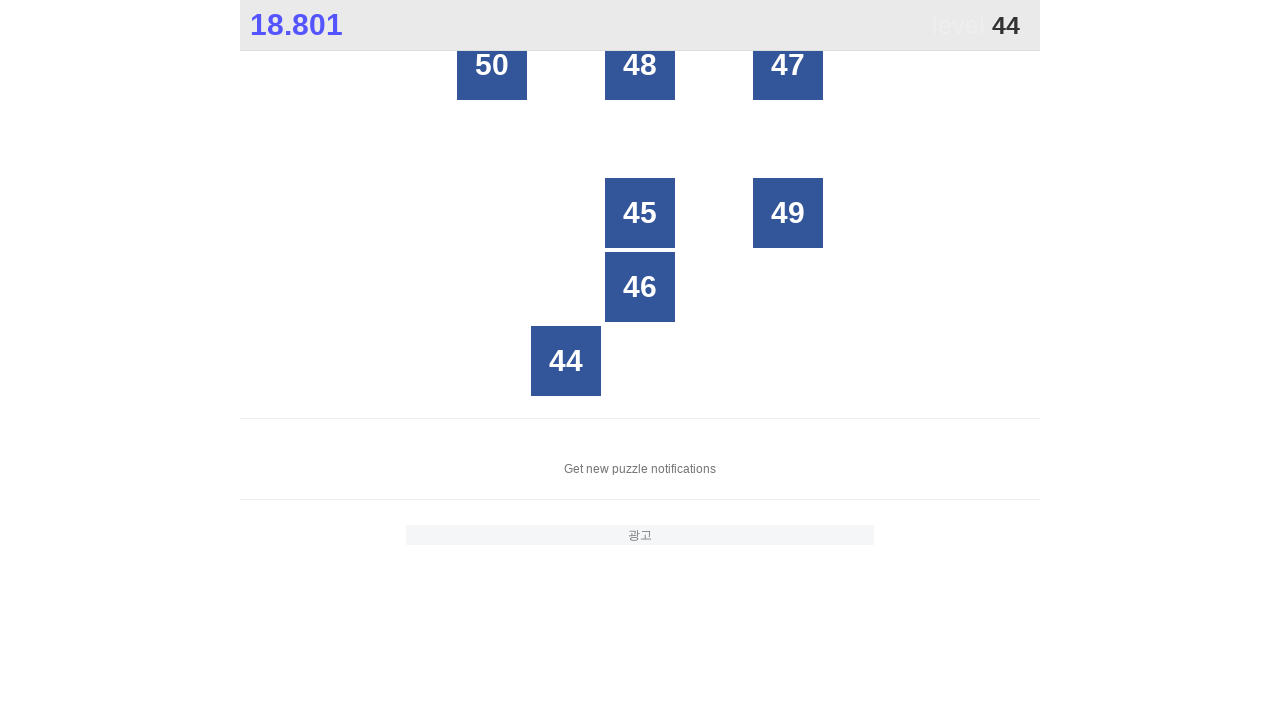

Clicked number 44 at (566, 361) on xpath=//div[text()='44']
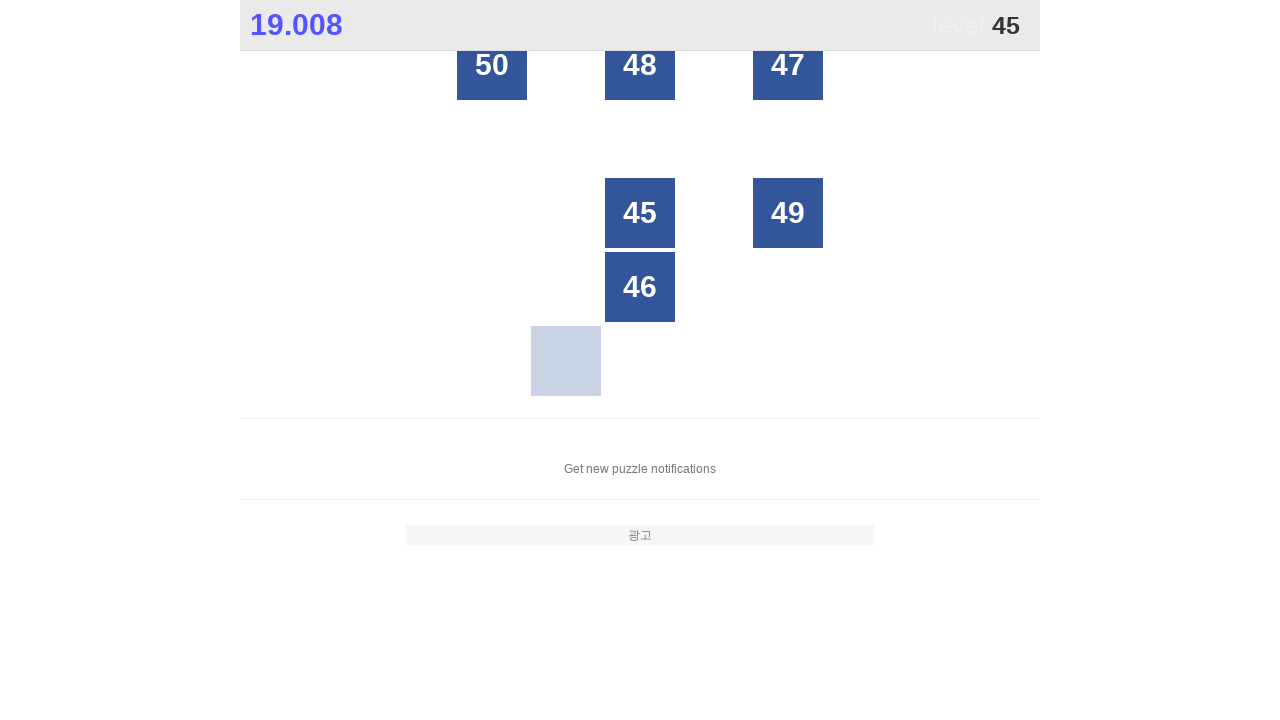

Waited 100ms after clicking number 44
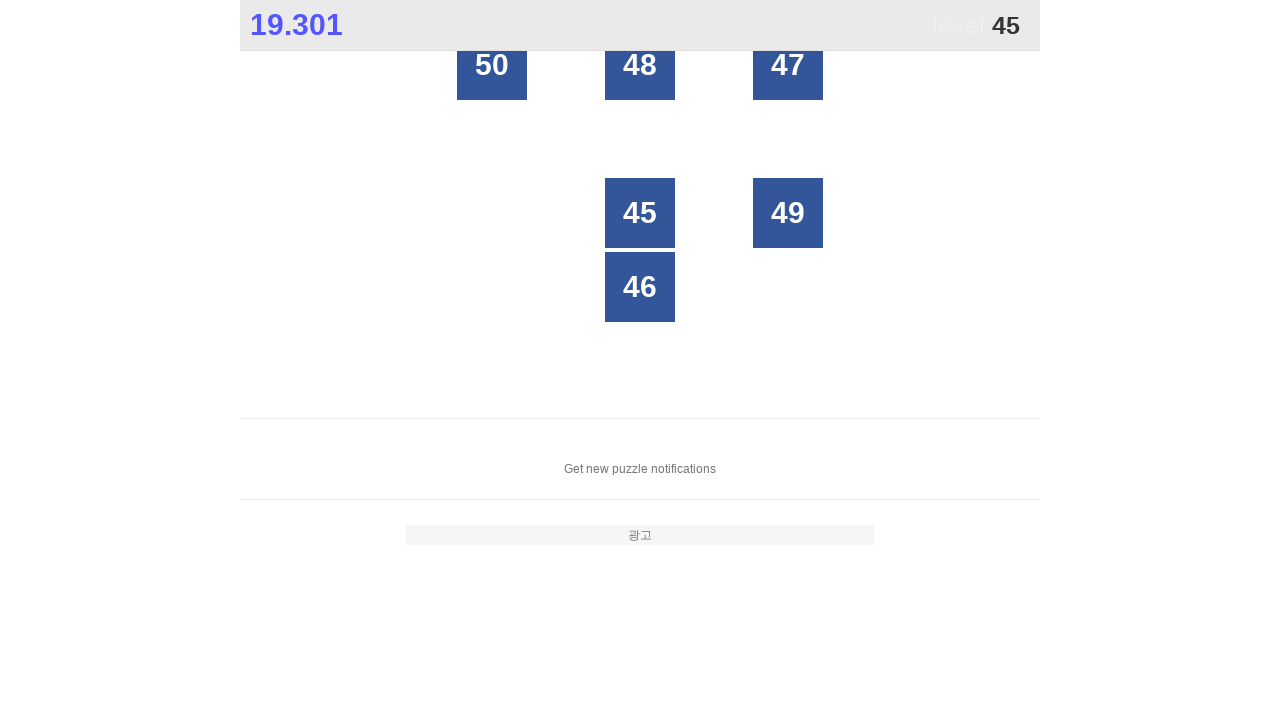

Clicked number 45 at (640, 213) on xpath=//div[text()='45']
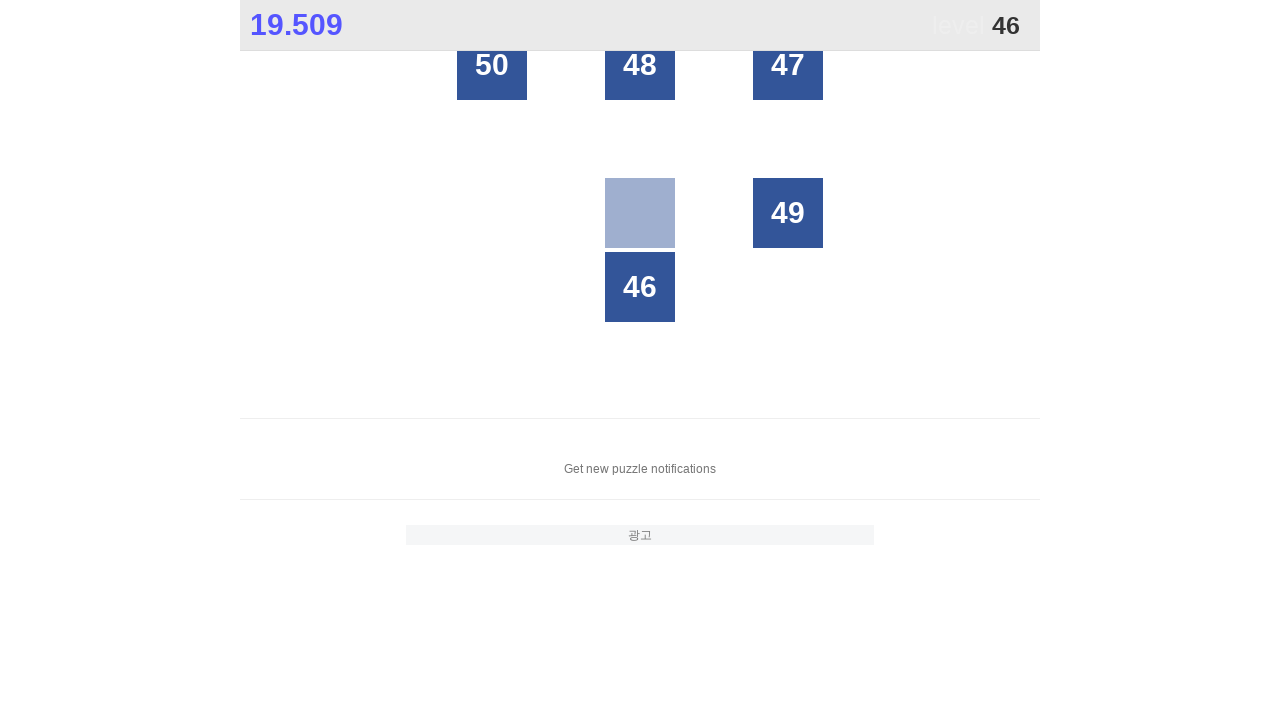

Waited 100ms after clicking number 45
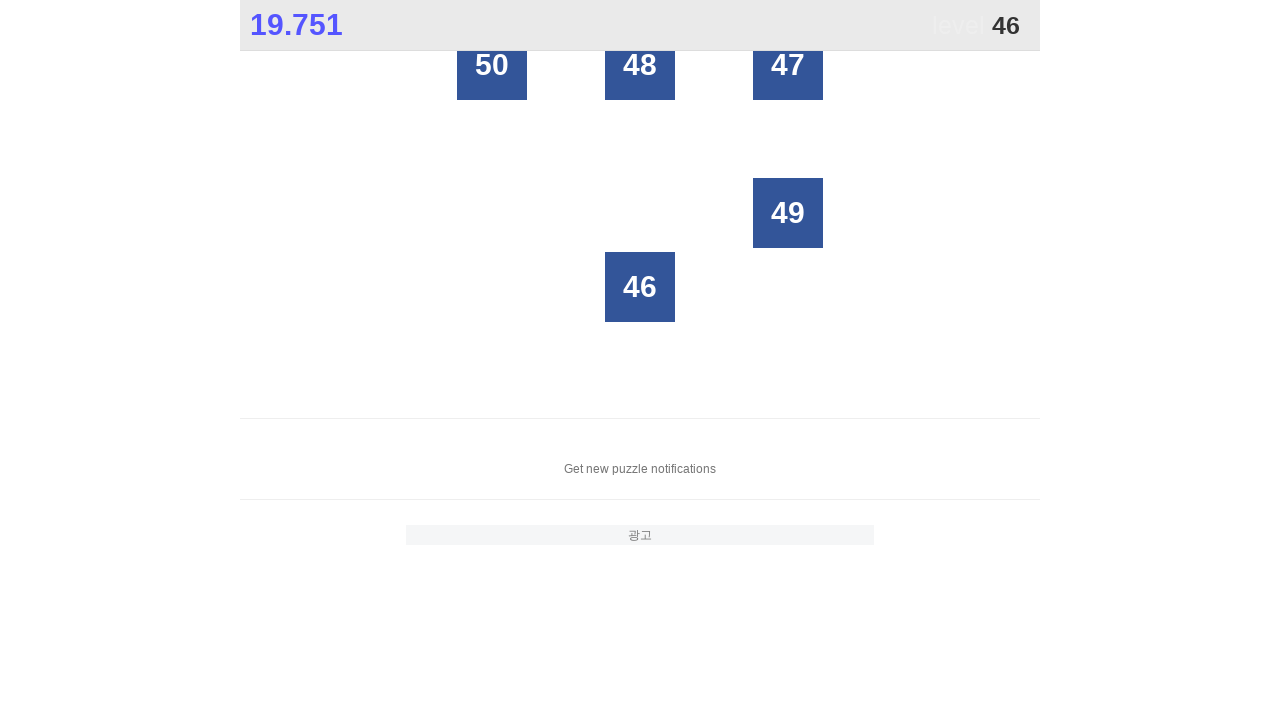

Clicked number 46 at (640, 287) on xpath=//div[text()='46']
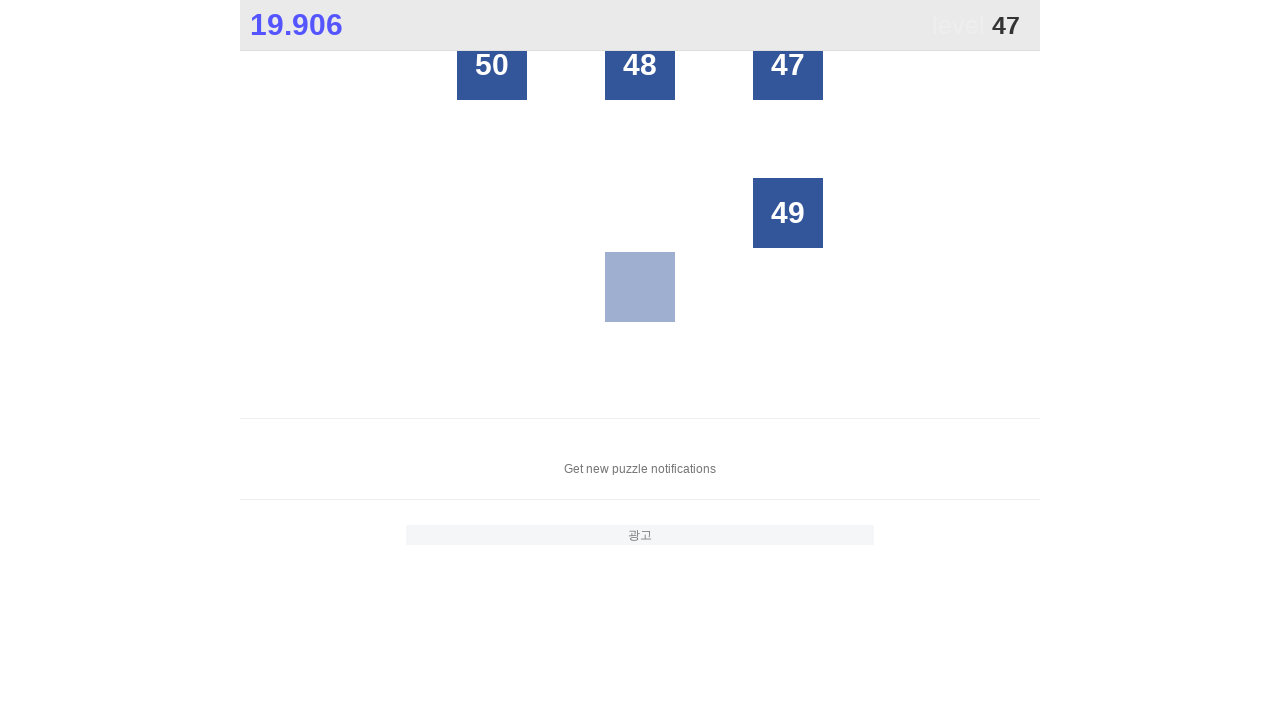

Waited 100ms after clicking number 46
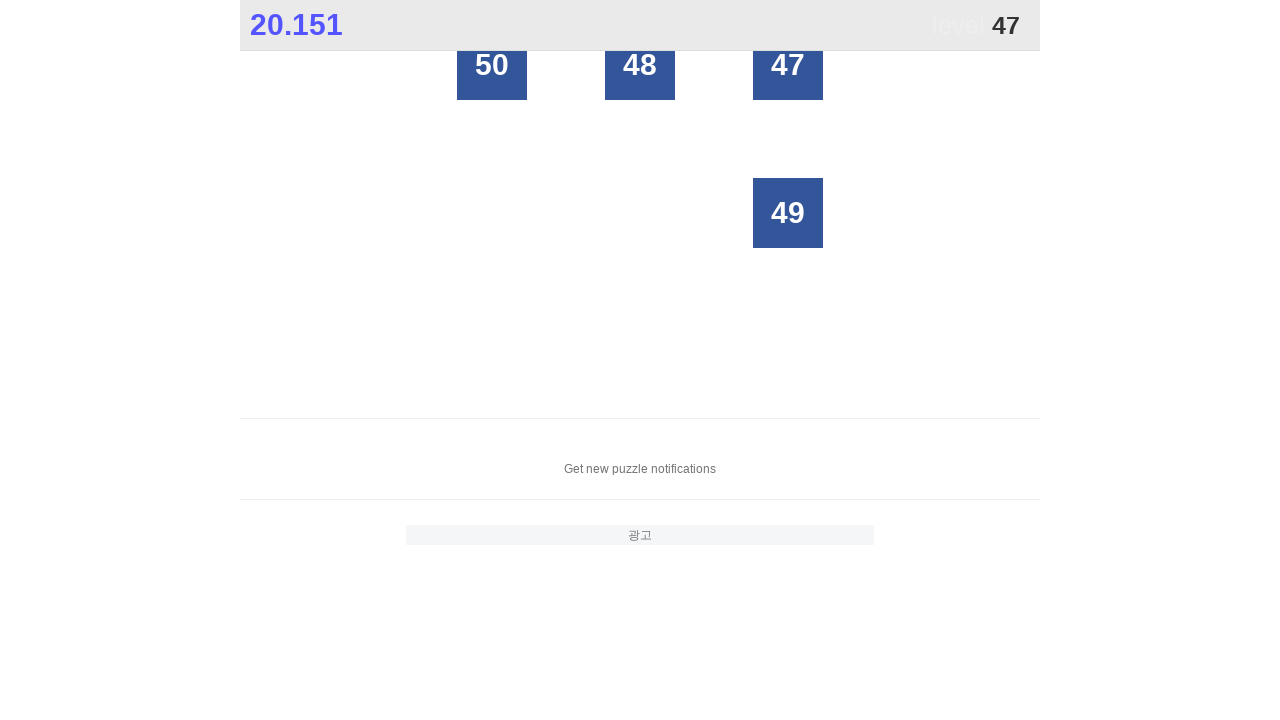

Clicked number 47 at (788, 65) on xpath=//div[text()='47']
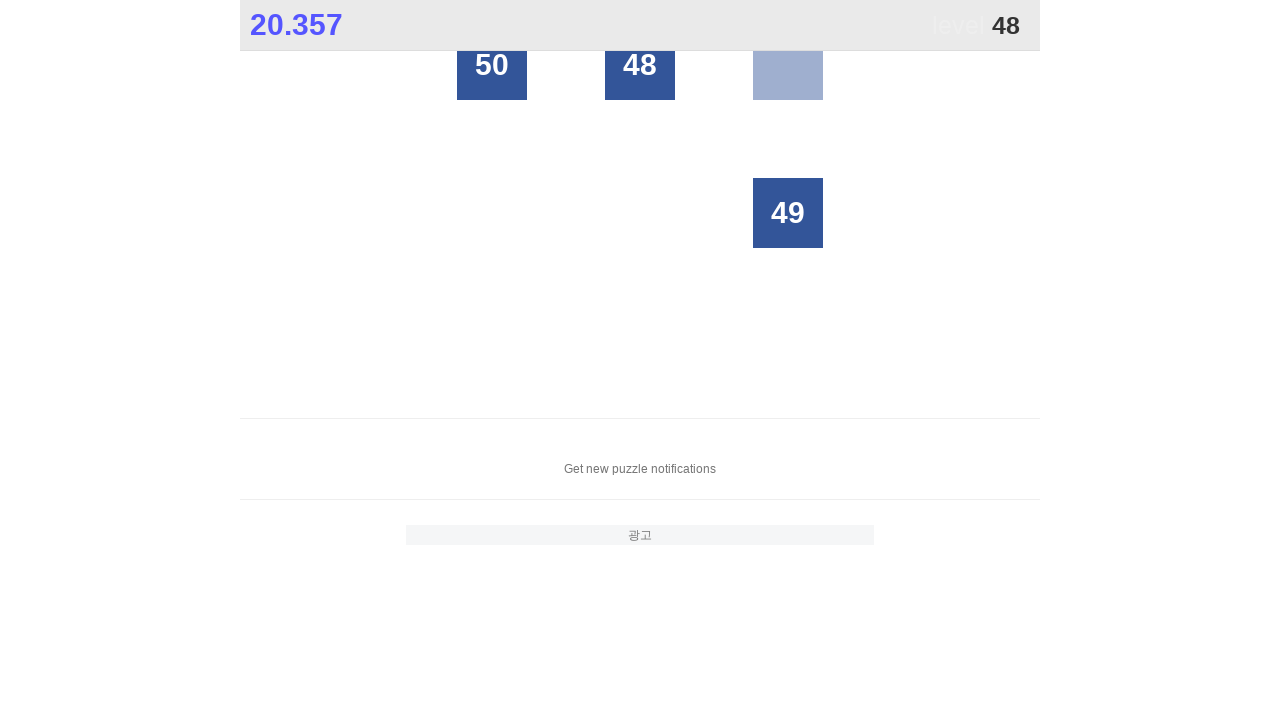

Waited 100ms after clicking number 47
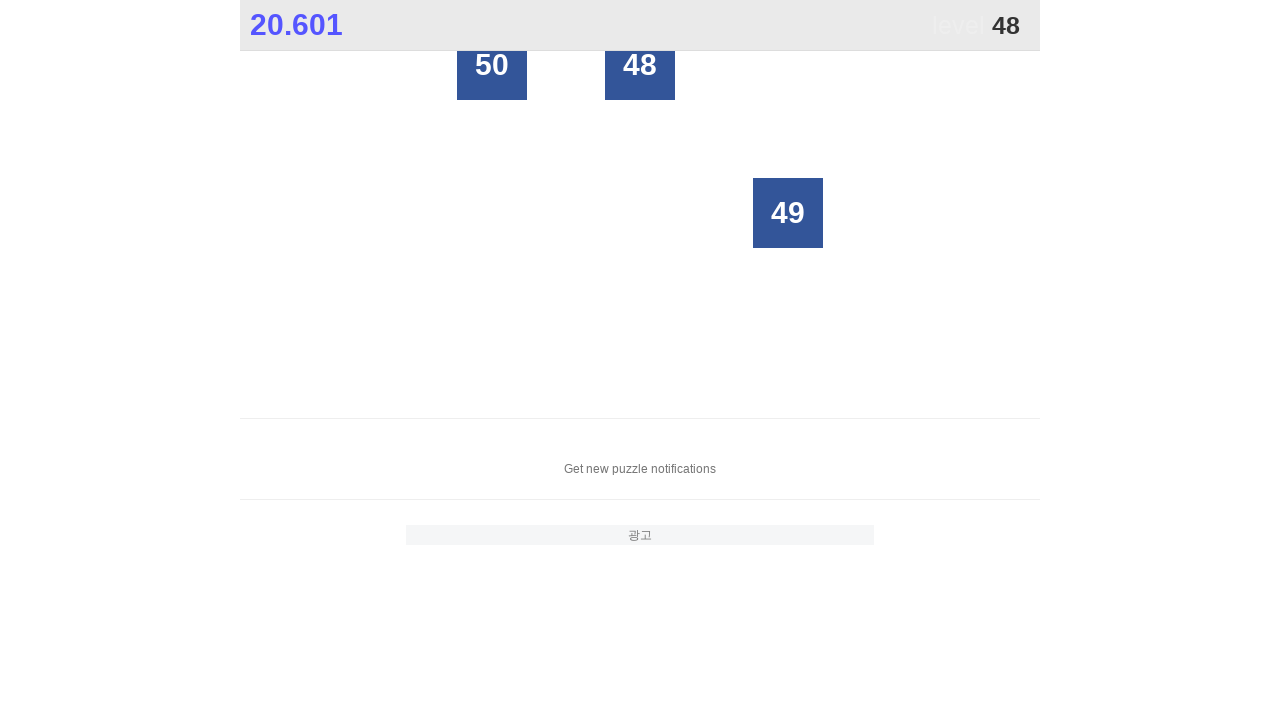

Clicked number 48 at (640, 65) on xpath=//div[text()='48']
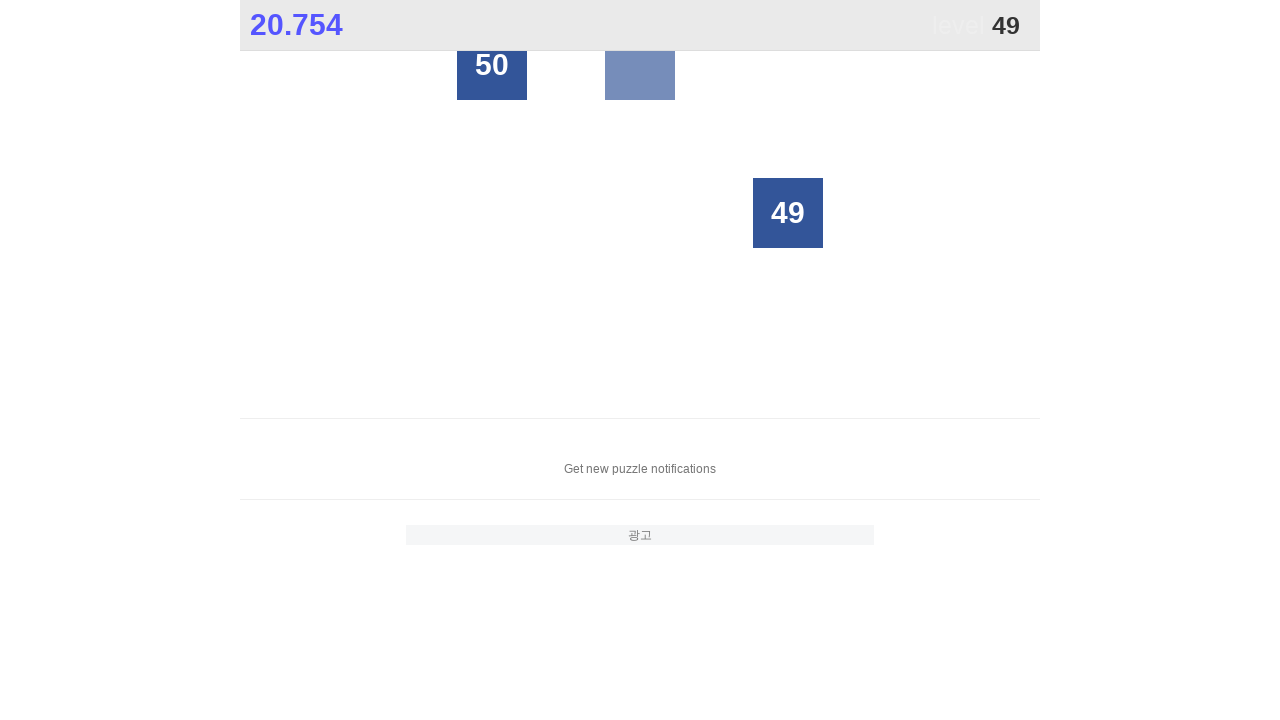

Waited 100ms after clicking number 48
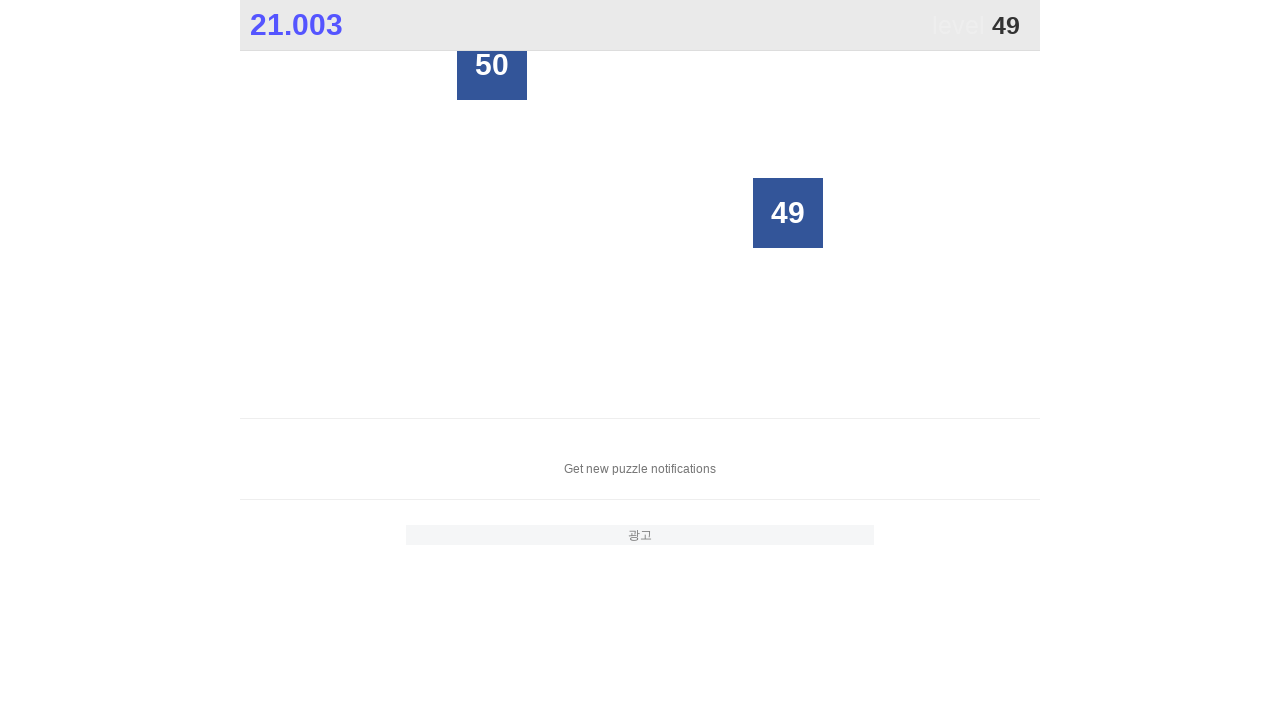

Clicked number 49 at (788, 213) on xpath=//div[text()='49']
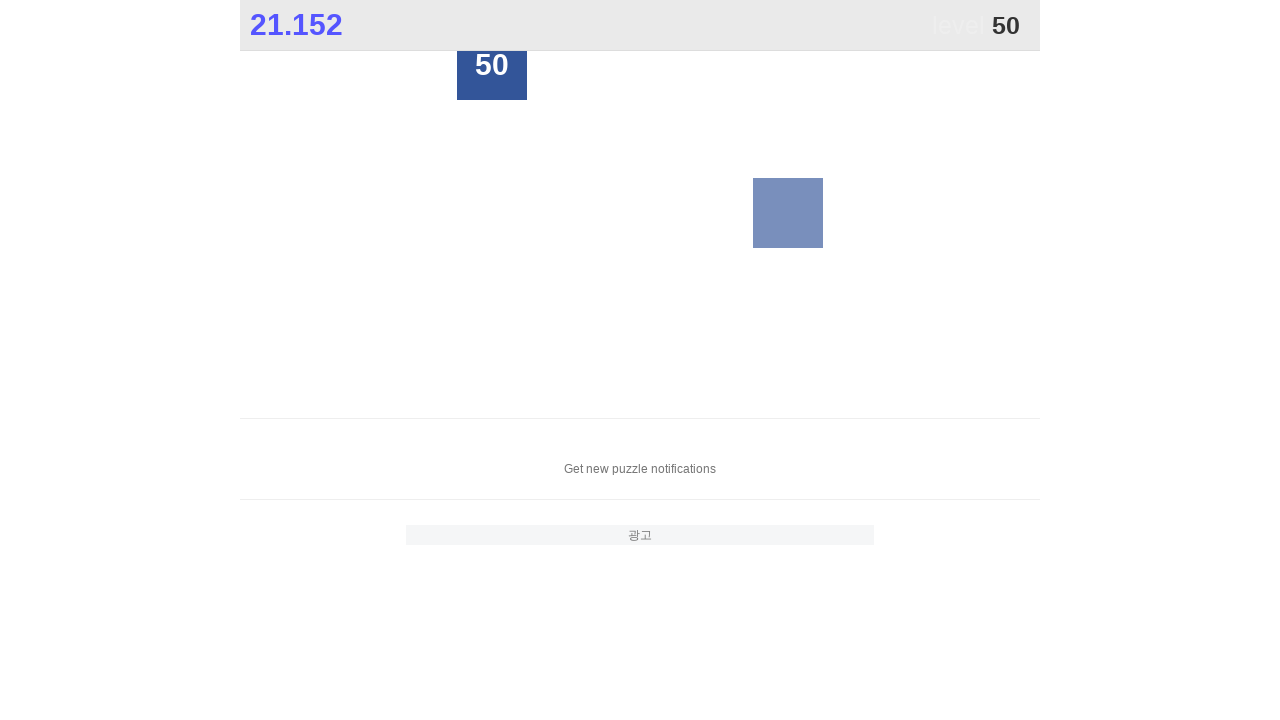

Waited 100ms after clicking number 49
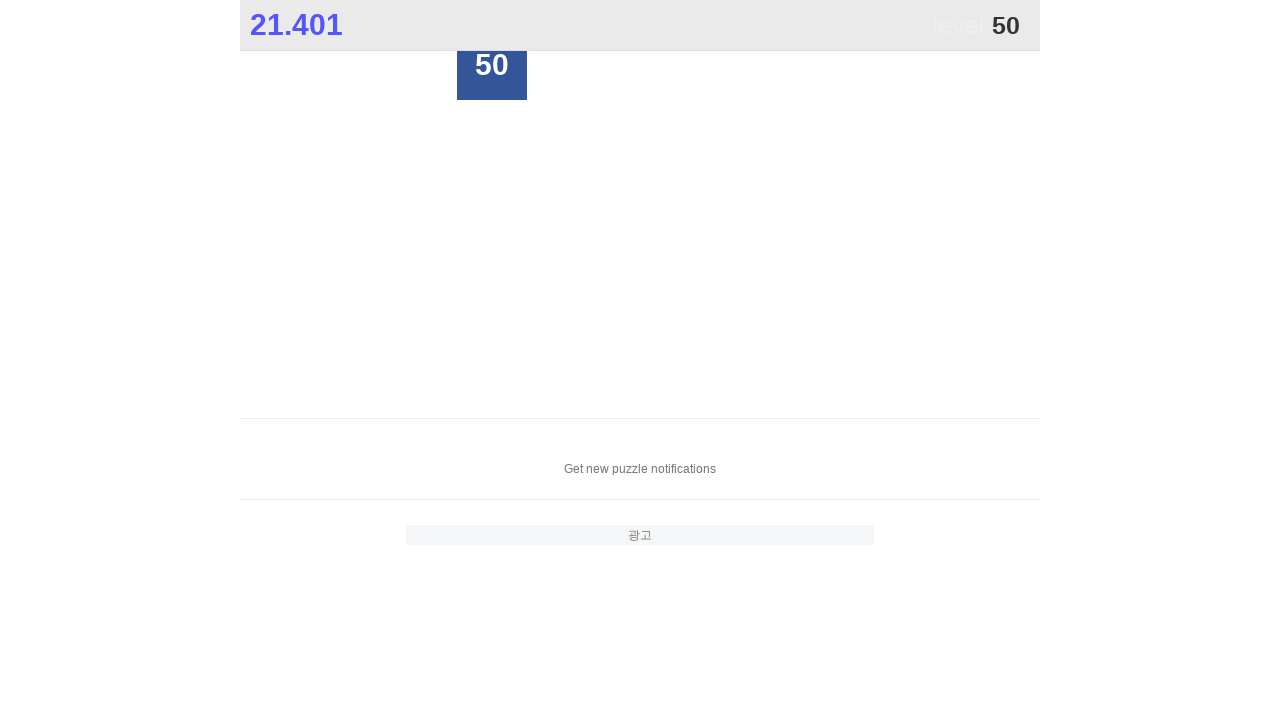

Clicked number 50 at (492, 65) on xpath=//div[text()='50']
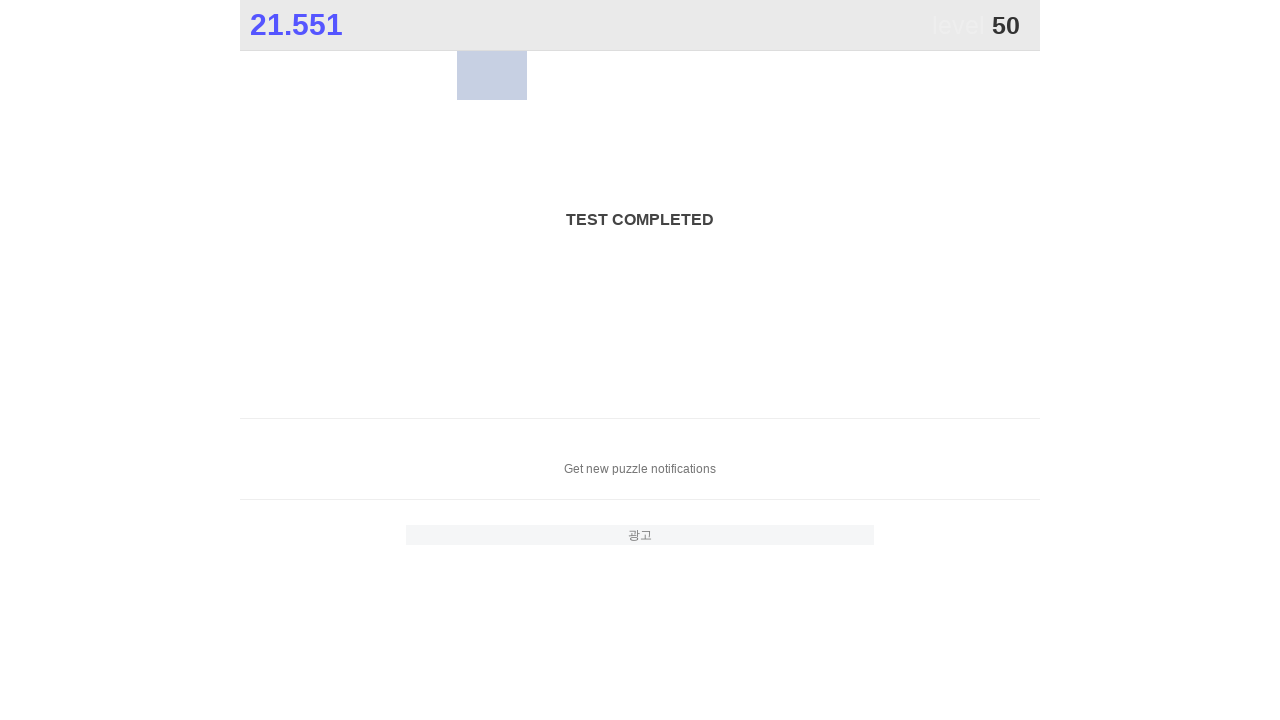

Waited 100ms after clicking number 50
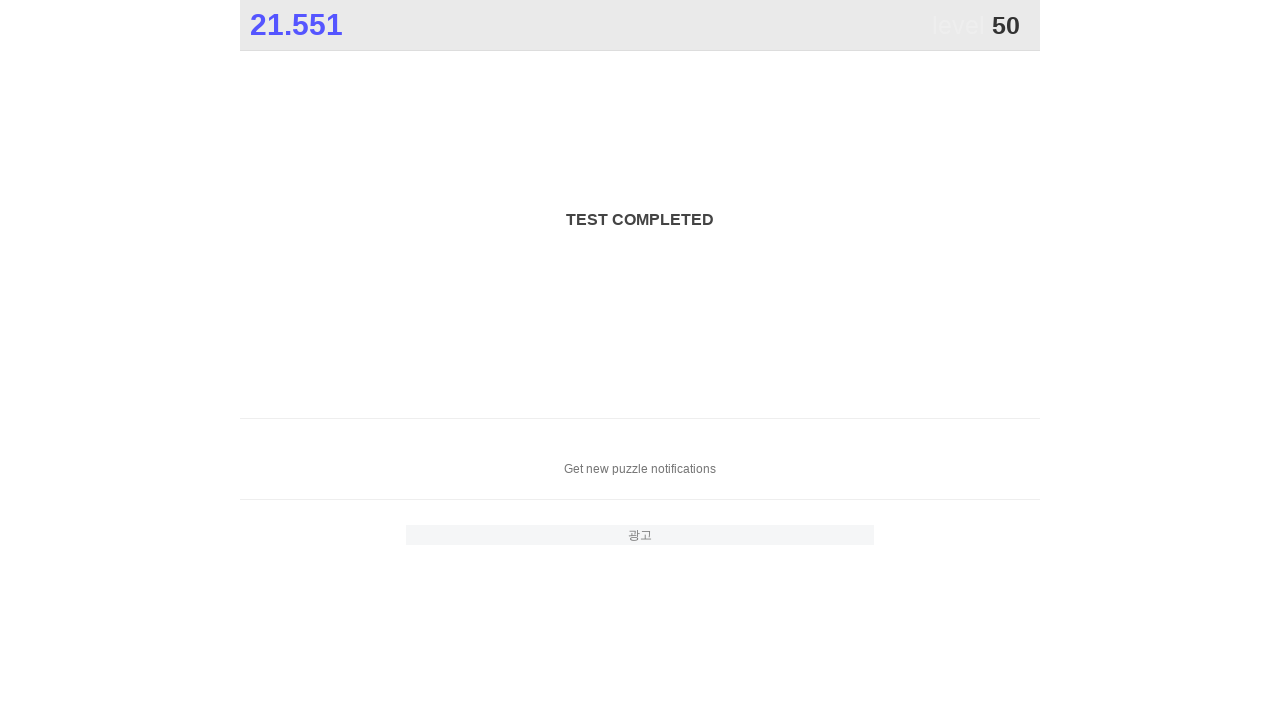

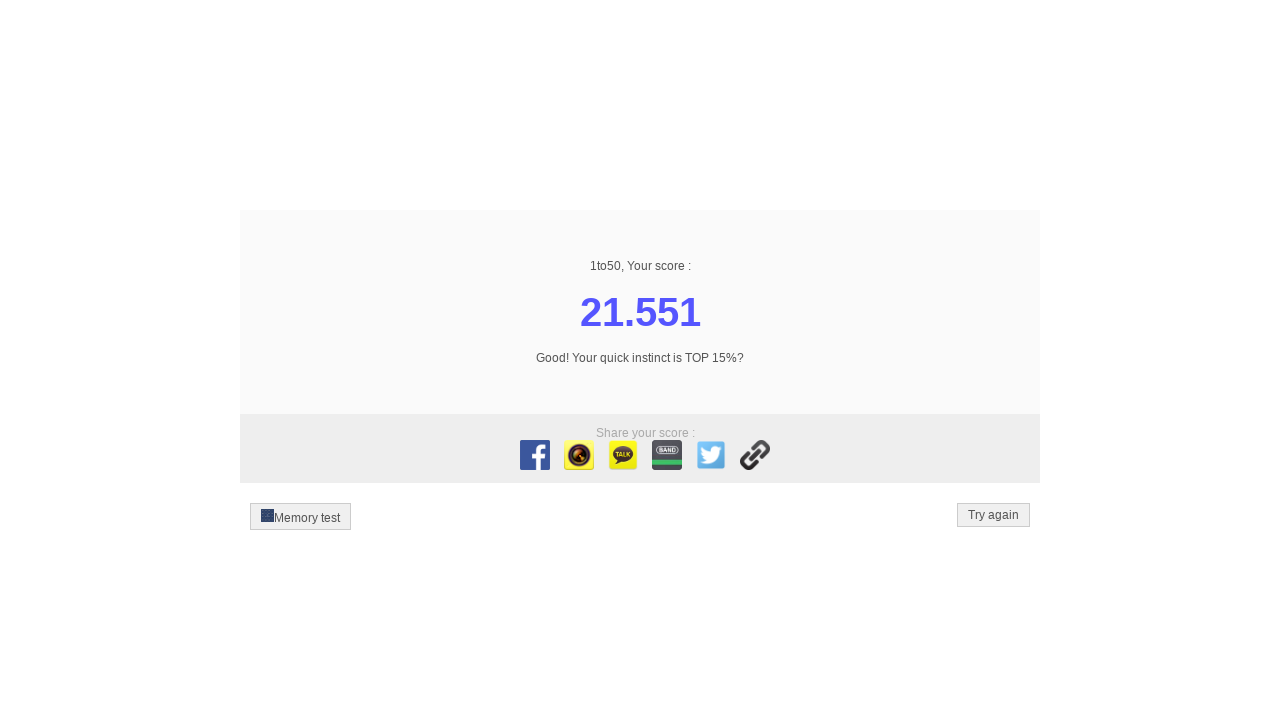